Fills all input fields in a large form with text and submits the form by clicking the button, then handles the resulting alert dialog.

Starting URL: https://suninjuly.github.io/huge_form.html

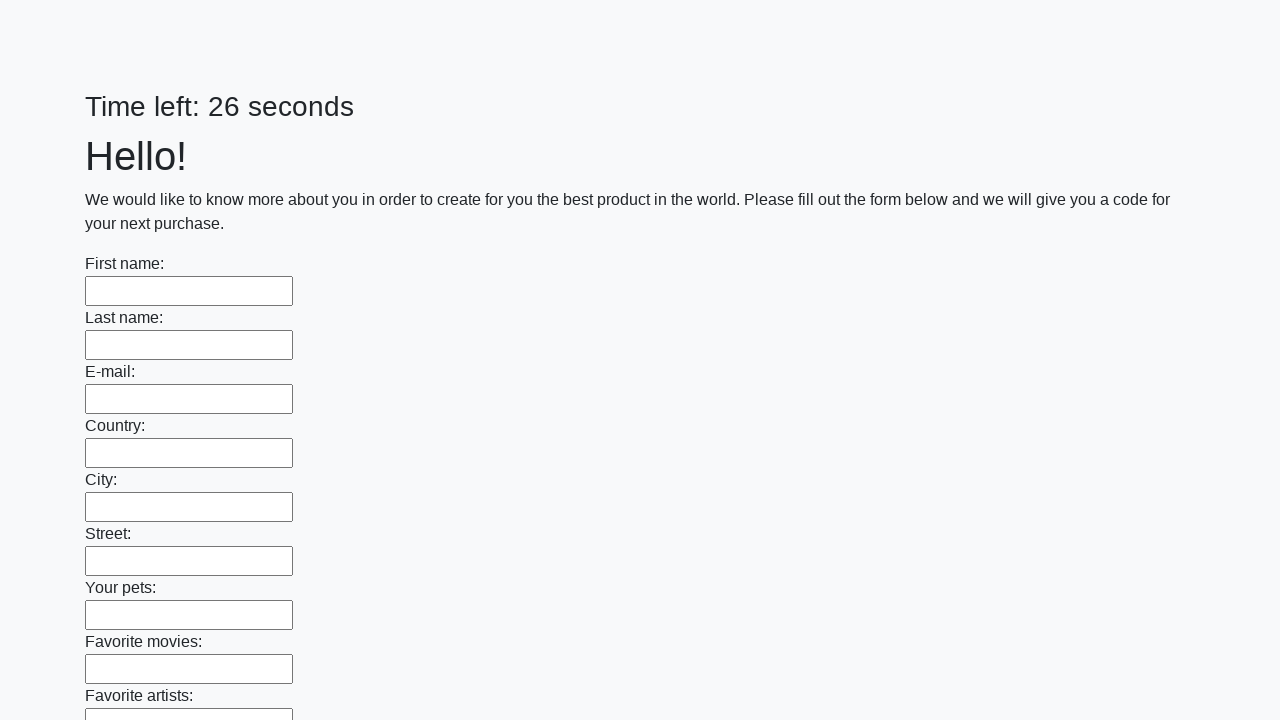

Set up alert handler to accept dialogs
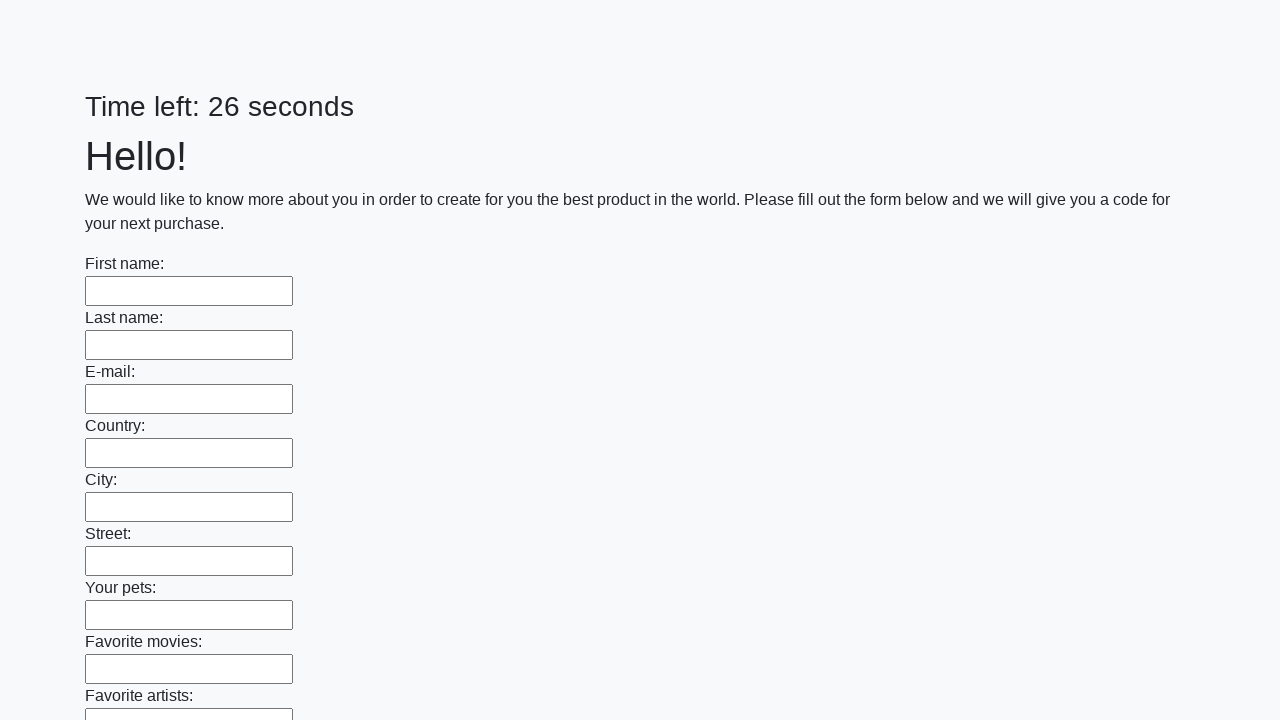

Located all input fields in the form
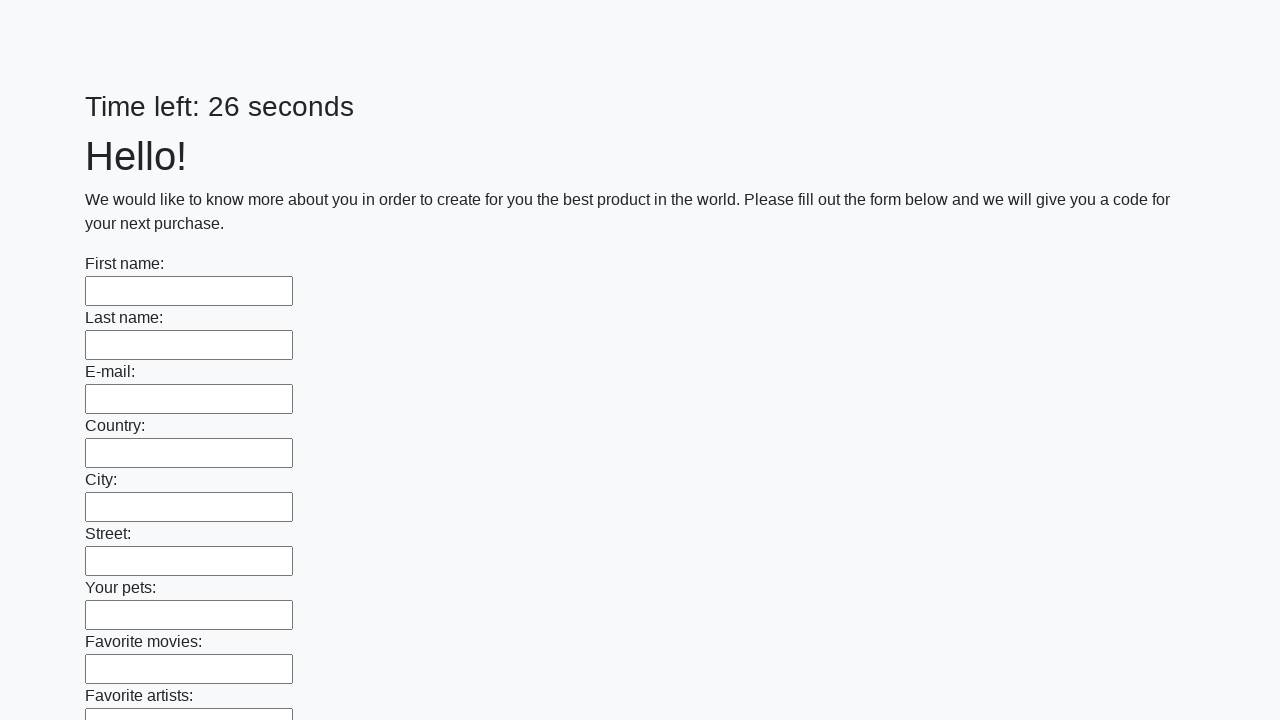

Filled input field with 'stop the war' on input >> nth=0
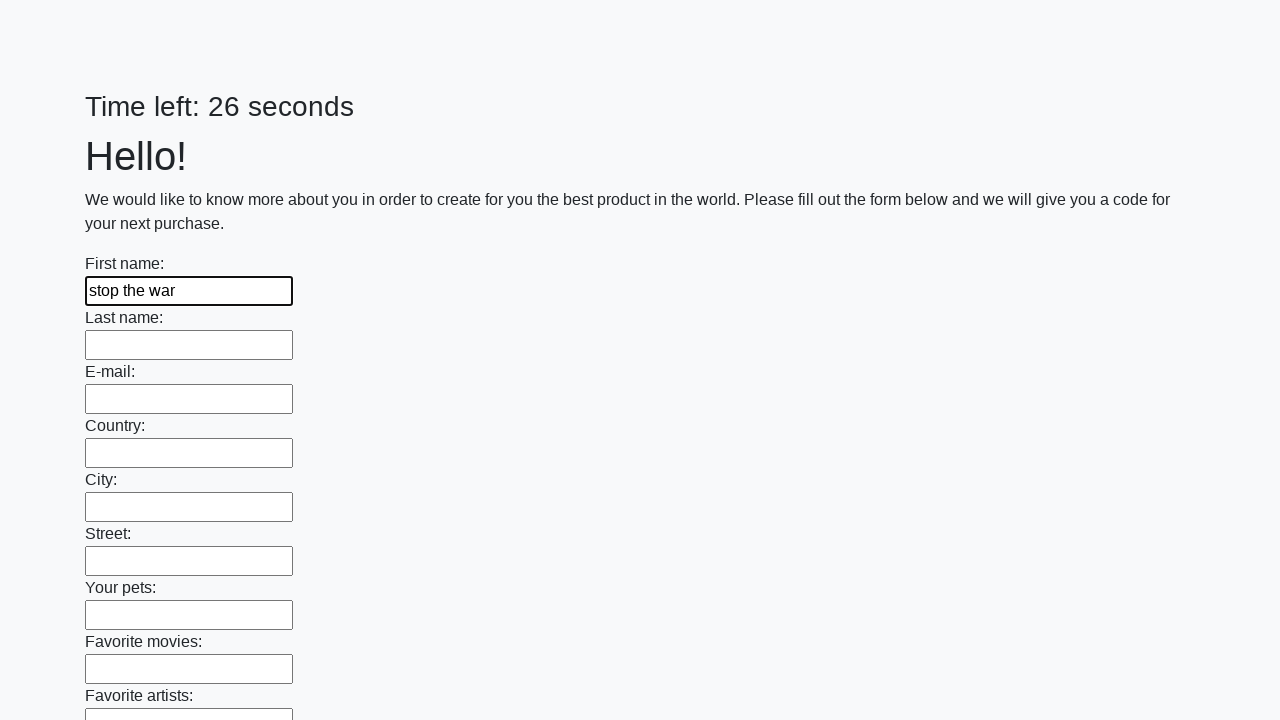

Filled input field with 'stop the war' on input >> nth=1
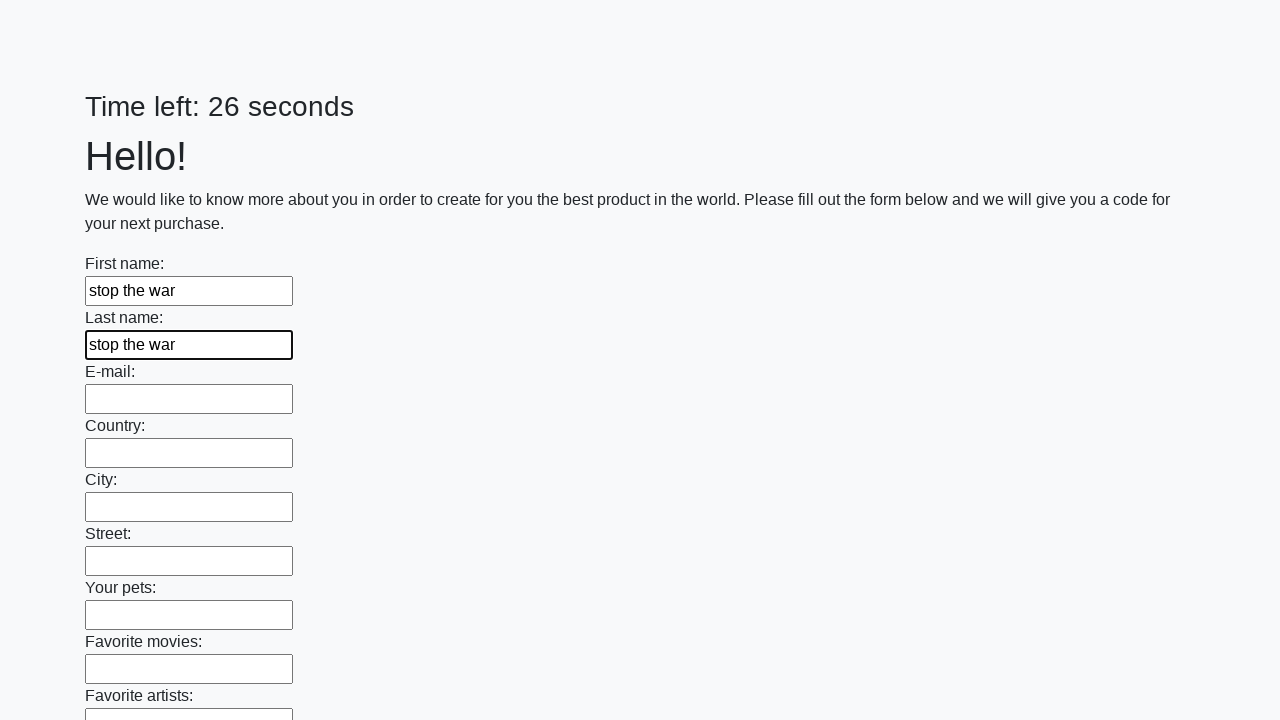

Filled input field with 'stop the war' on input >> nth=2
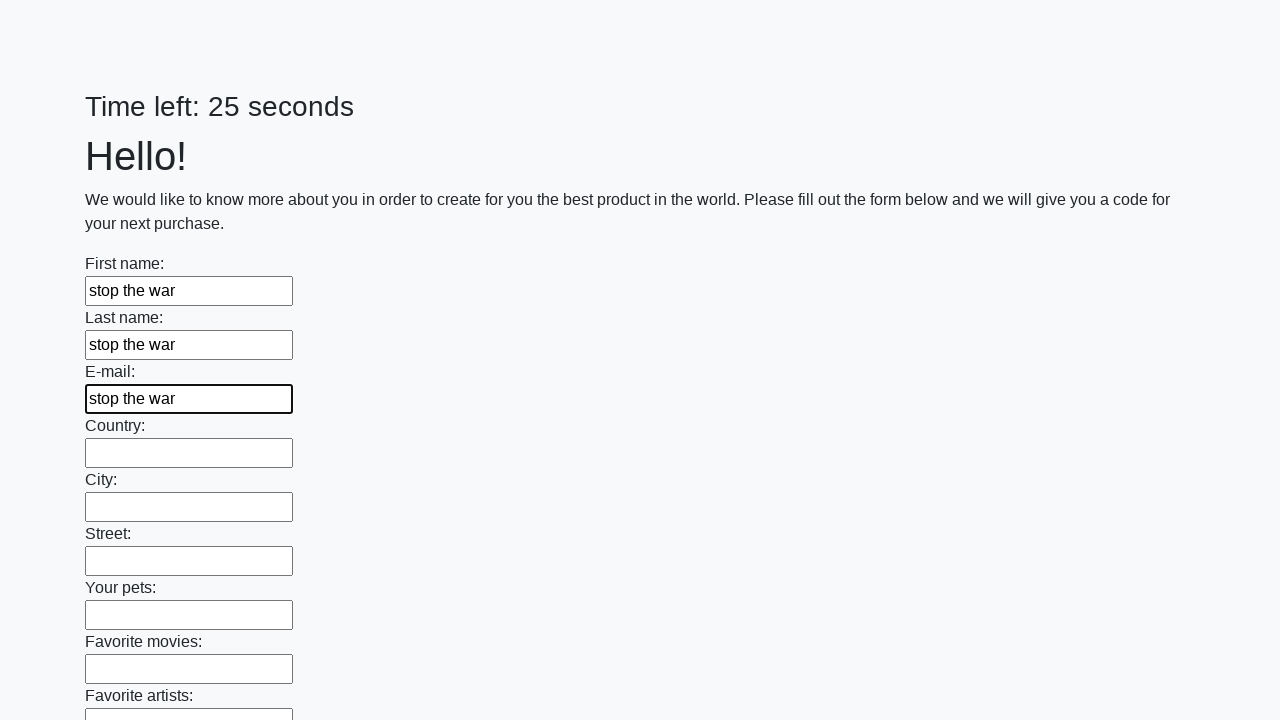

Filled input field with 'stop the war' on input >> nth=3
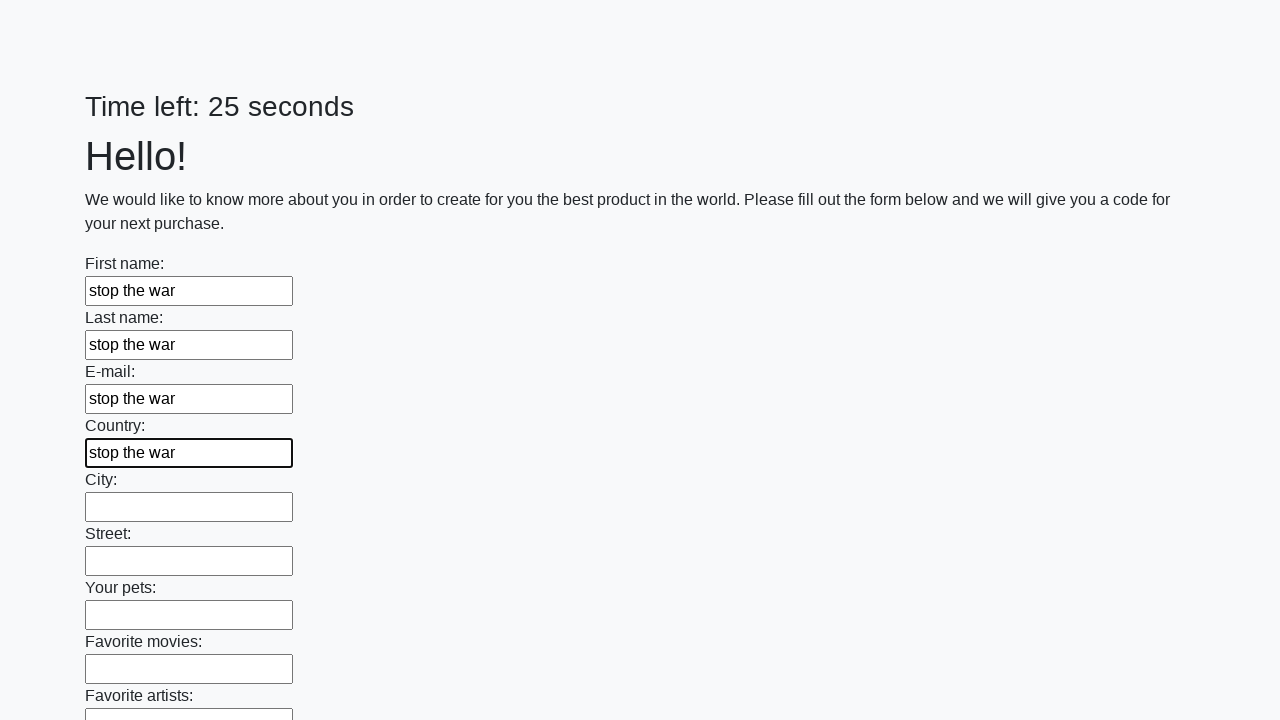

Filled input field with 'stop the war' on input >> nth=4
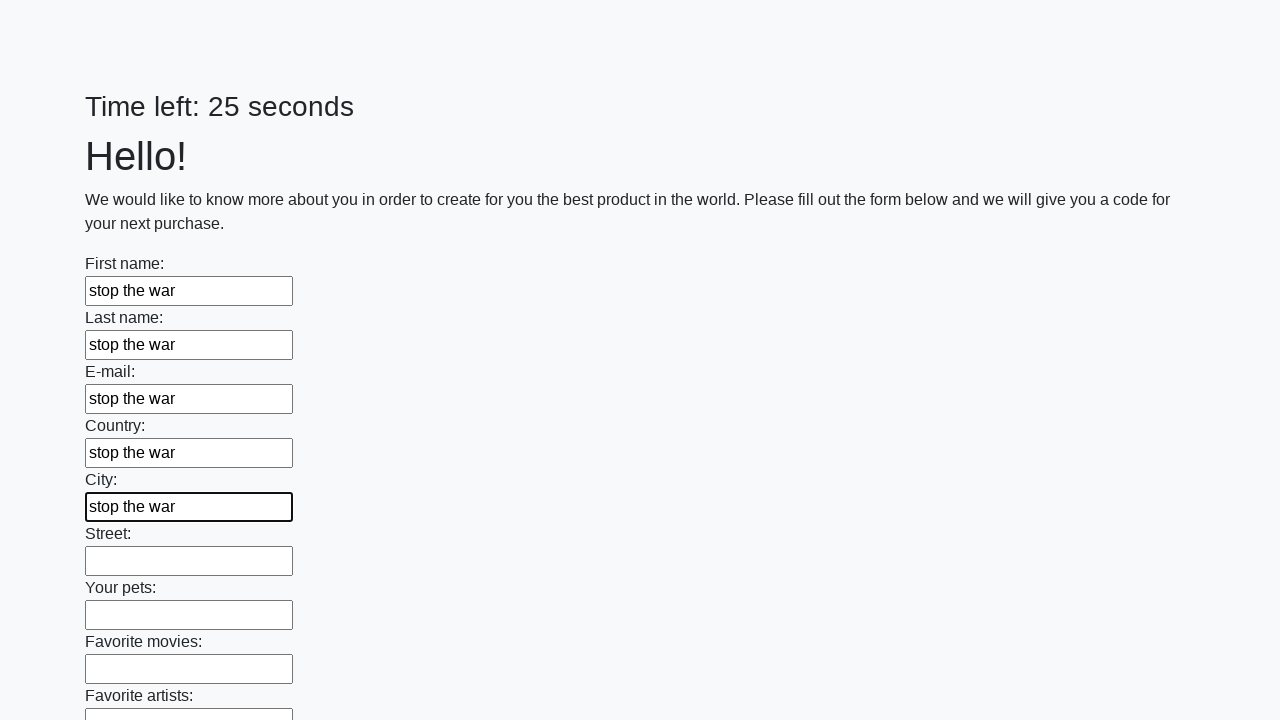

Filled input field with 'stop the war' on input >> nth=5
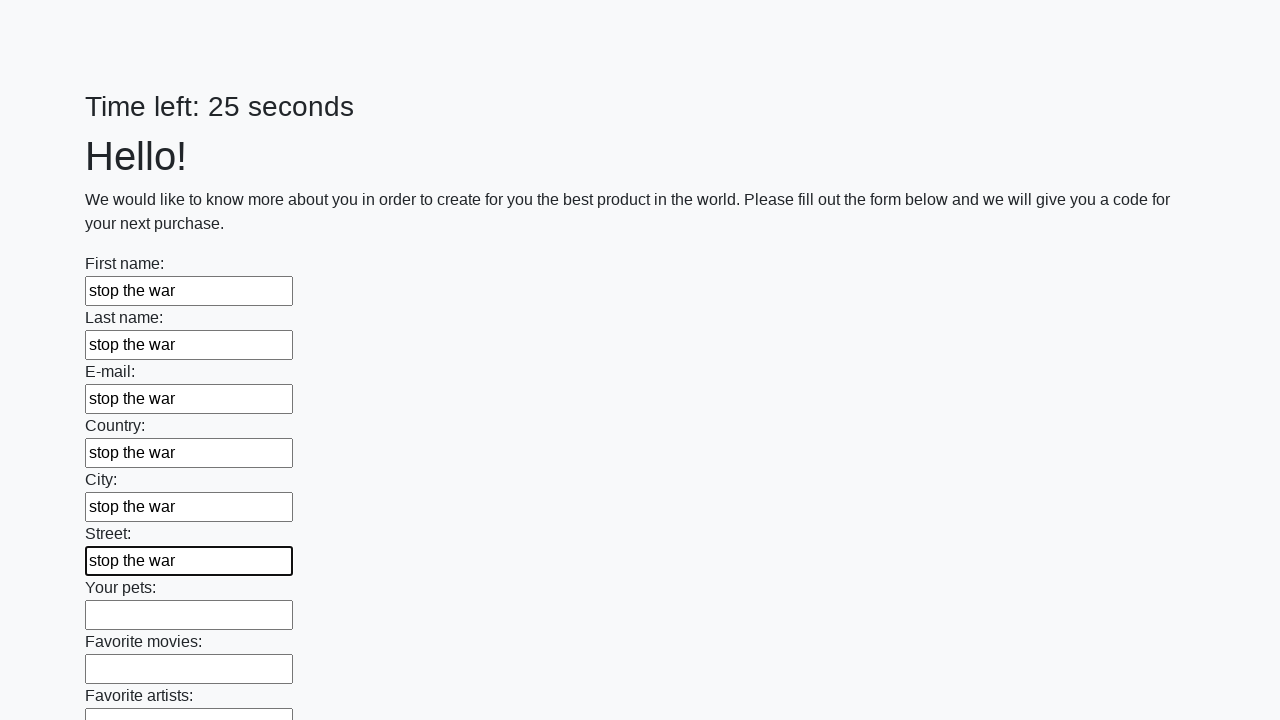

Filled input field with 'stop the war' on input >> nth=6
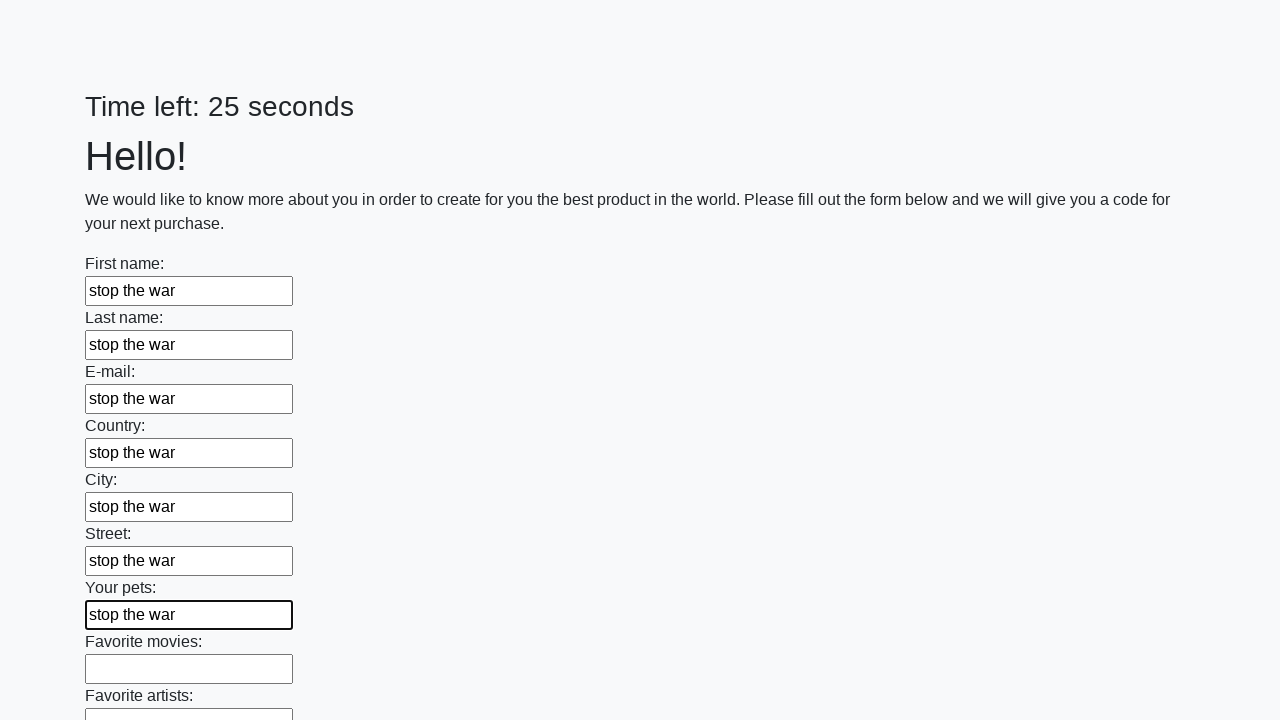

Filled input field with 'stop the war' on input >> nth=7
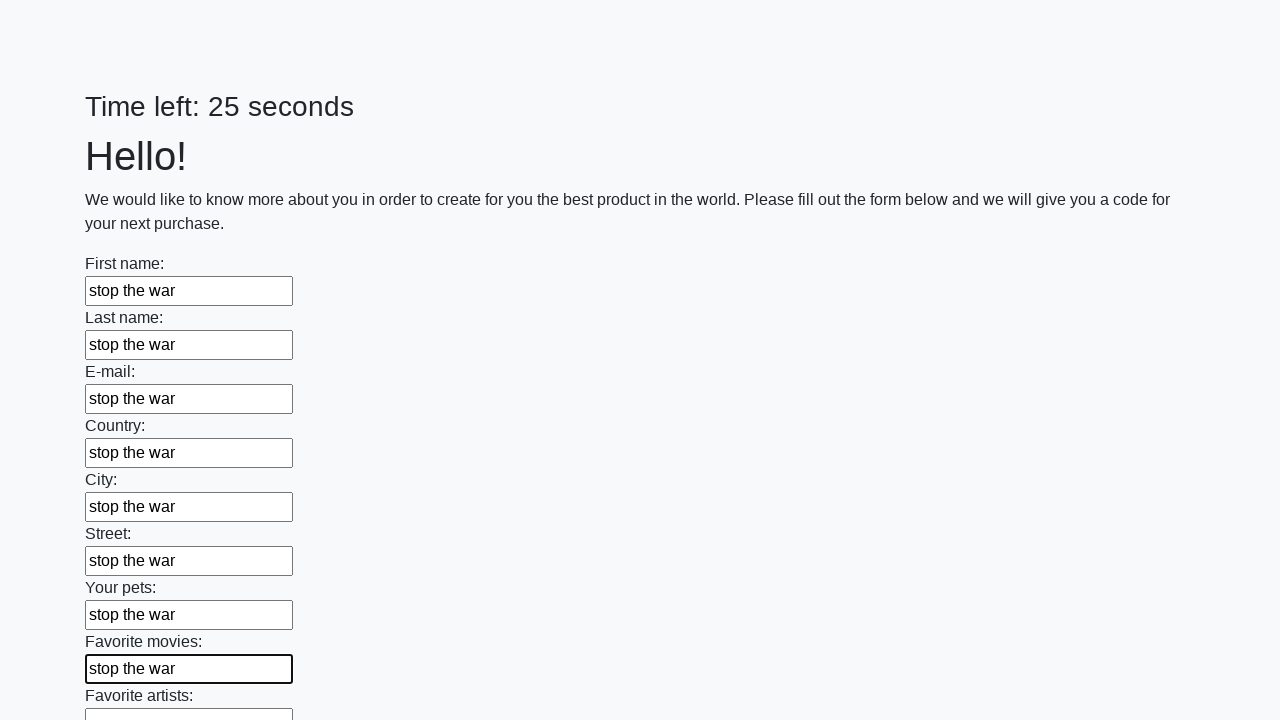

Filled input field with 'stop the war' on input >> nth=8
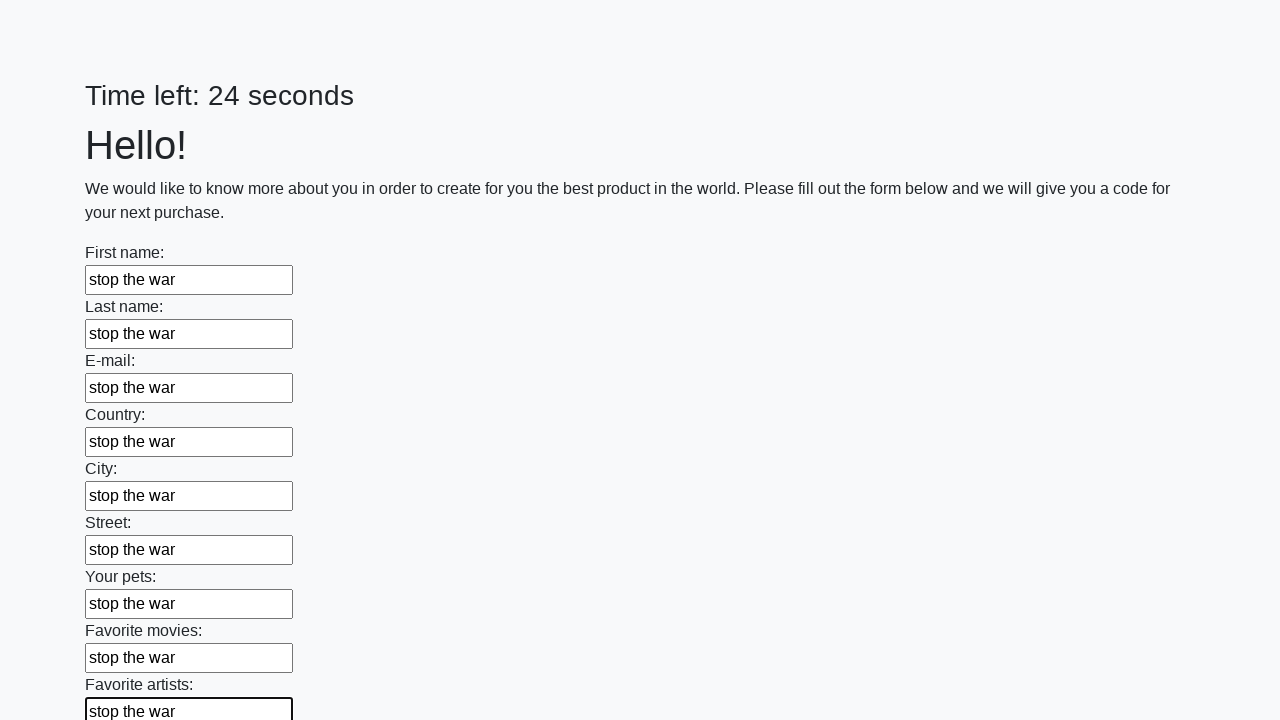

Filled input field with 'stop the war' on input >> nth=9
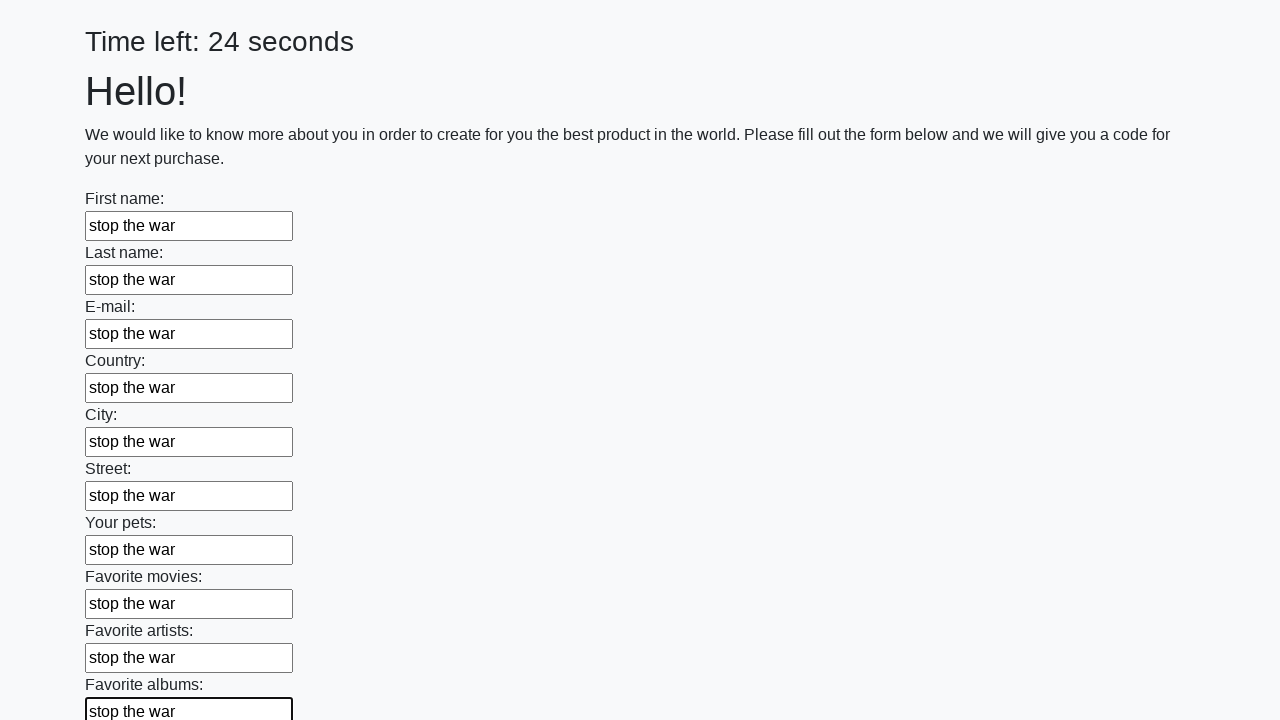

Filled input field with 'stop the war' on input >> nth=10
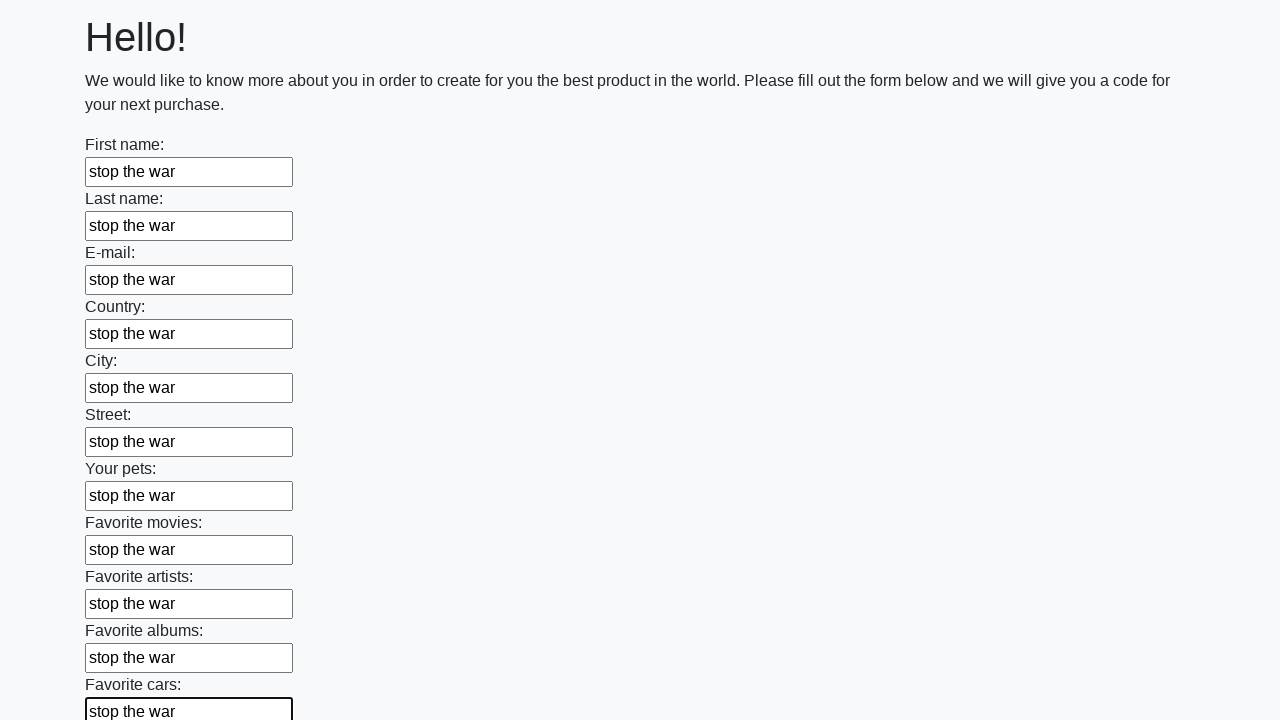

Filled input field with 'stop the war' on input >> nth=11
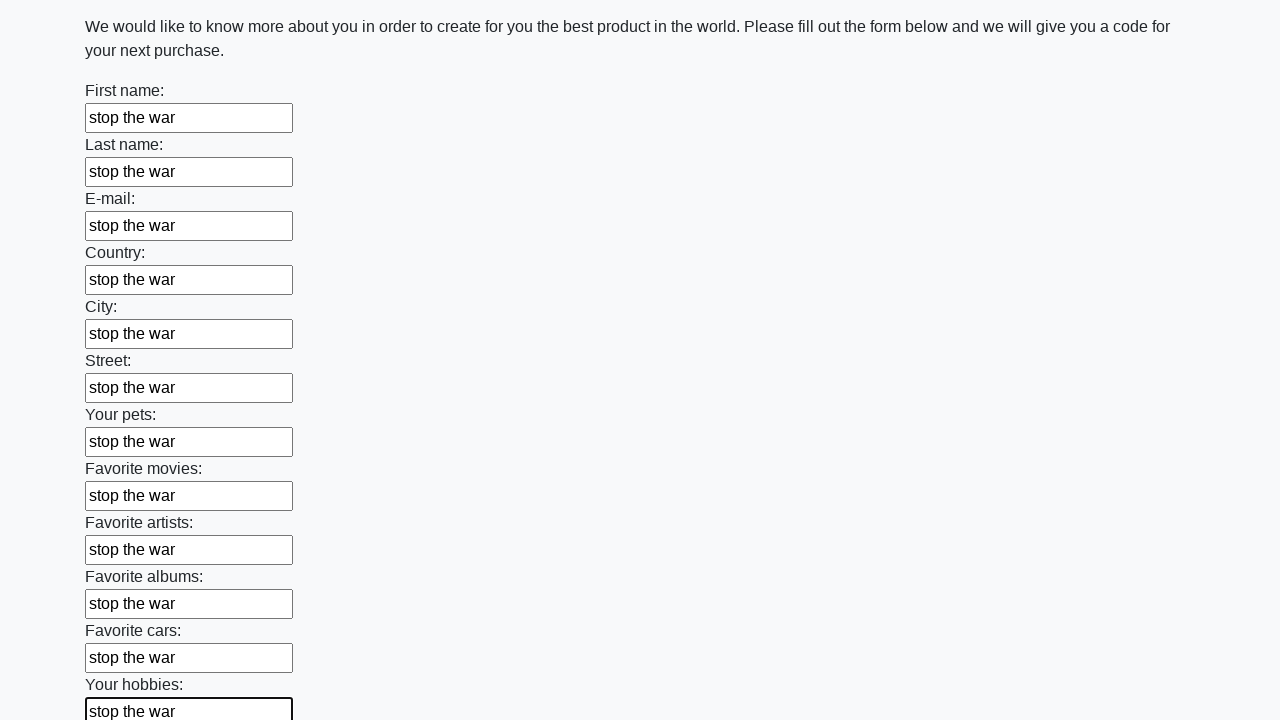

Filled input field with 'stop the war' on input >> nth=12
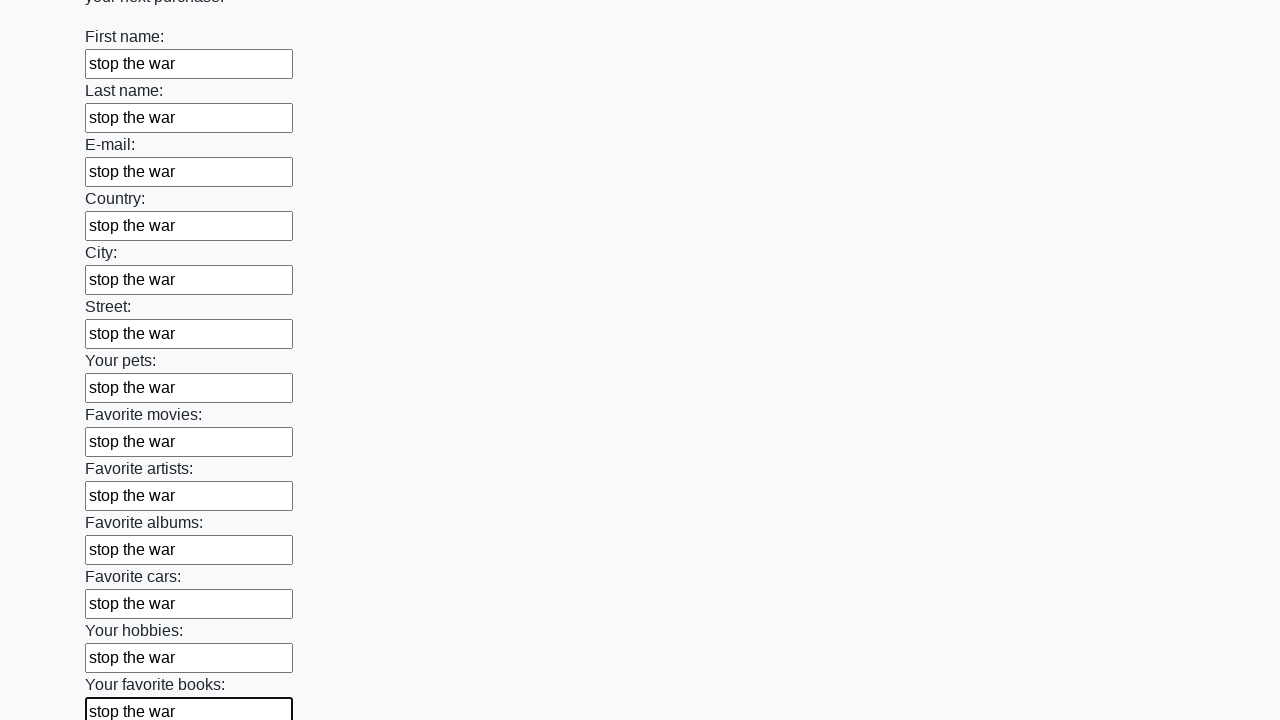

Filled input field with 'stop the war' on input >> nth=13
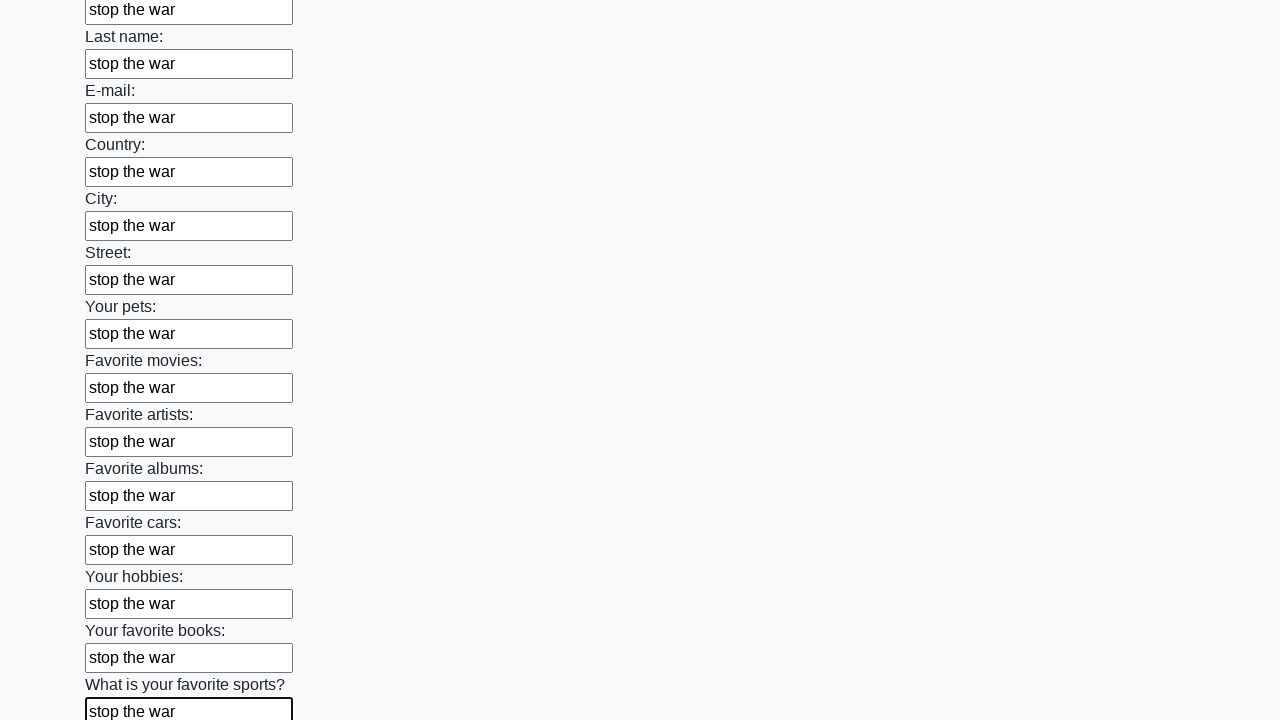

Filled input field with 'stop the war' on input >> nth=14
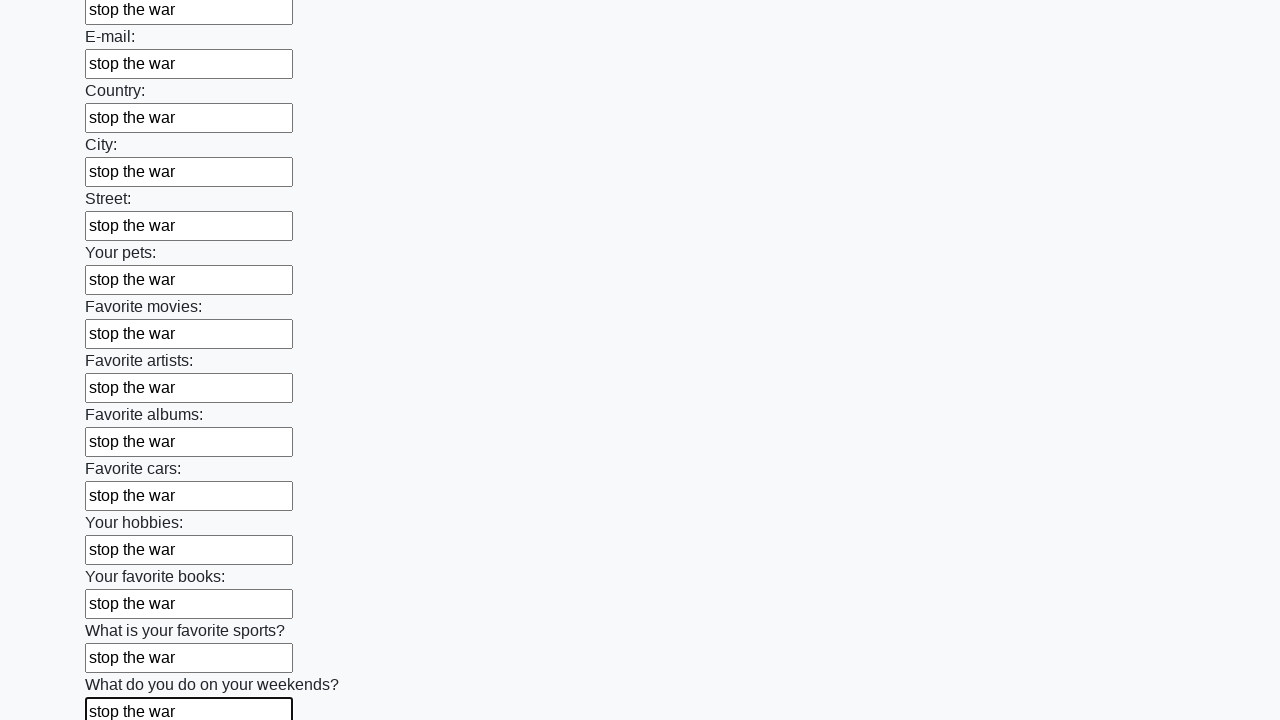

Filled input field with 'stop the war' on input >> nth=15
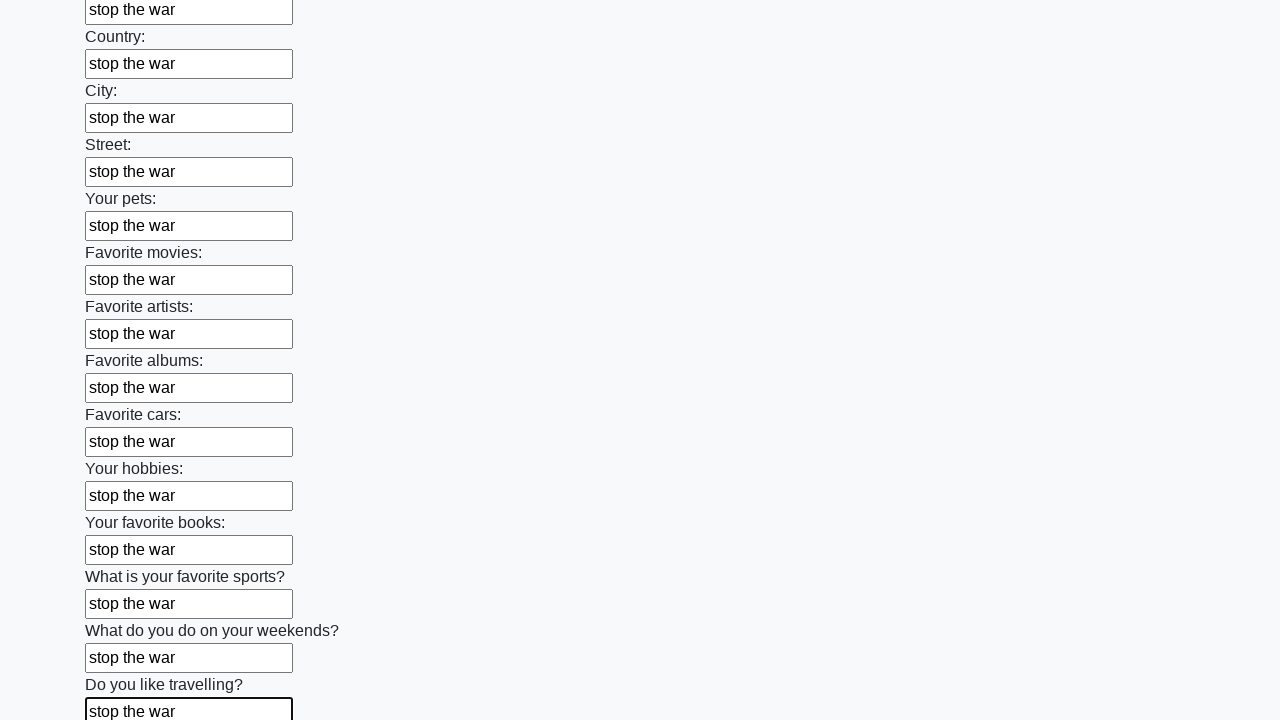

Filled input field with 'stop the war' on input >> nth=16
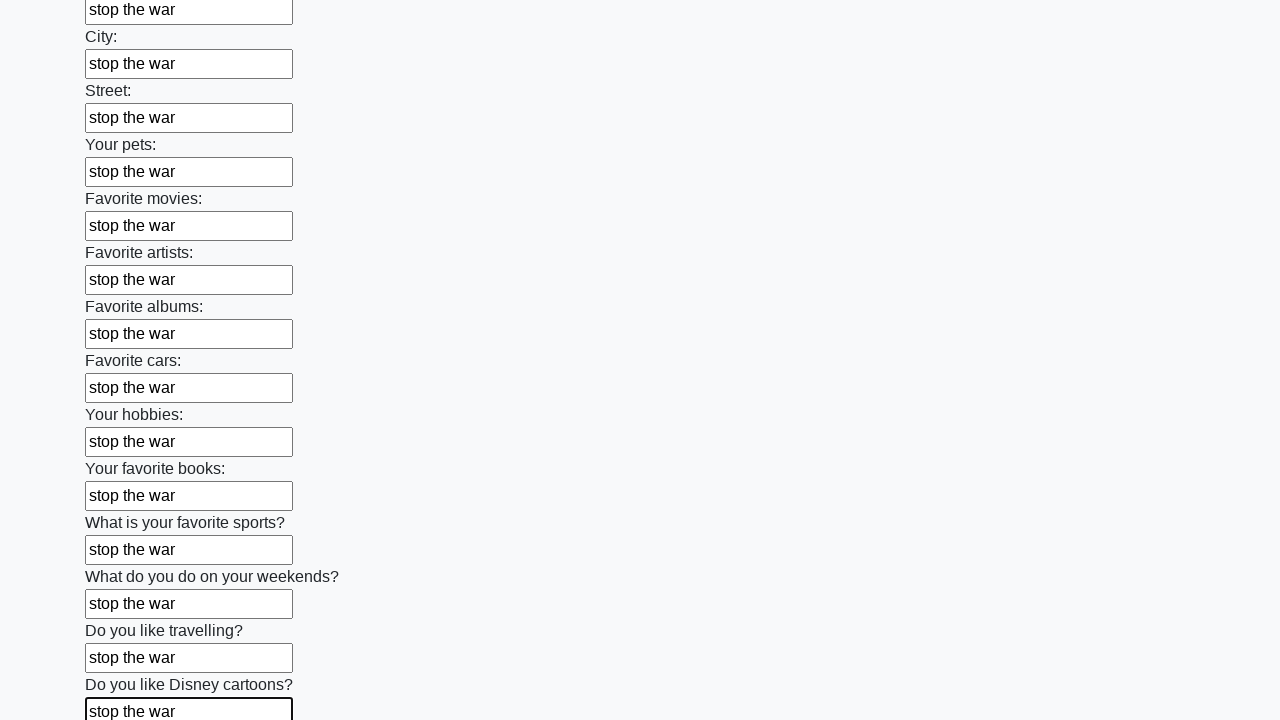

Filled input field with 'stop the war' on input >> nth=17
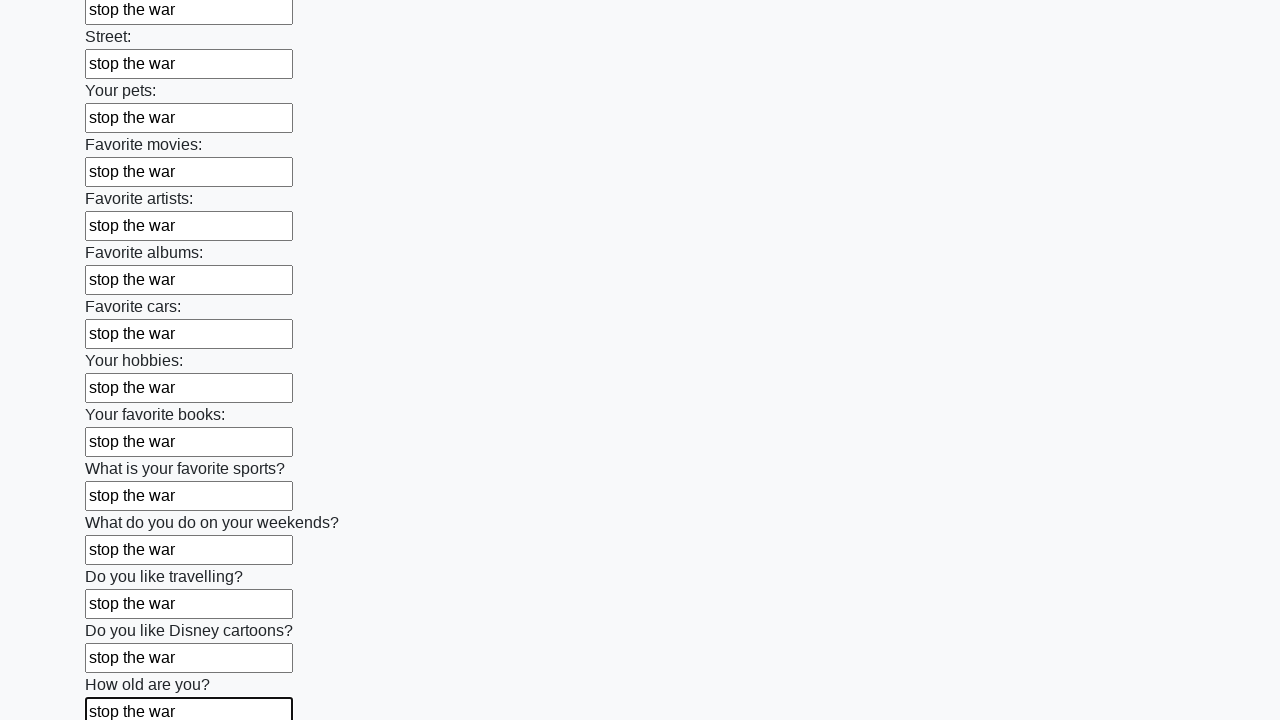

Filled input field with 'stop the war' on input >> nth=18
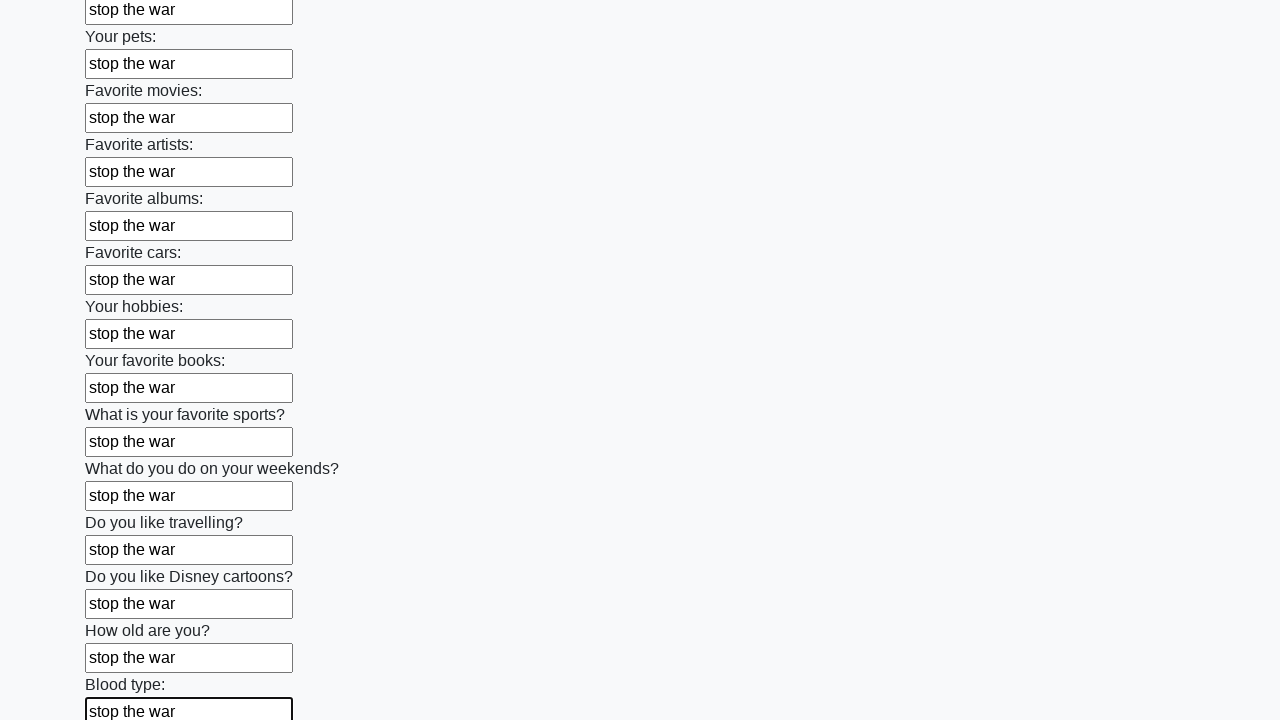

Filled input field with 'stop the war' on input >> nth=19
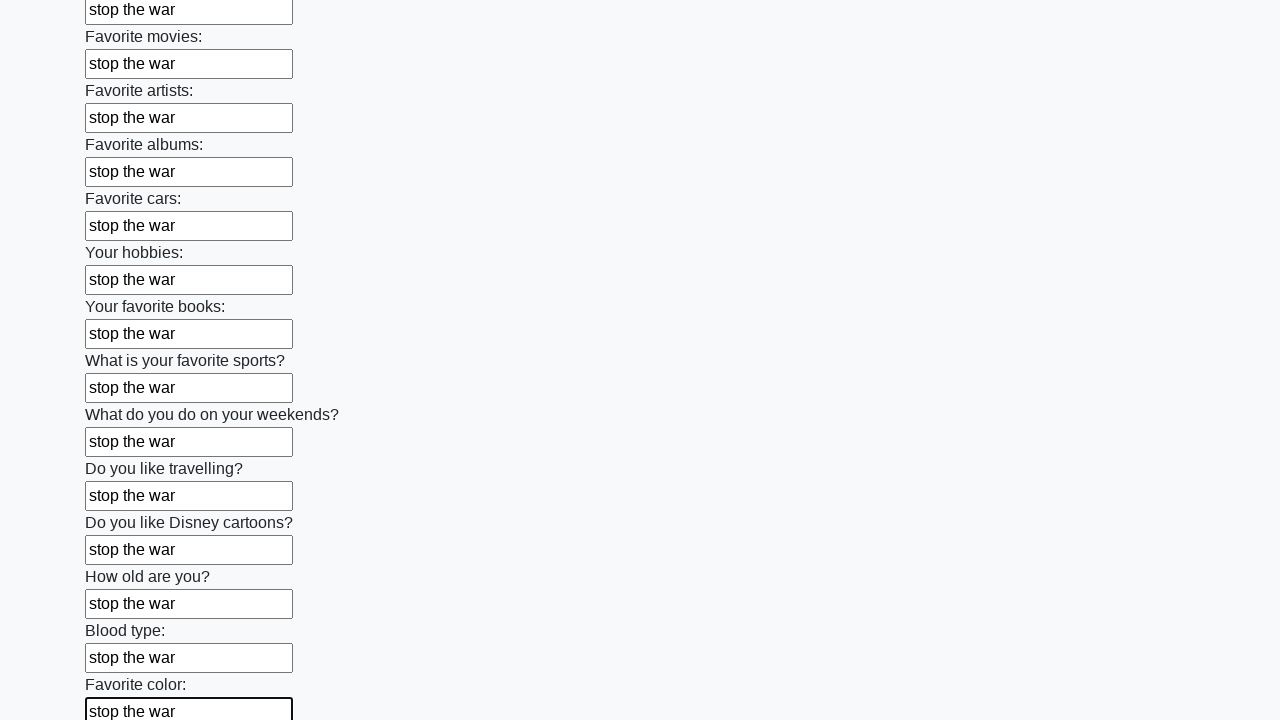

Filled input field with 'stop the war' on input >> nth=20
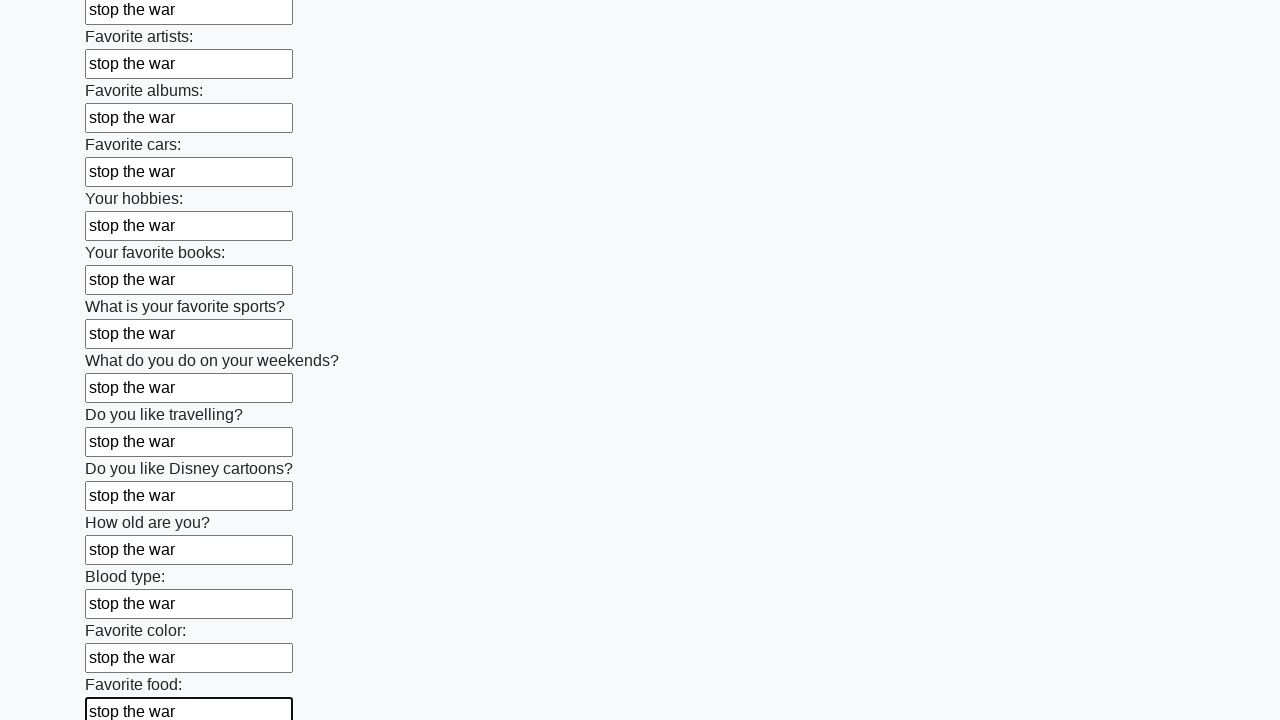

Filled input field with 'stop the war' on input >> nth=21
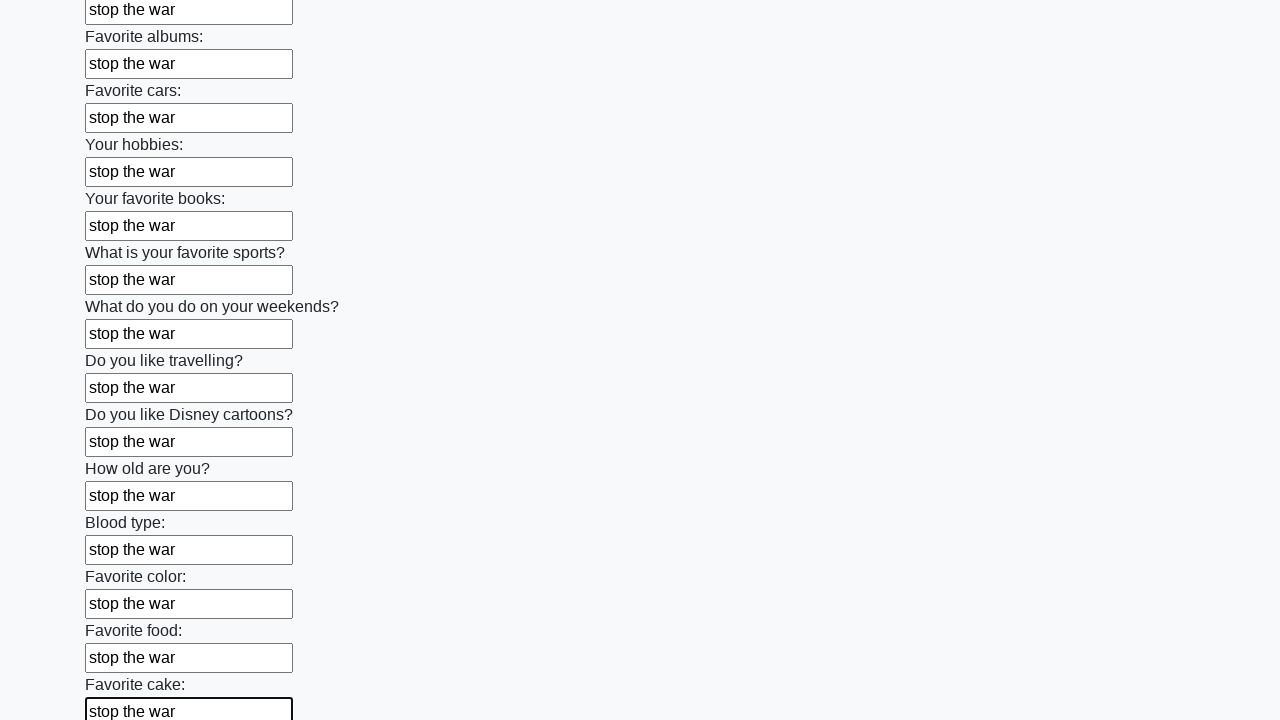

Filled input field with 'stop the war' on input >> nth=22
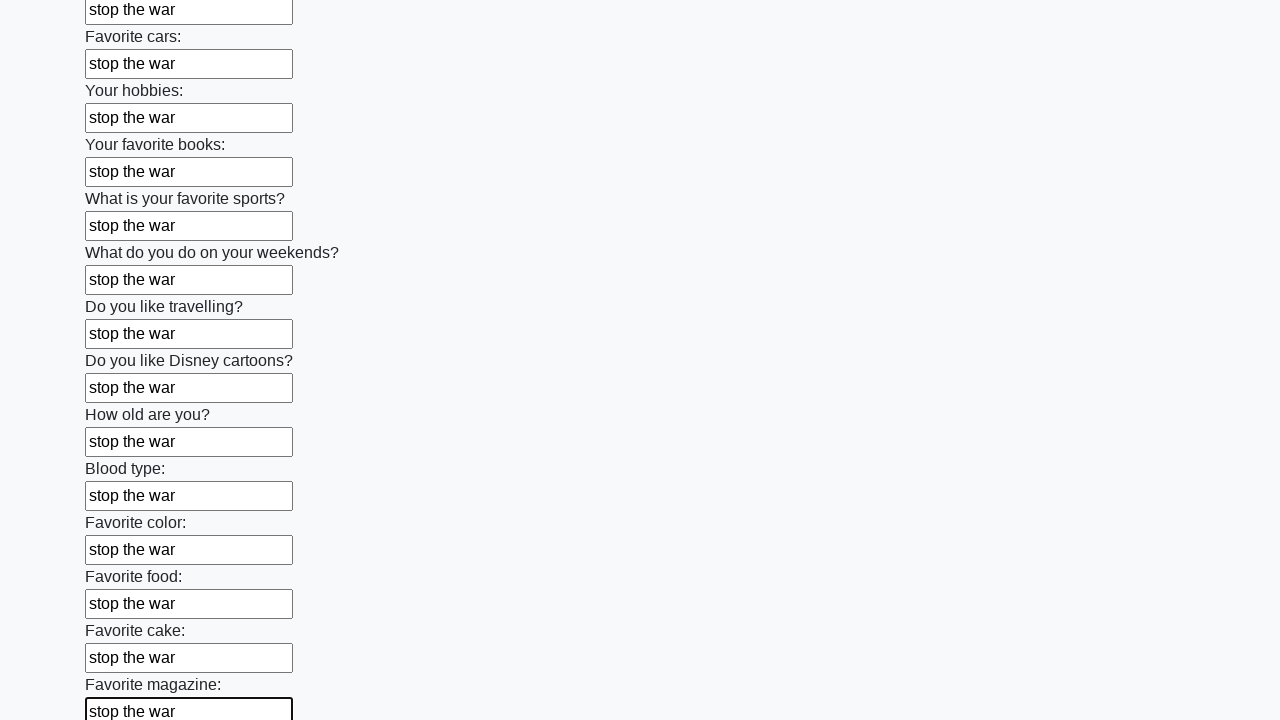

Filled input field with 'stop the war' on input >> nth=23
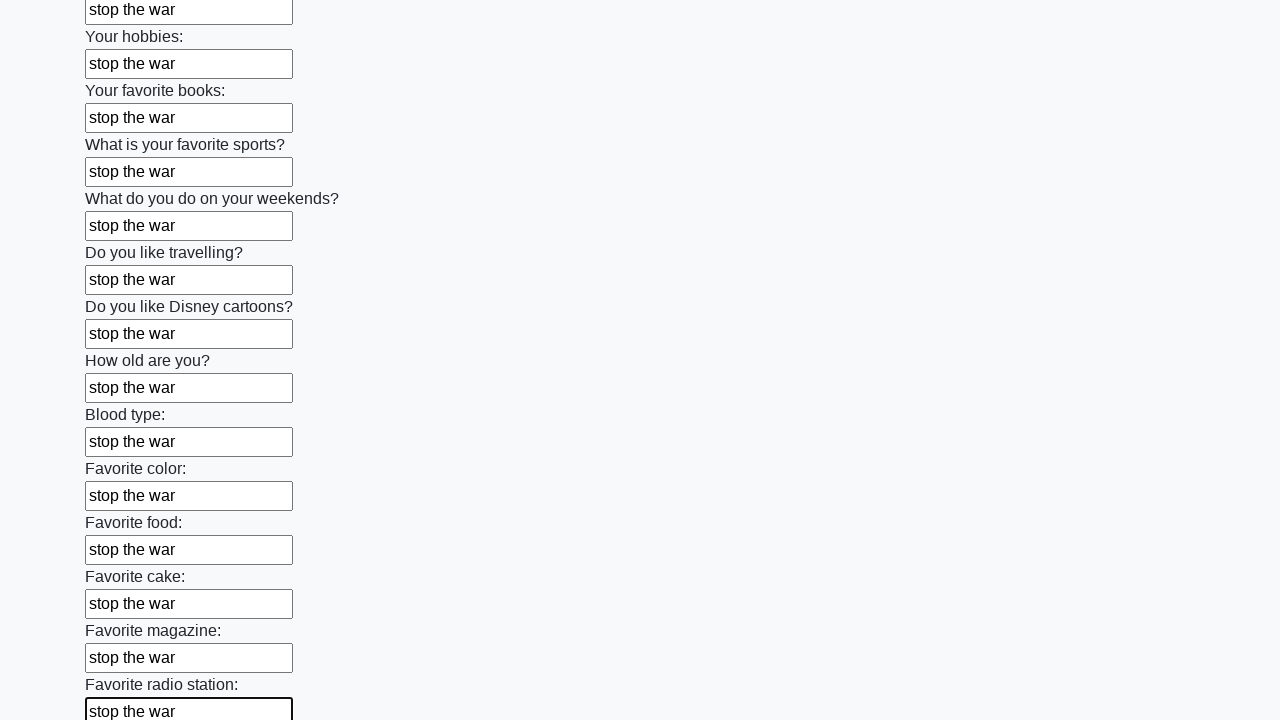

Filled input field with 'stop the war' on input >> nth=24
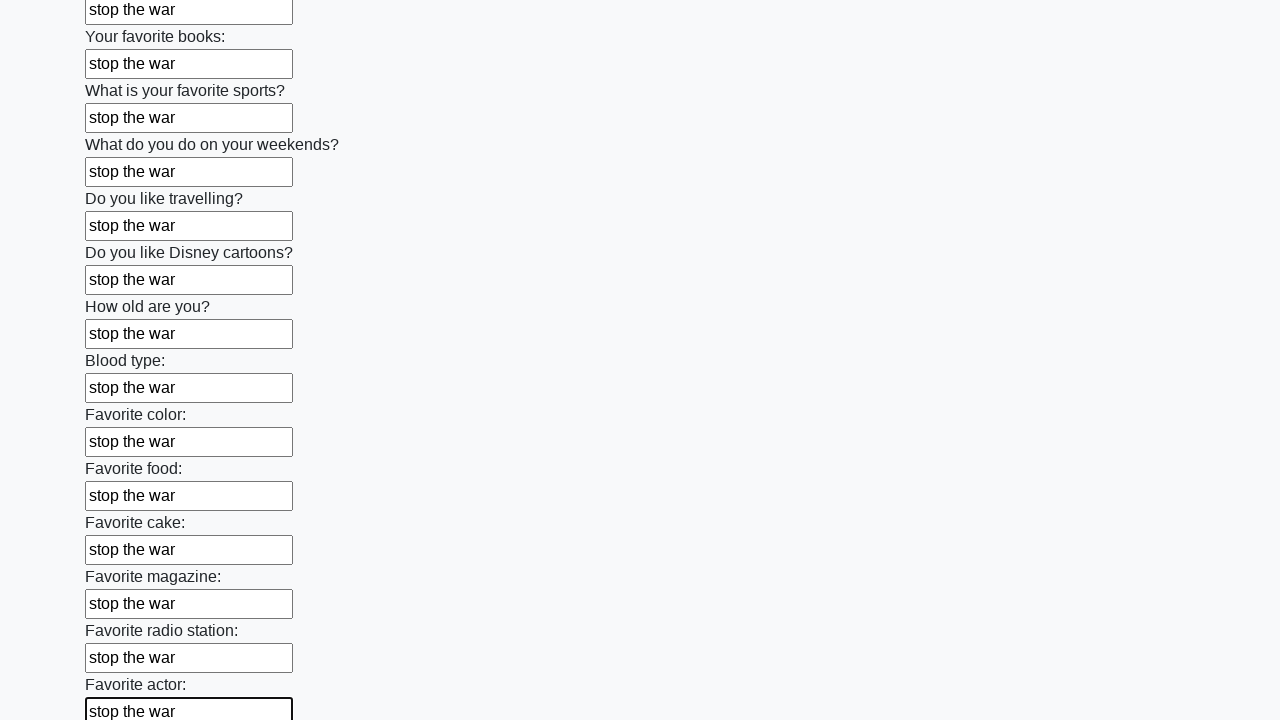

Filled input field with 'stop the war' on input >> nth=25
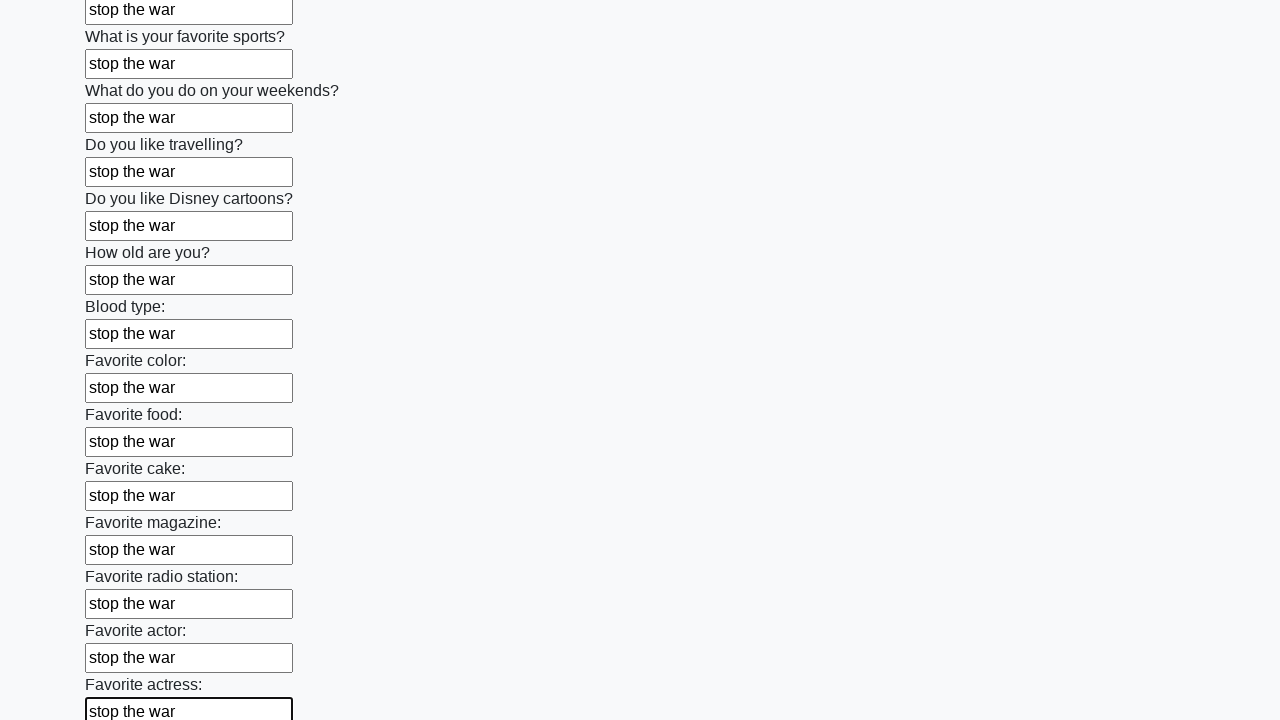

Filled input field with 'stop the war' on input >> nth=26
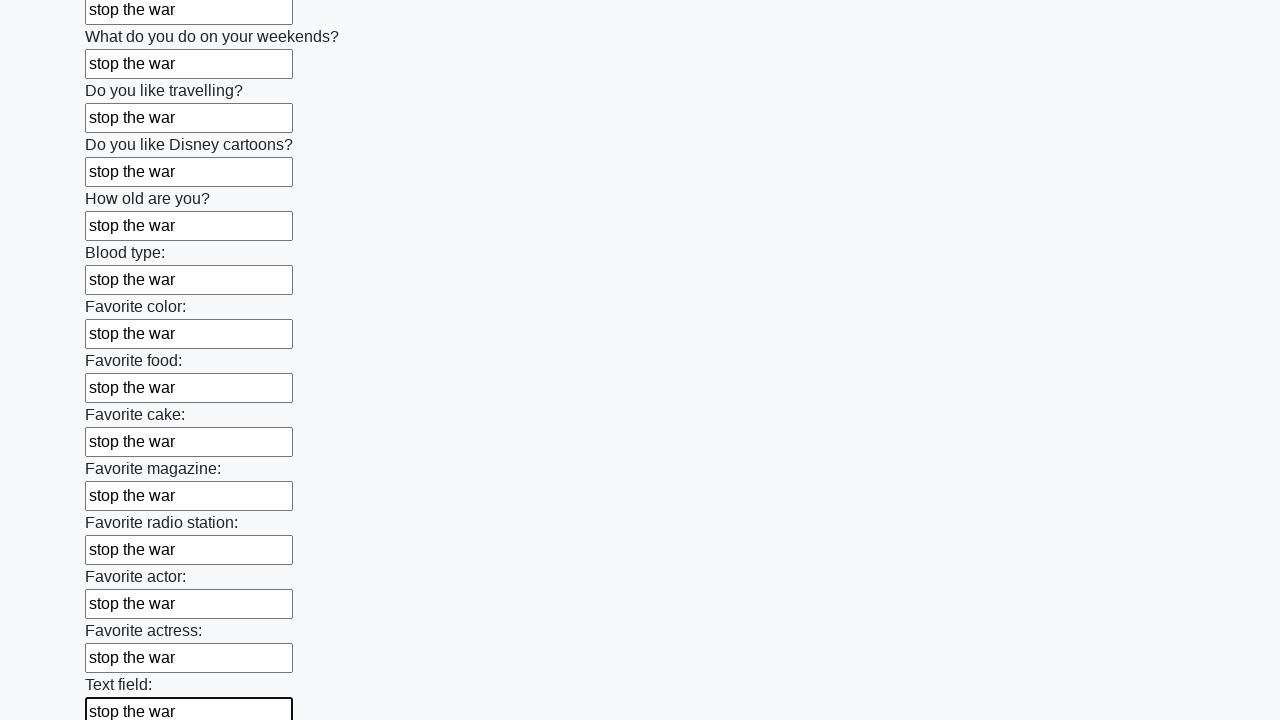

Filled input field with 'stop the war' on input >> nth=27
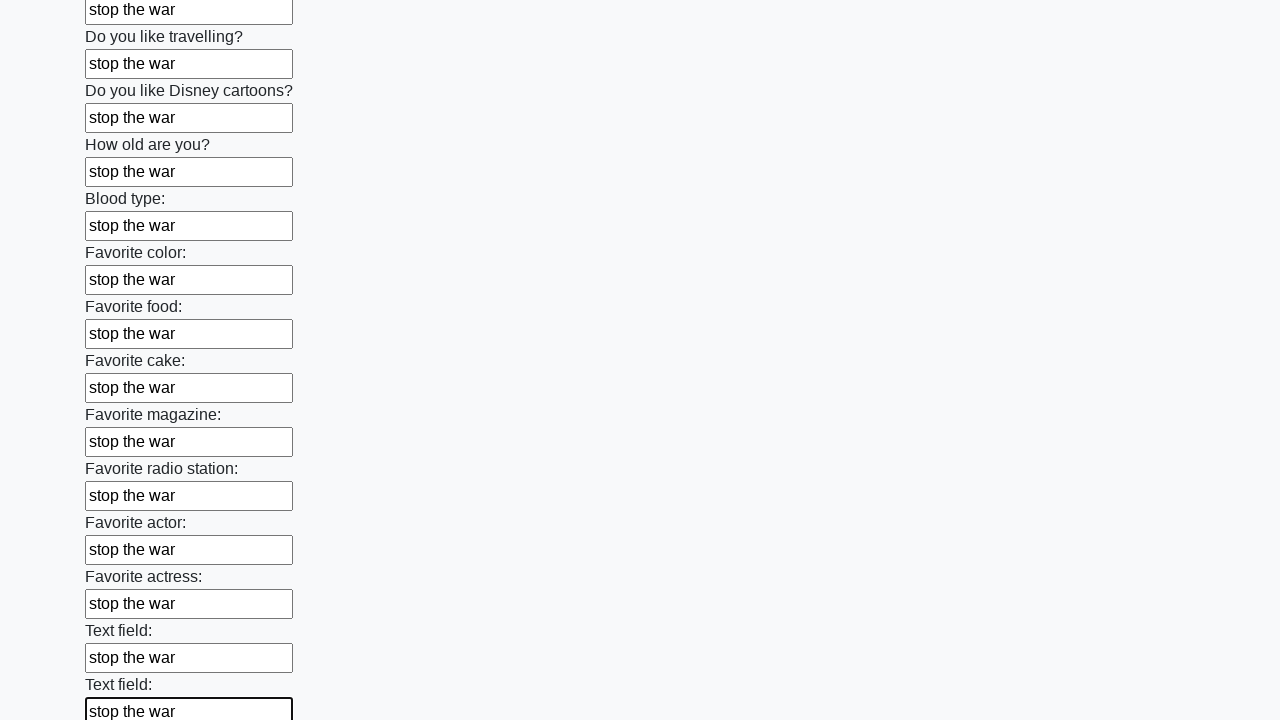

Filled input field with 'stop the war' on input >> nth=28
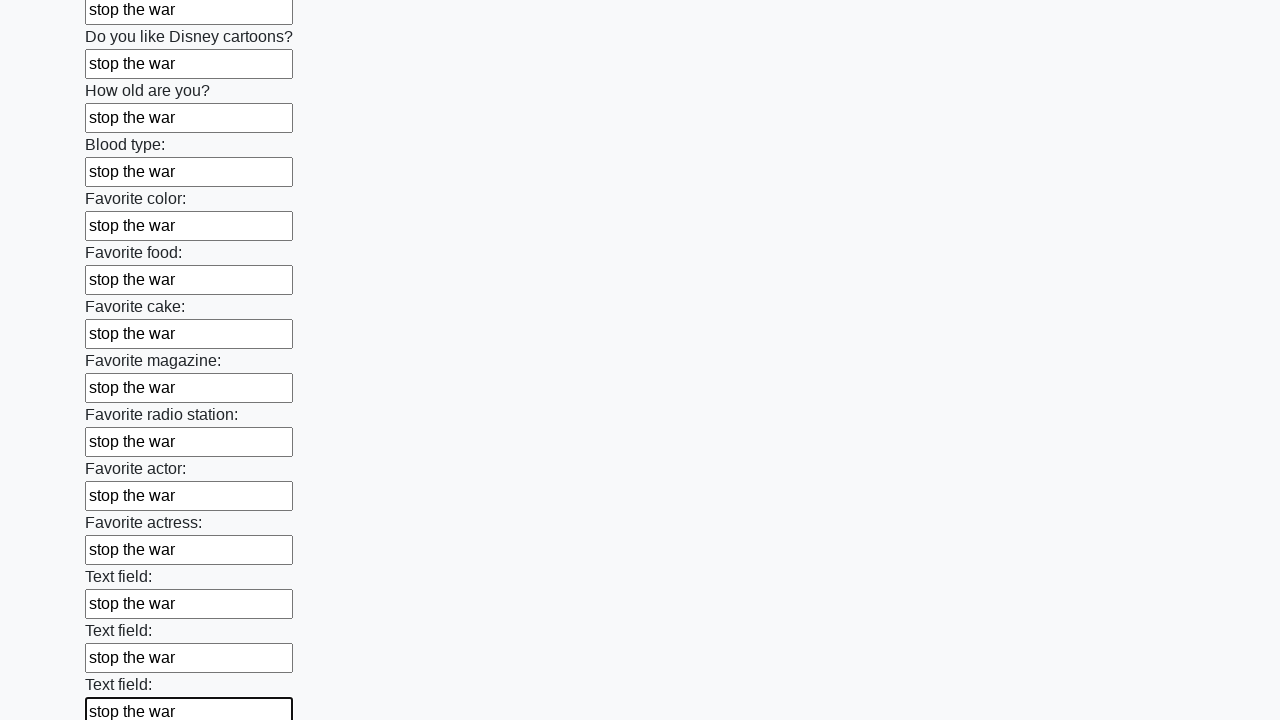

Filled input field with 'stop the war' on input >> nth=29
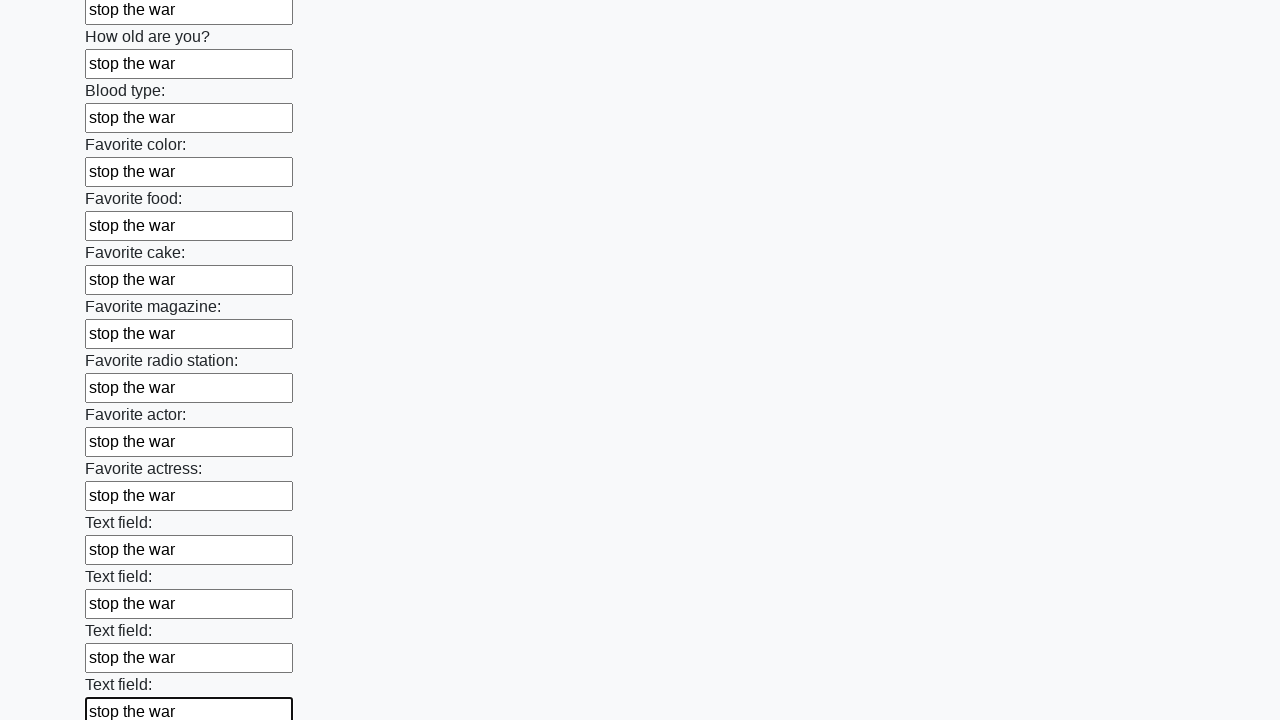

Filled input field with 'stop the war' on input >> nth=30
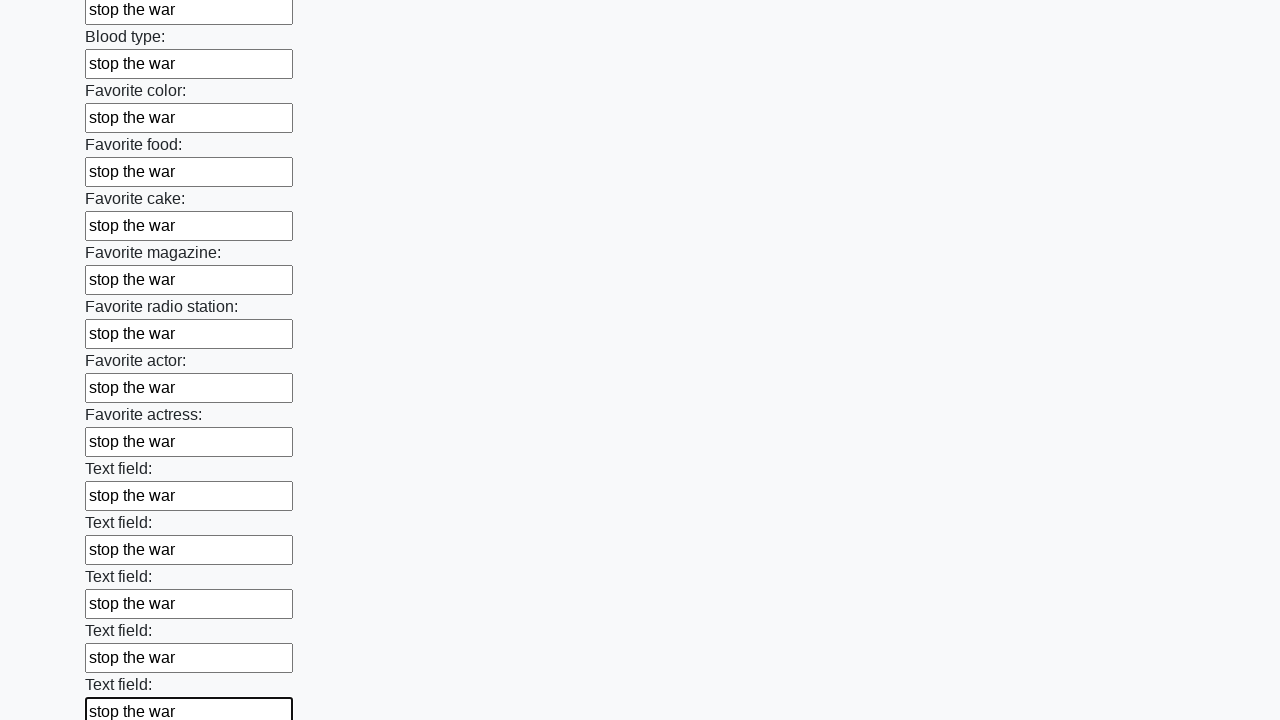

Filled input field with 'stop the war' on input >> nth=31
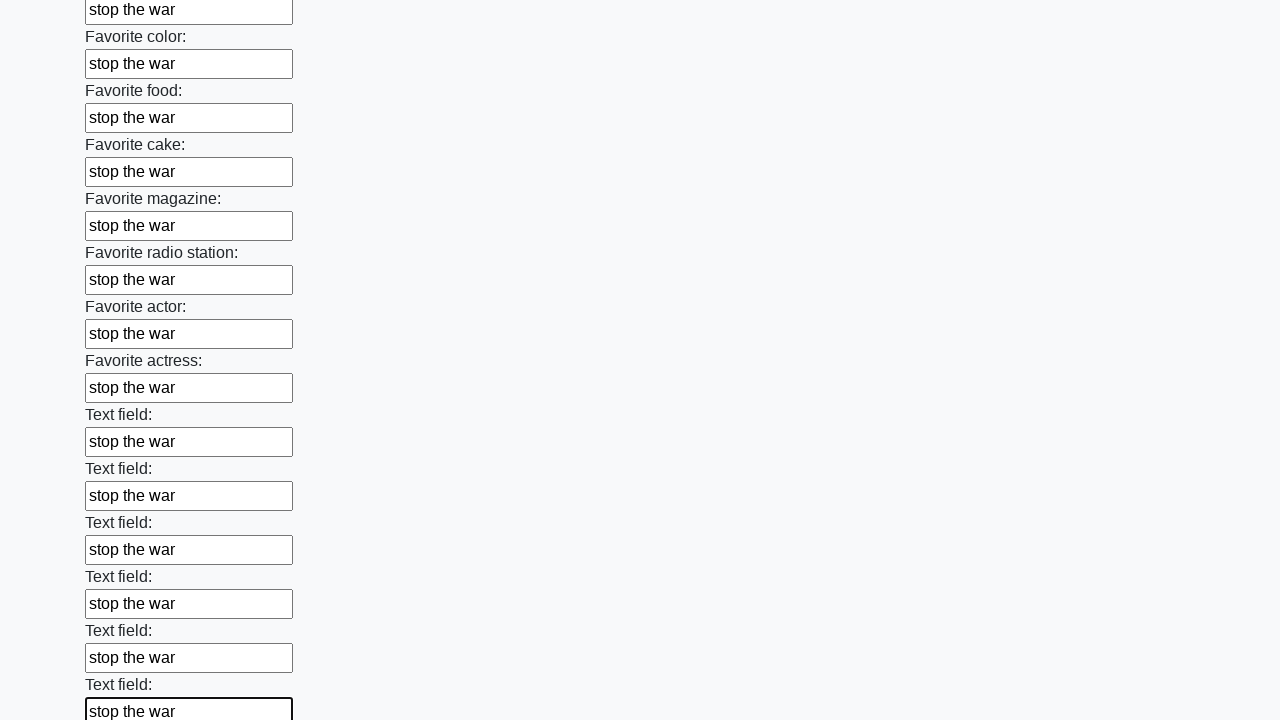

Filled input field with 'stop the war' on input >> nth=32
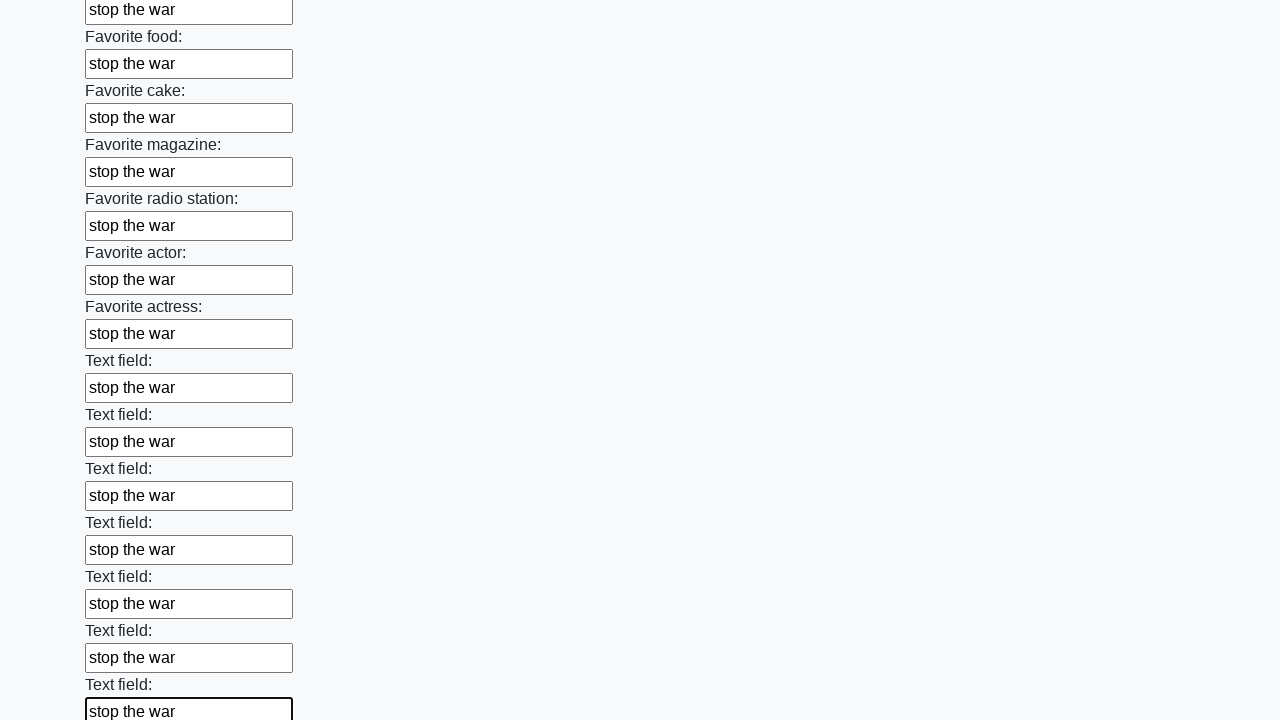

Filled input field with 'stop the war' on input >> nth=33
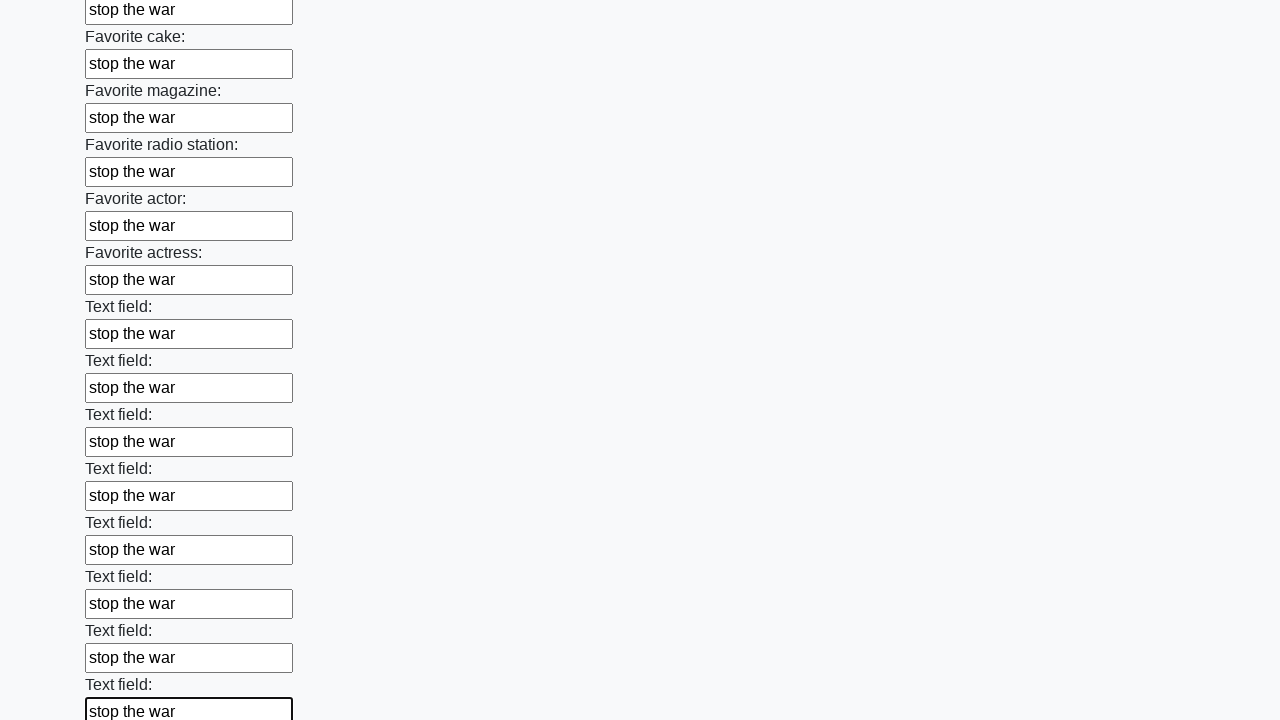

Filled input field with 'stop the war' on input >> nth=34
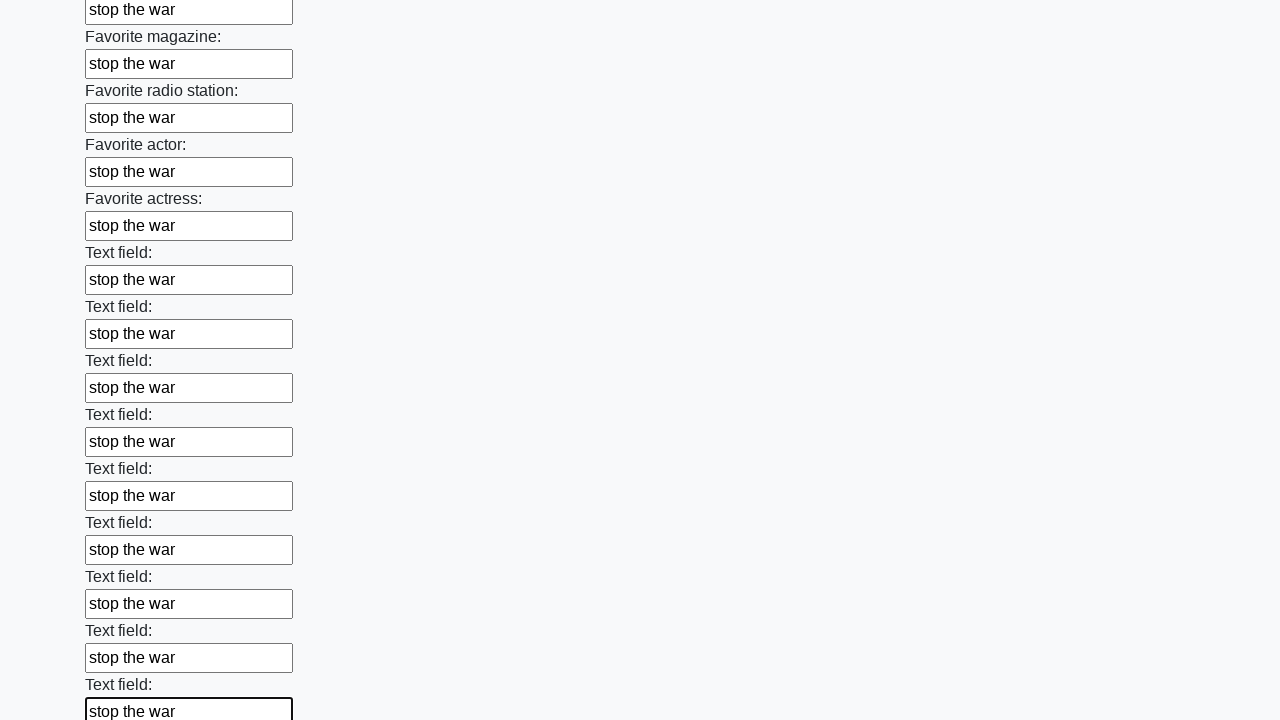

Filled input field with 'stop the war' on input >> nth=35
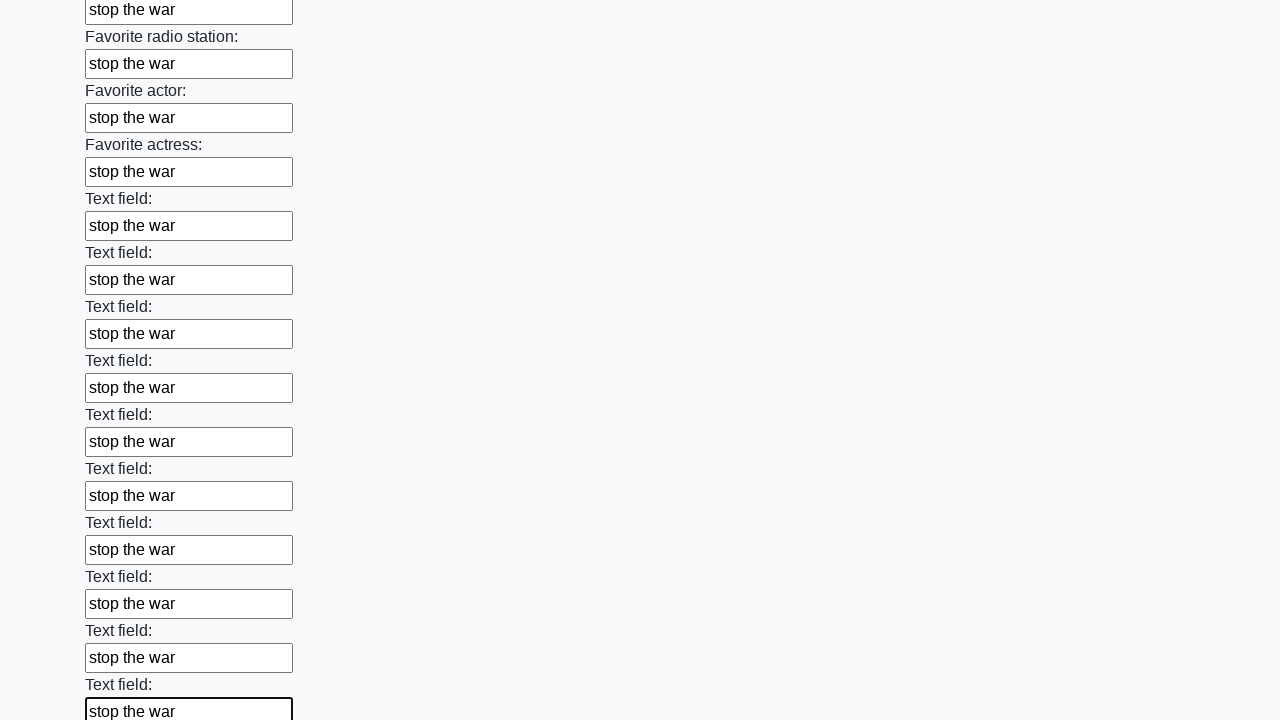

Filled input field with 'stop the war' on input >> nth=36
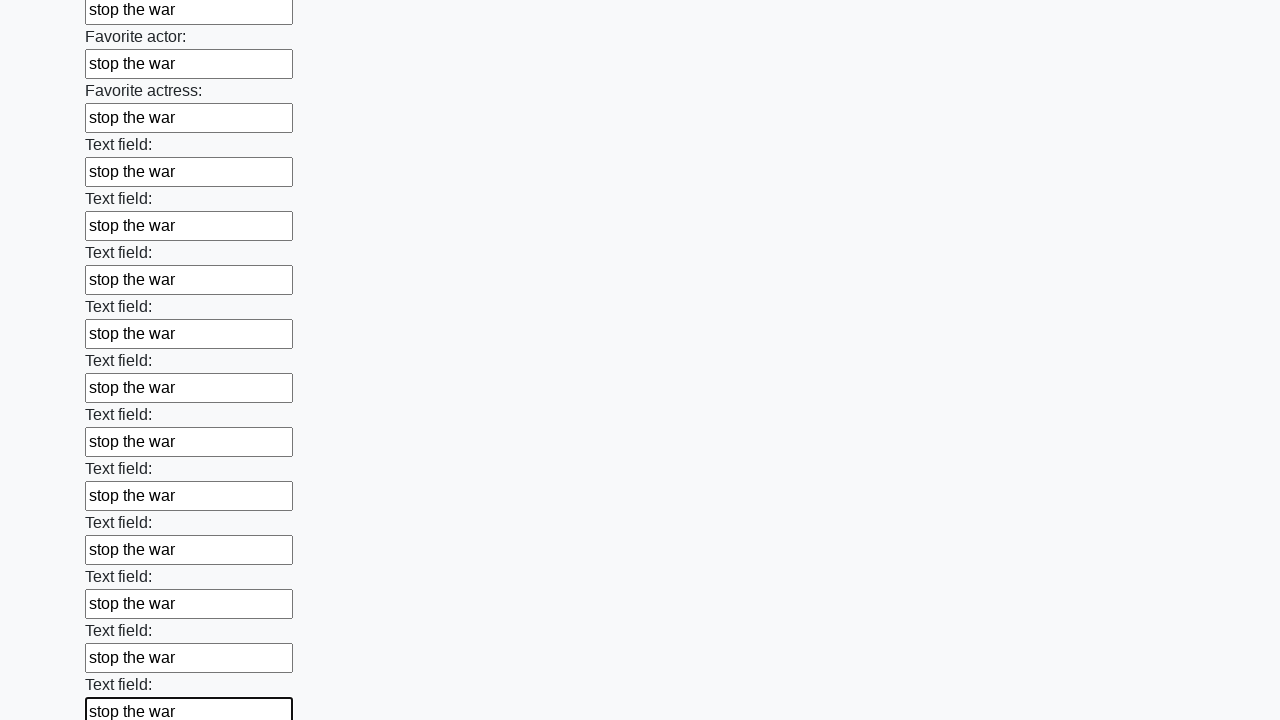

Filled input field with 'stop the war' on input >> nth=37
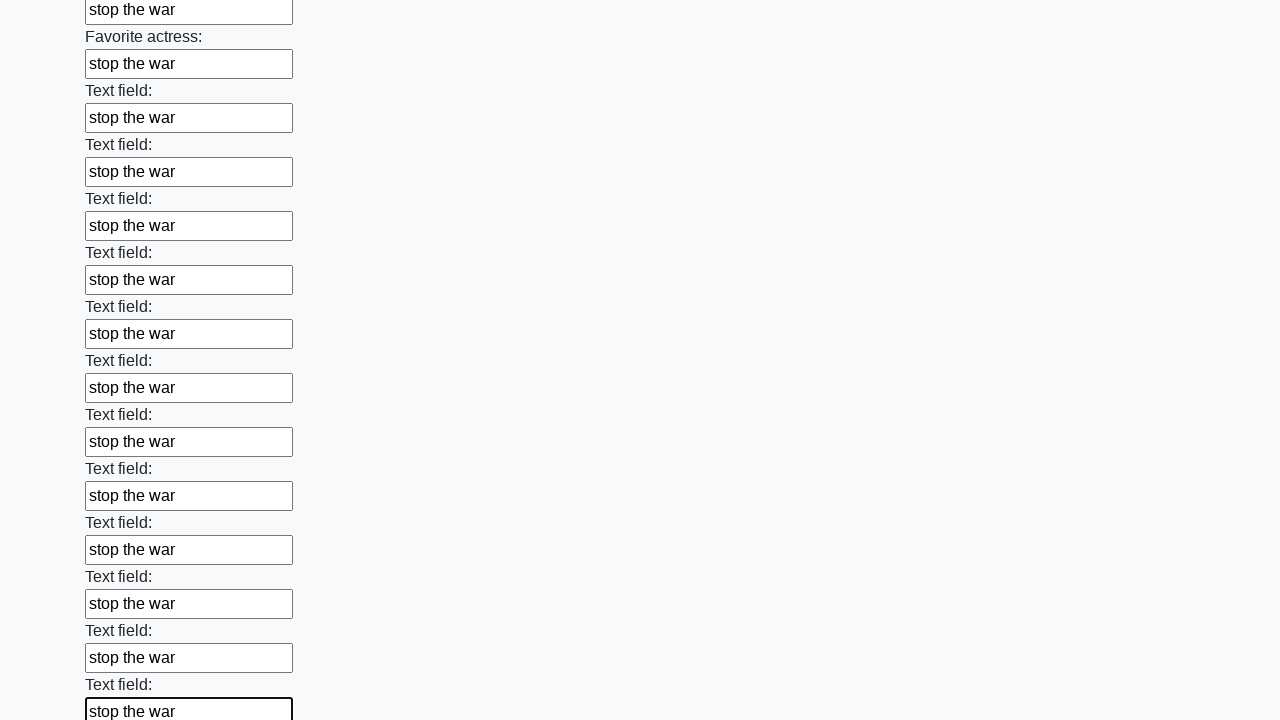

Filled input field with 'stop the war' on input >> nth=38
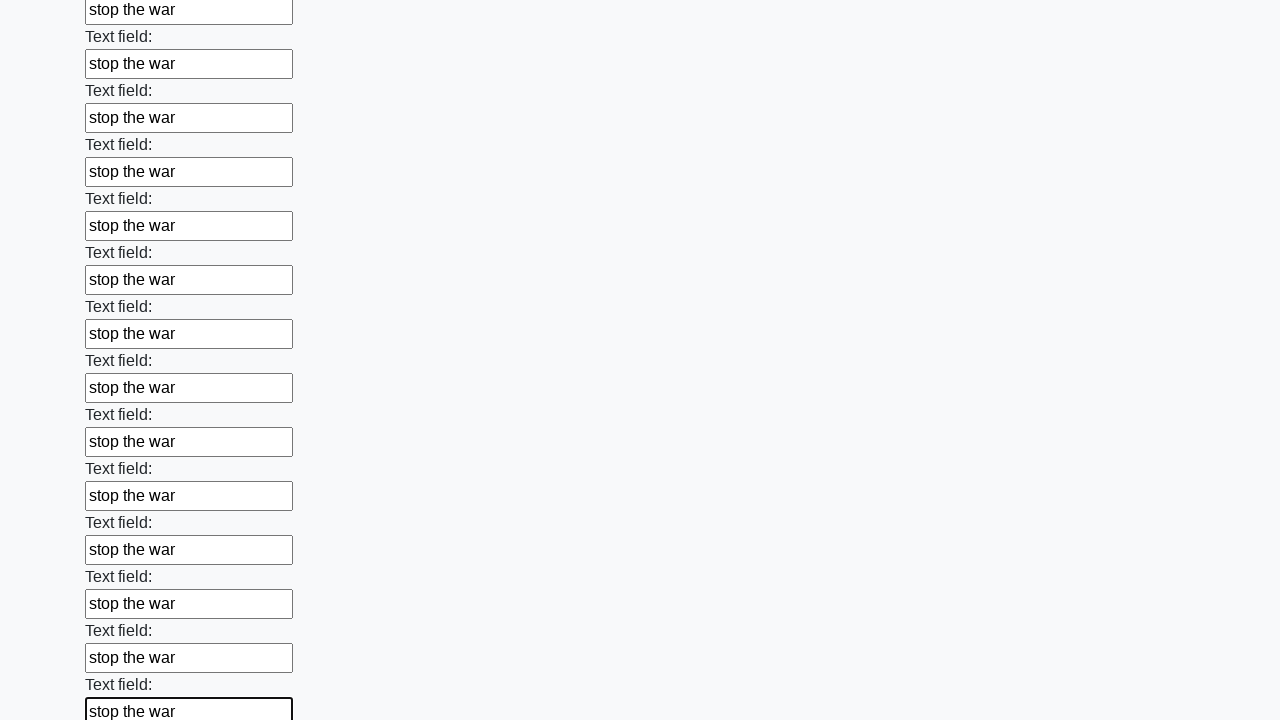

Filled input field with 'stop the war' on input >> nth=39
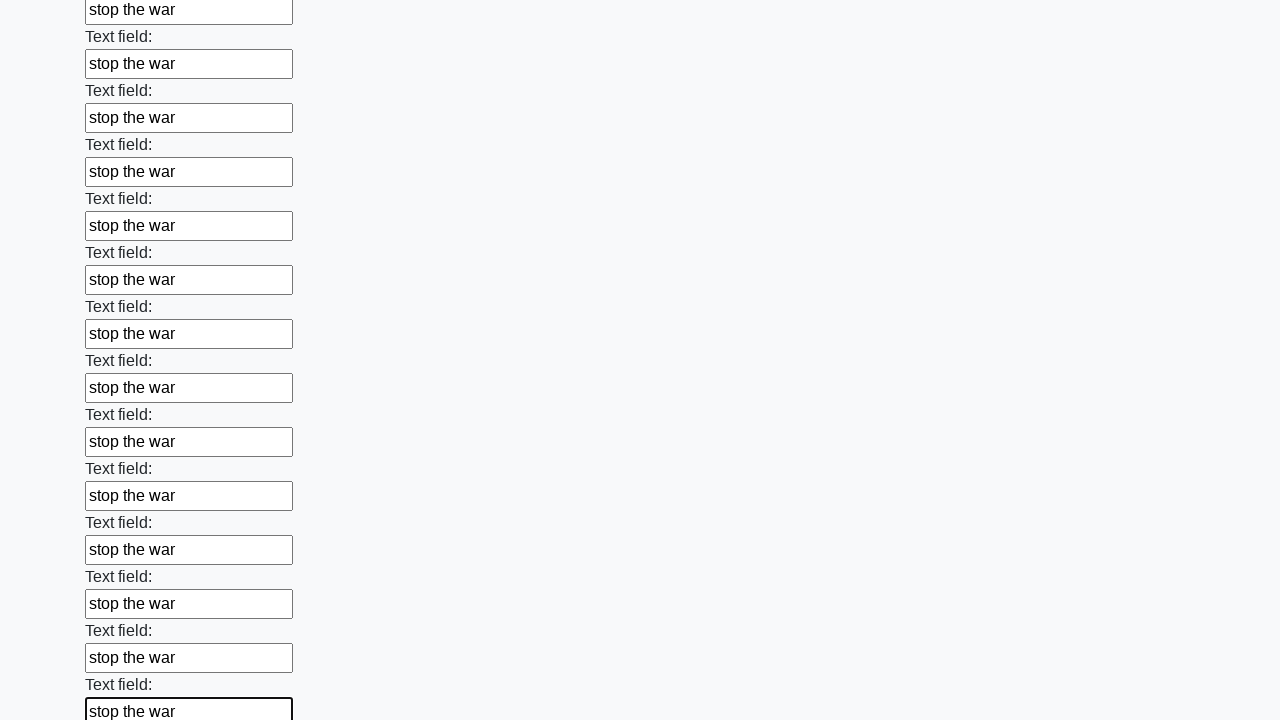

Filled input field with 'stop the war' on input >> nth=40
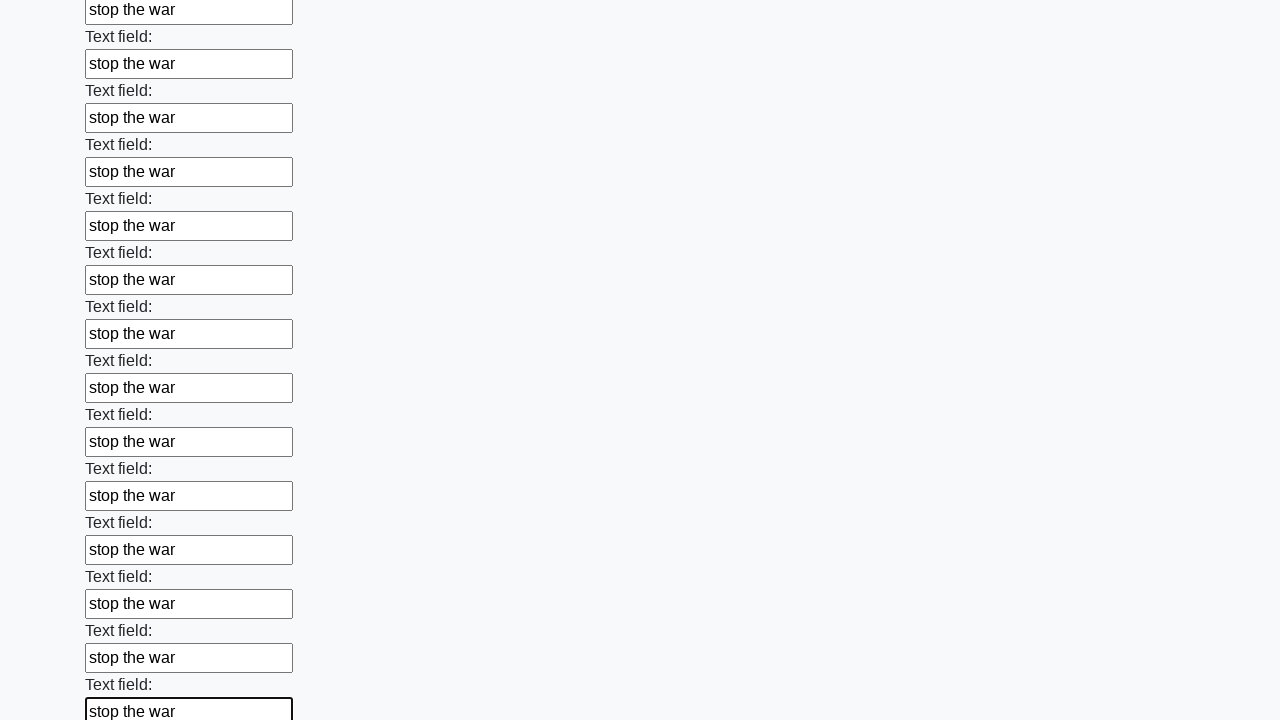

Filled input field with 'stop the war' on input >> nth=41
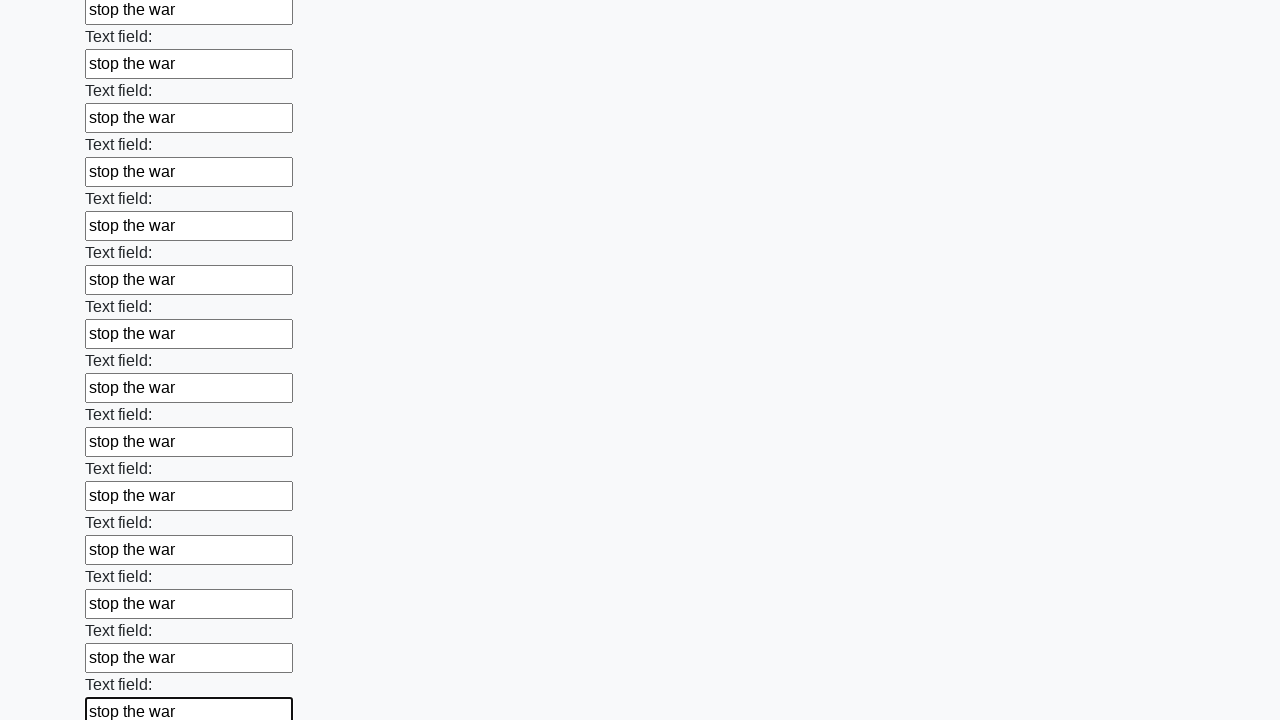

Filled input field with 'stop the war' on input >> nth=42
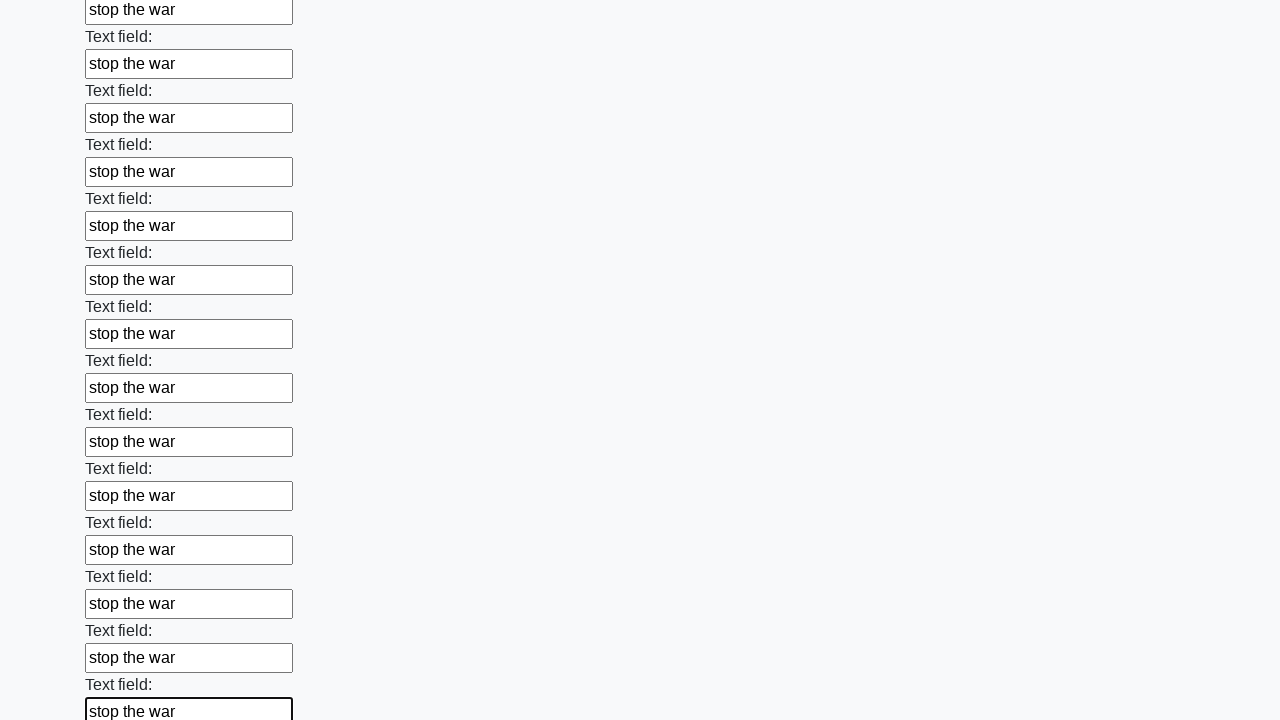

Filled input field with 'stop the war' on input >> nth=43
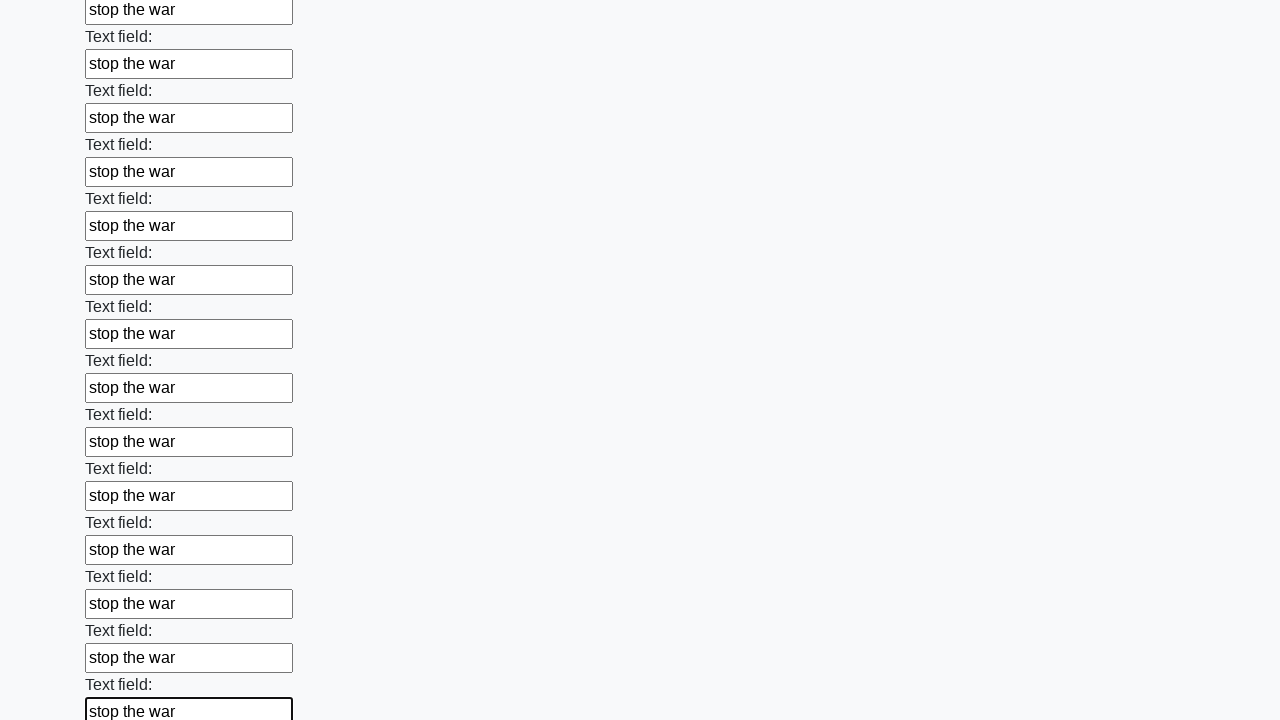

Filled input field with 'stop the war' on input >> nth=44
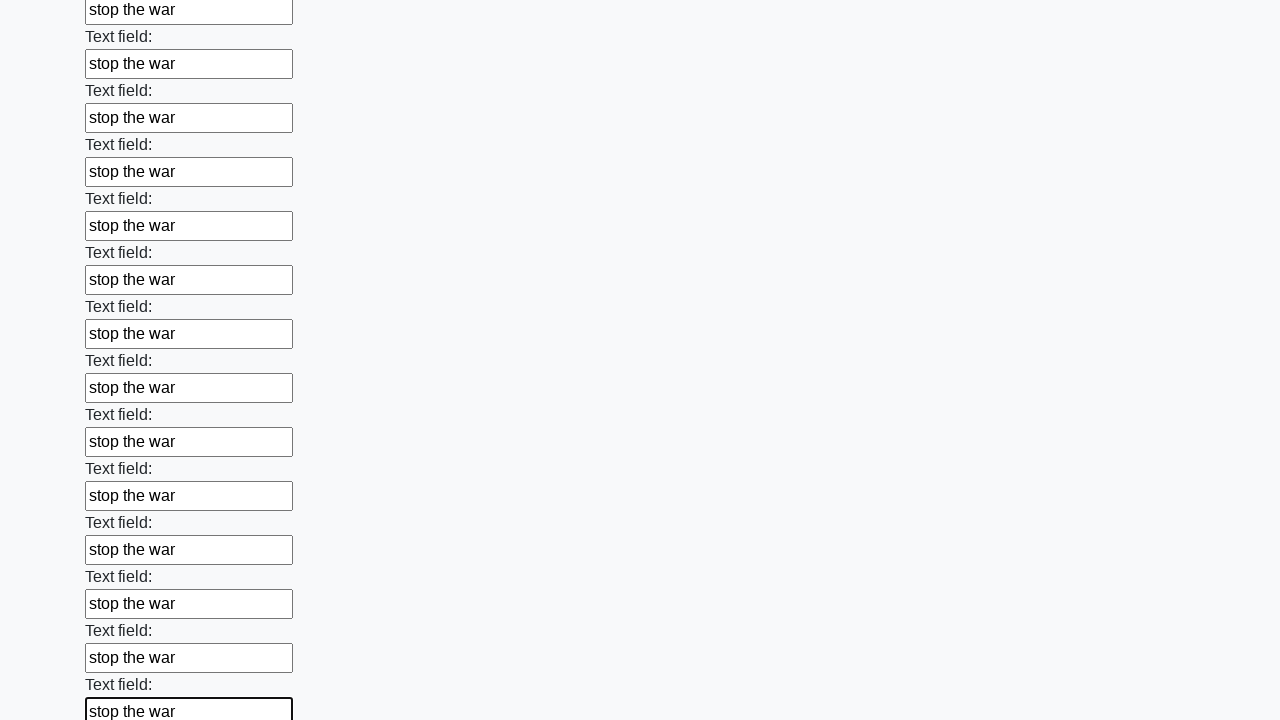

Filled input field with 'stop the war' on input >> nth=45
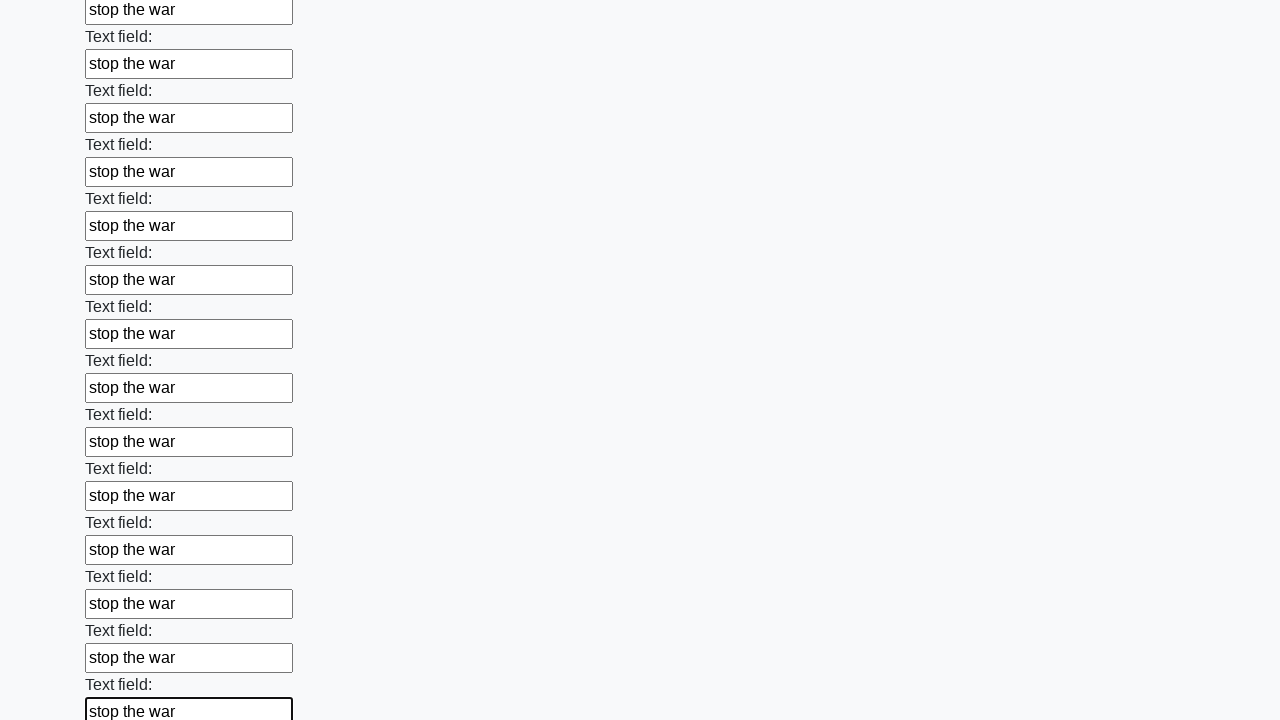

Filled input field with 'stop the war' on input >> nth=46
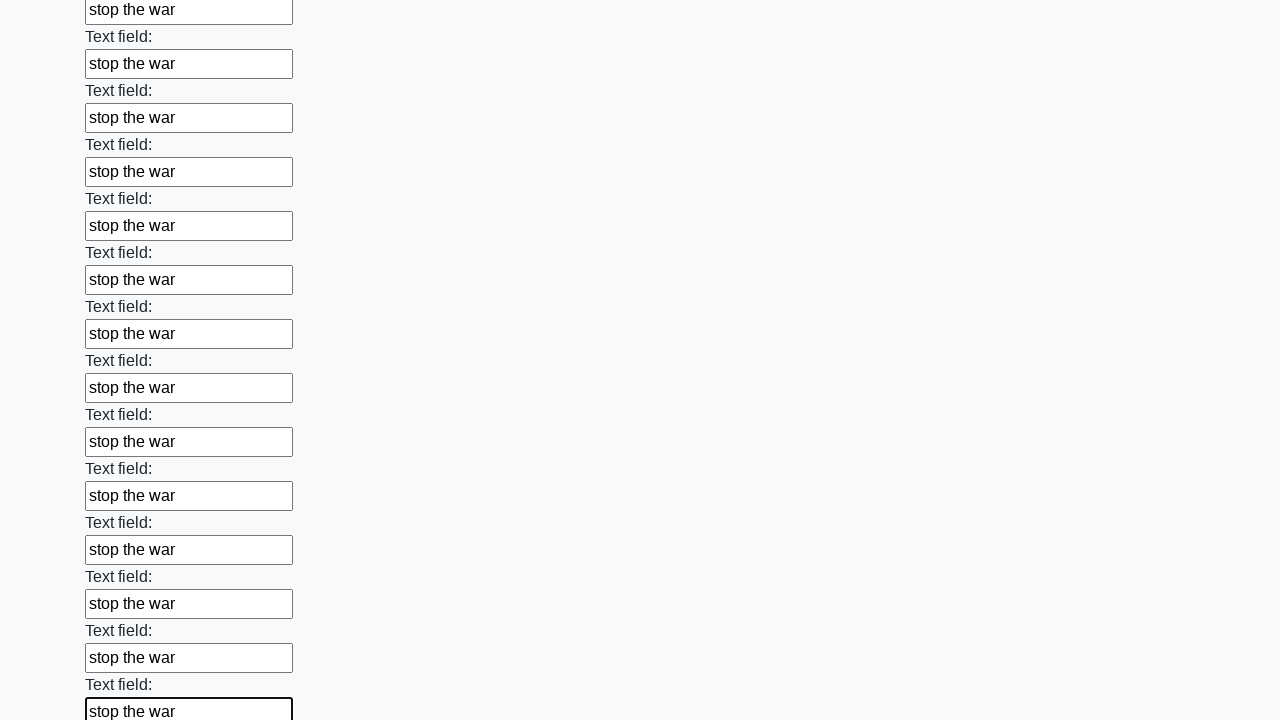

Filled input field with 'stop the war' on input >> nth=47
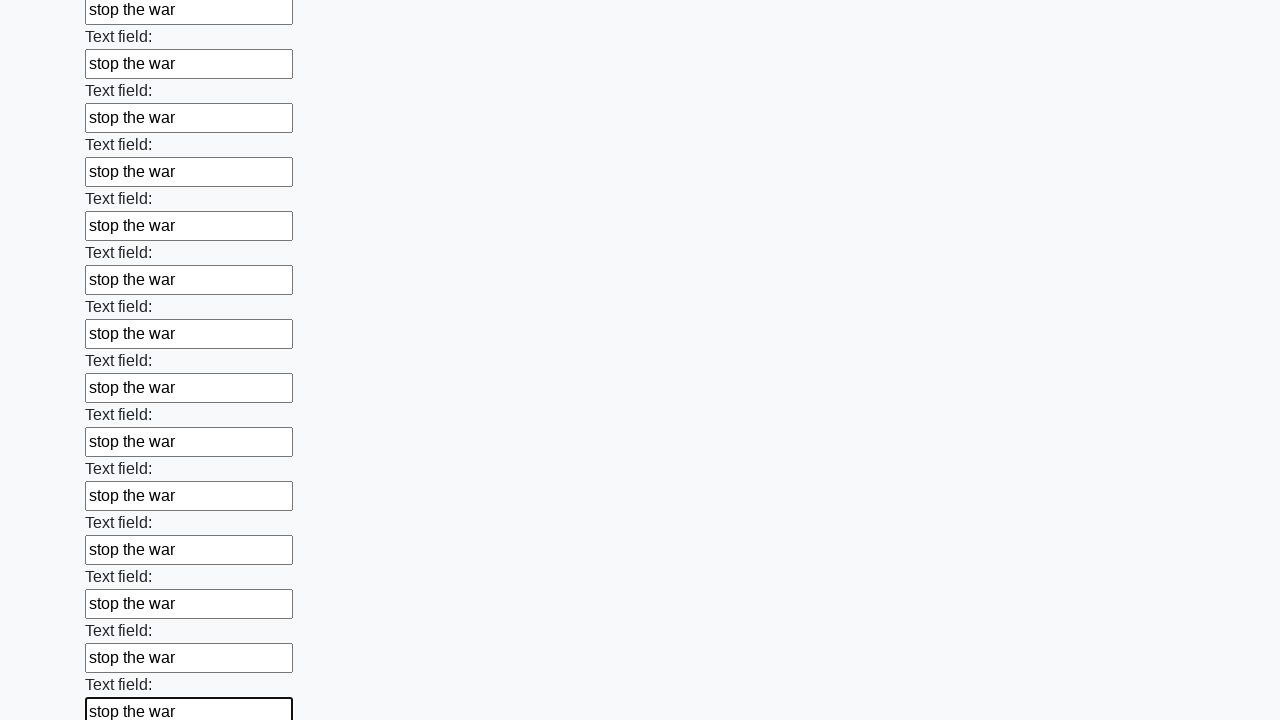

Filled input field with 'stop the war' on input >> nth=48
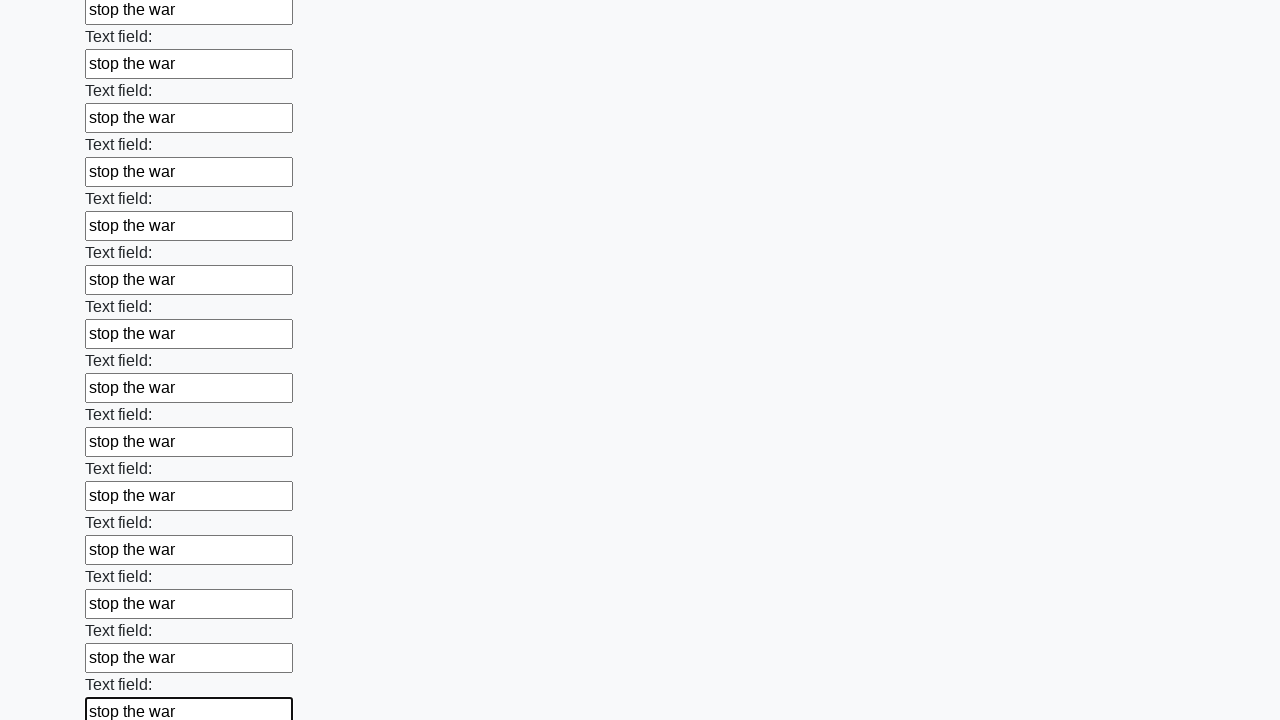

Filled input field with 'stop the war' on input >> nth=49
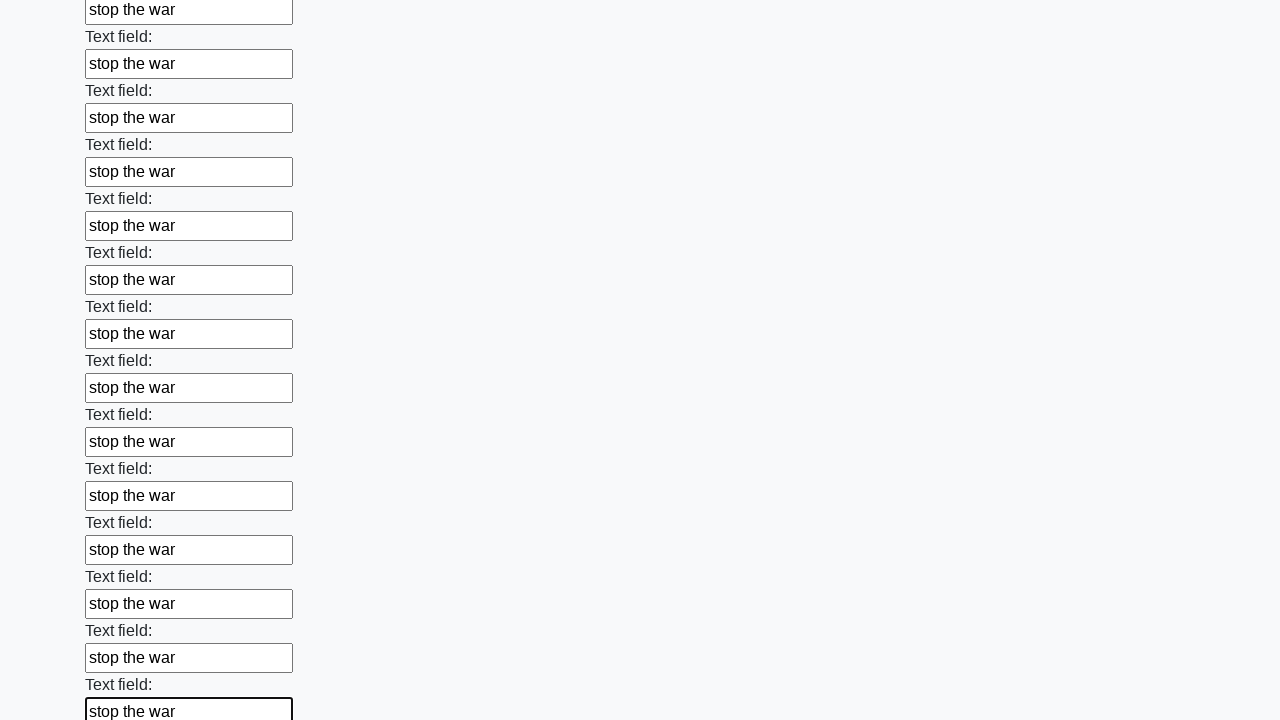

Filled input field with 'stop the war' on input >> nth=50
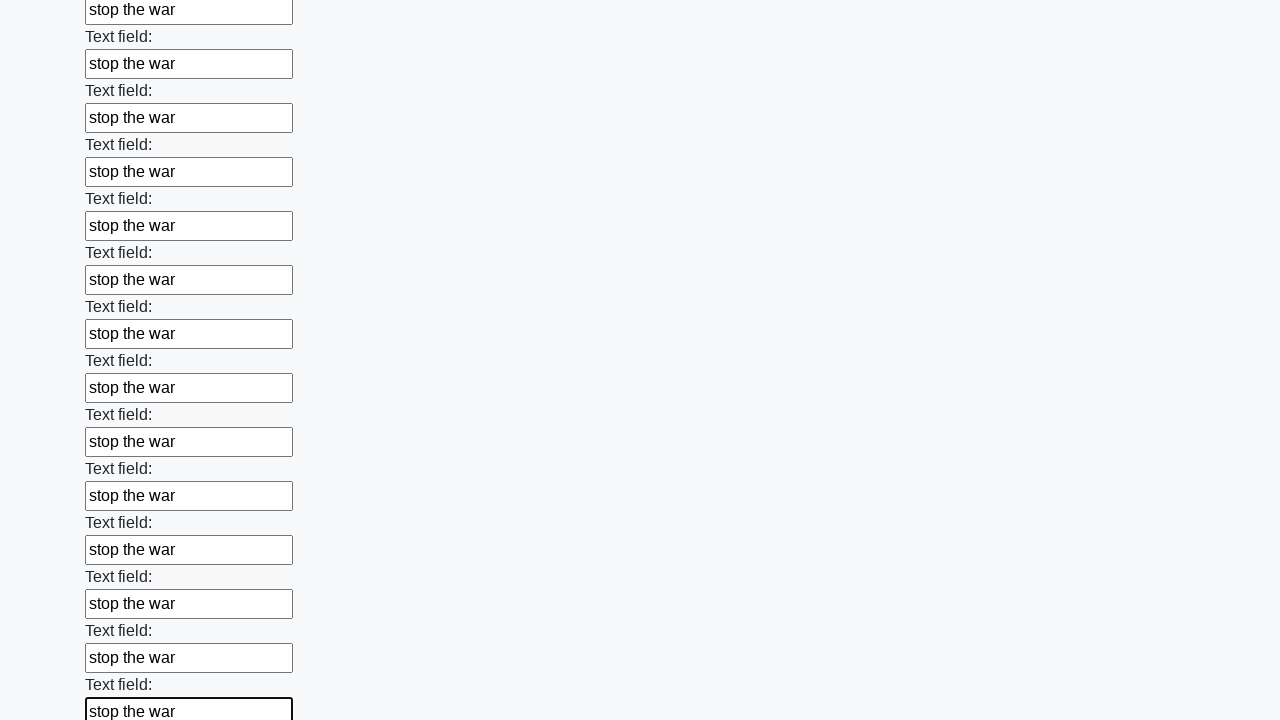

Filled input field with 'stop the war' on input >> nth=51
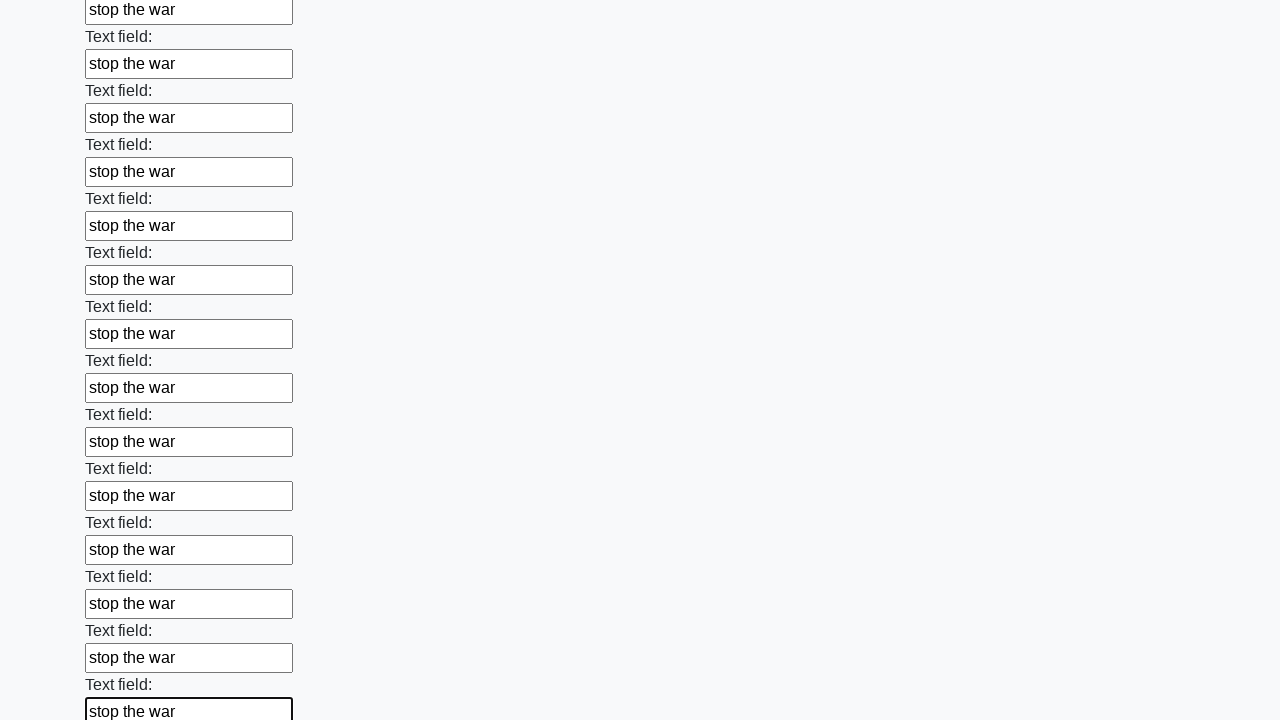

Filled input field with 'stop the war' on input >> nth=52
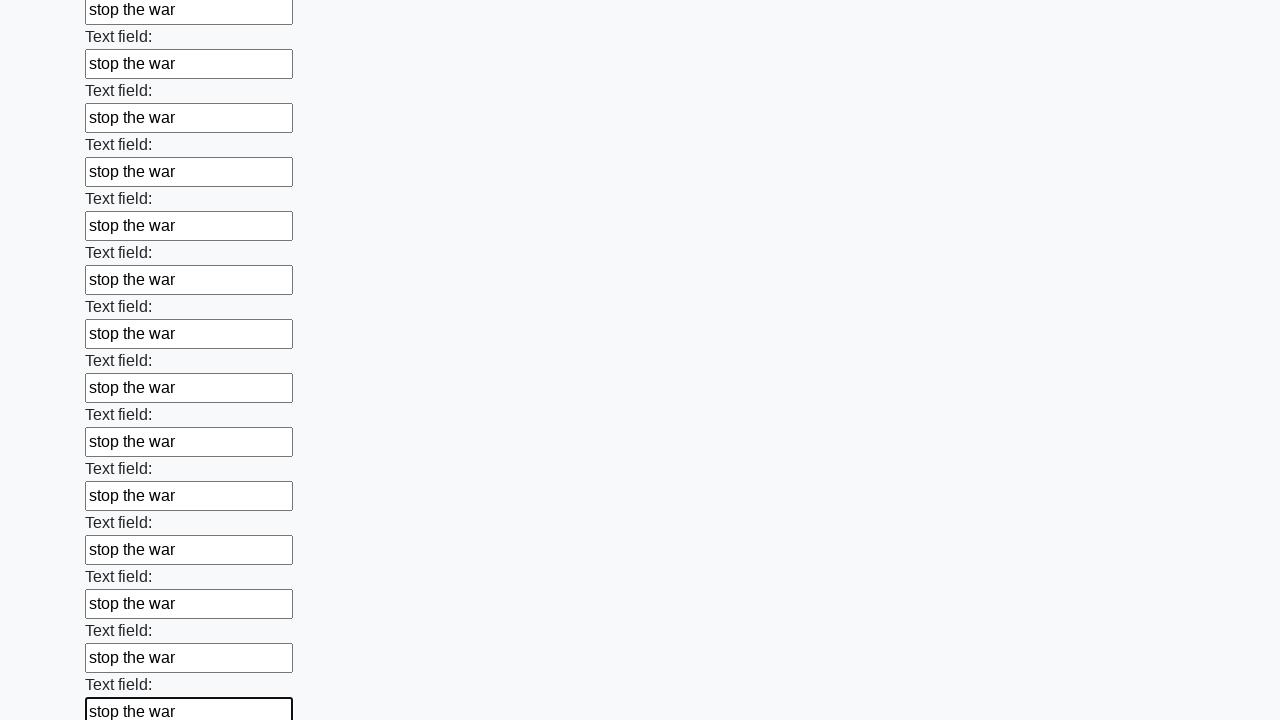

Filled input field with 'stop the war' on input >> nth=53
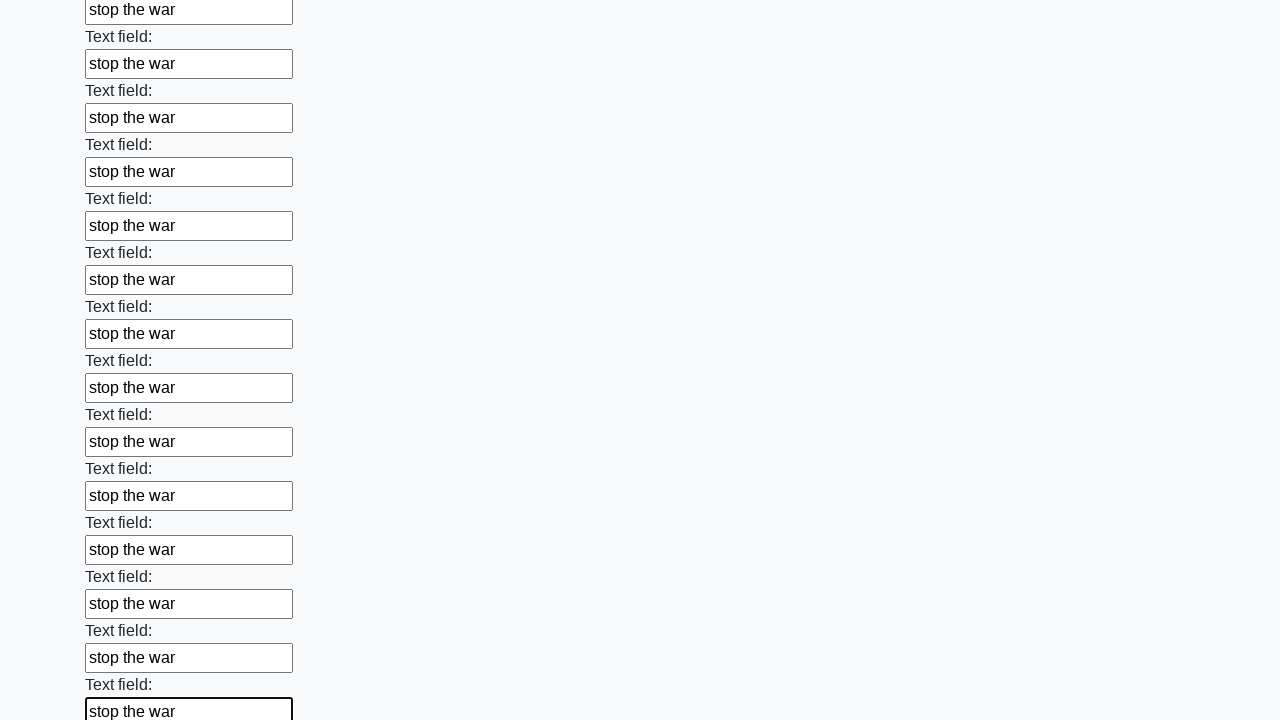

Filled input field with 'stop the war' on input >> nth=54
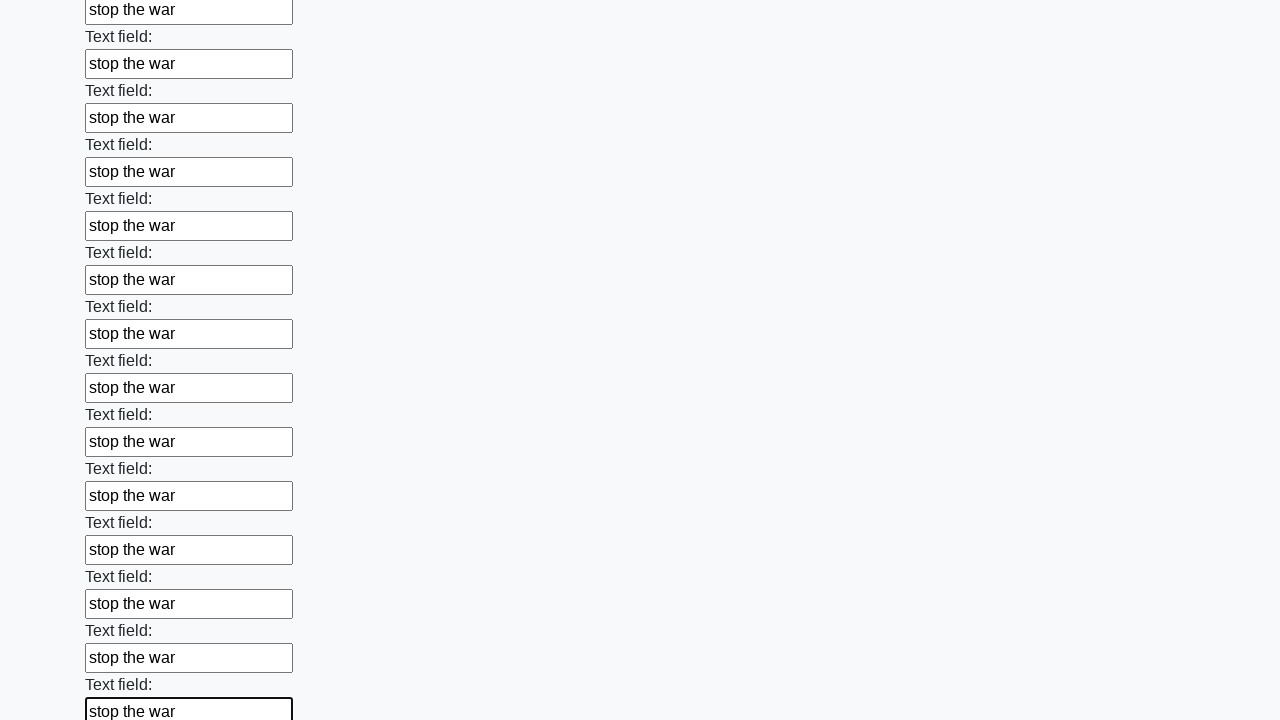

Filled input field with 'stop the war' on input >> nth=55
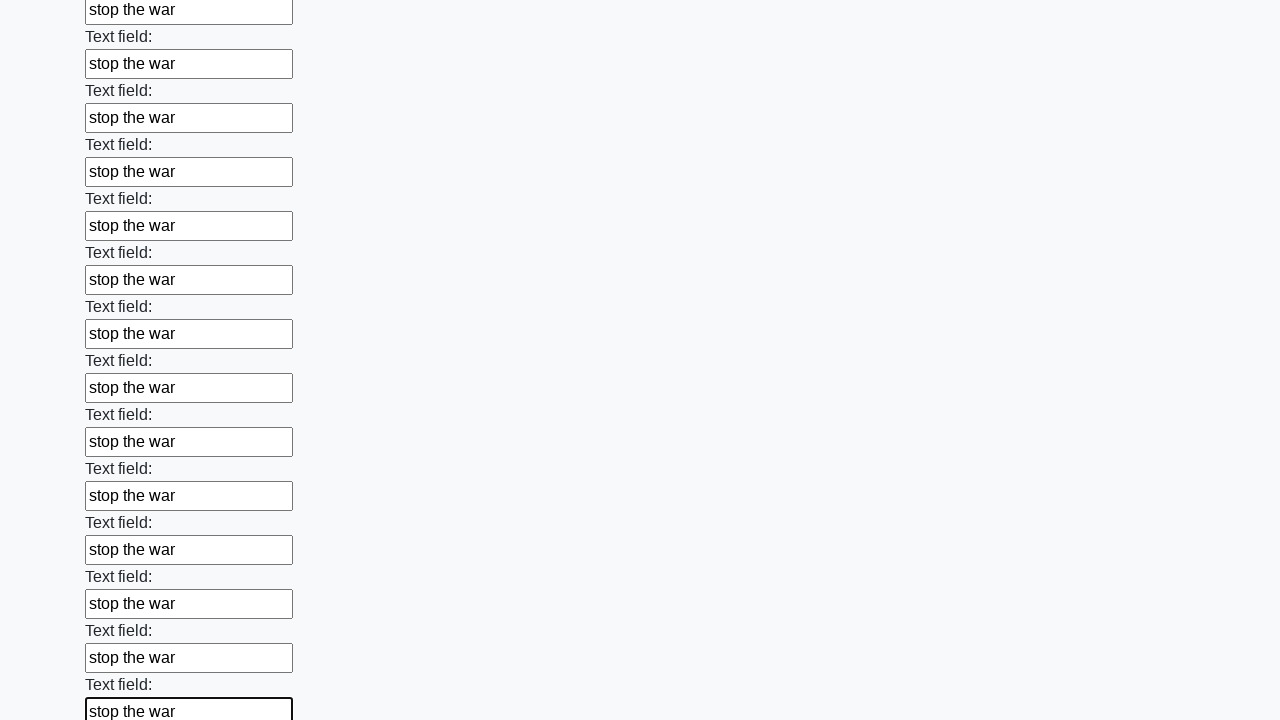

Filled input field with 'stop the war' on input >> nth=56
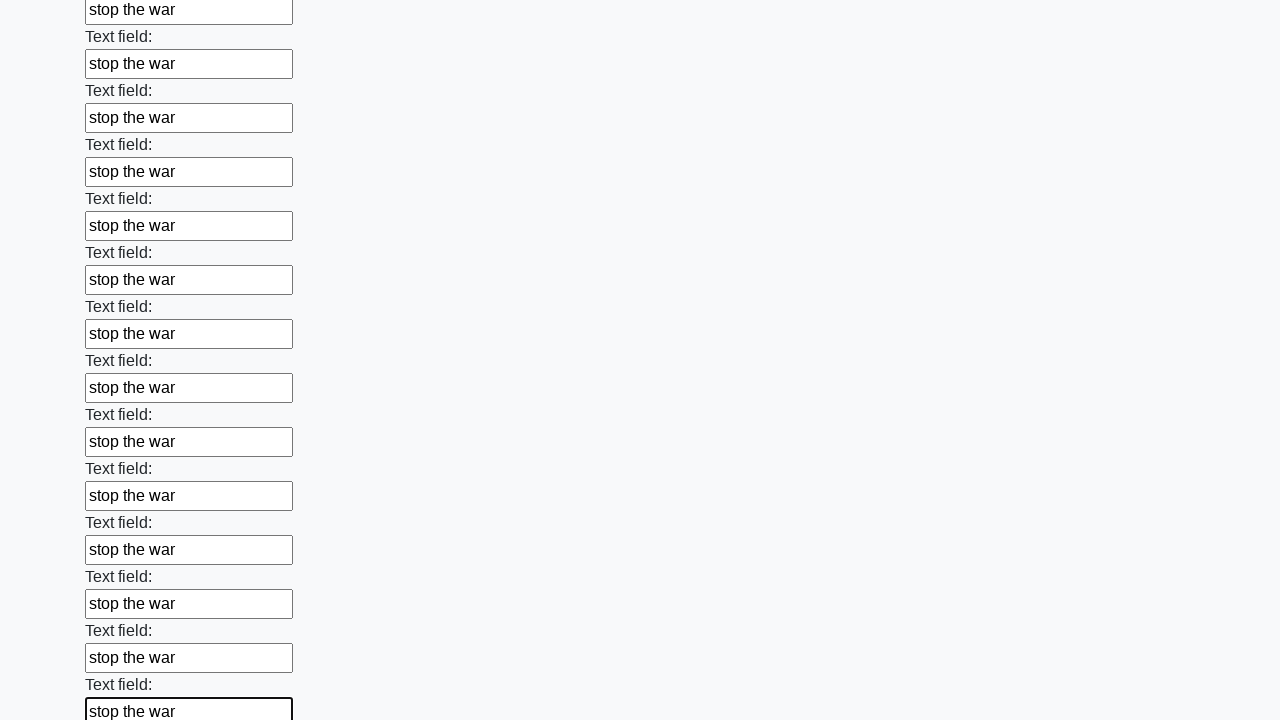

Filled input field with 'stop the war' on input >> nth=57
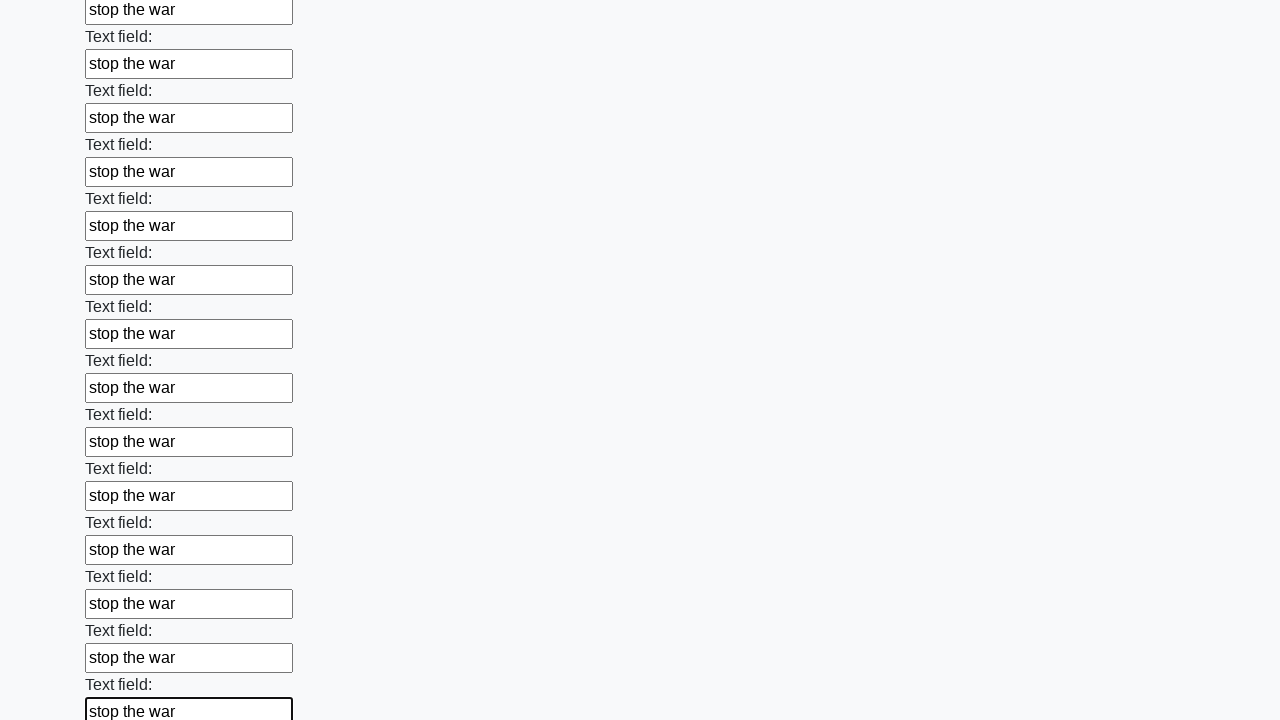

Filled input field with 'stop the war' on input >> nth=58
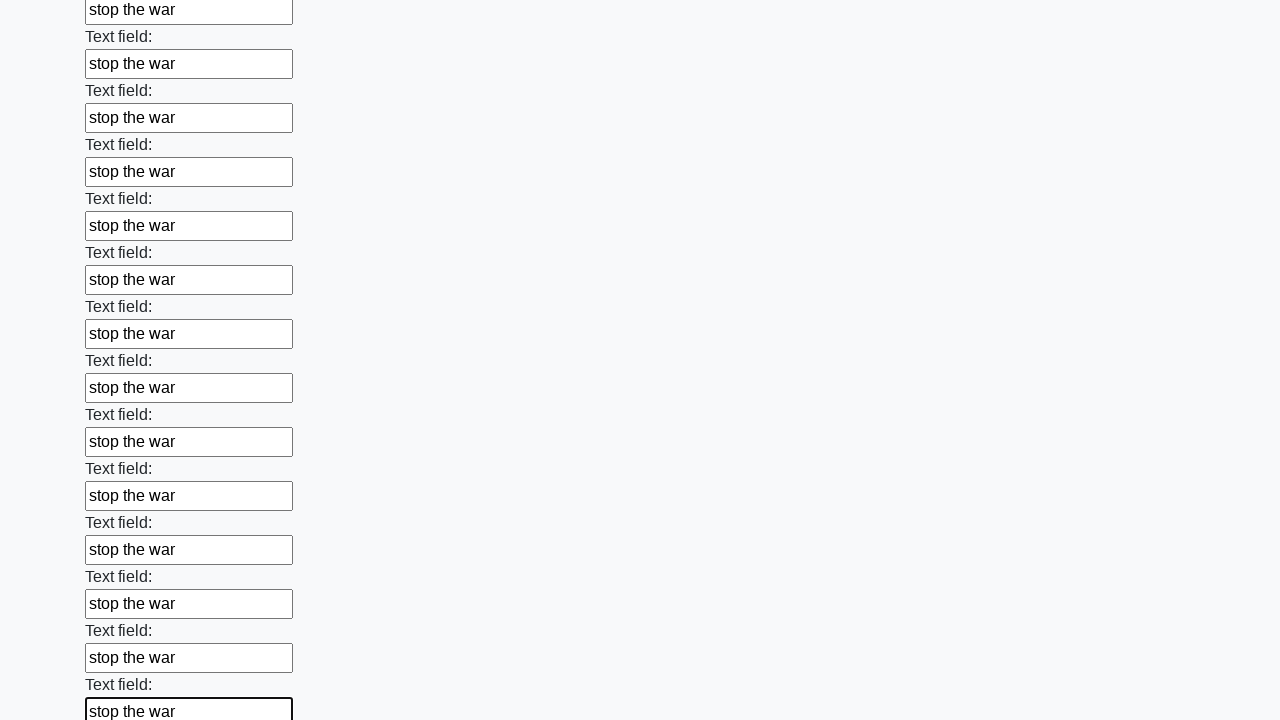

Filled input field with 'stop the war' on input >> nth=59
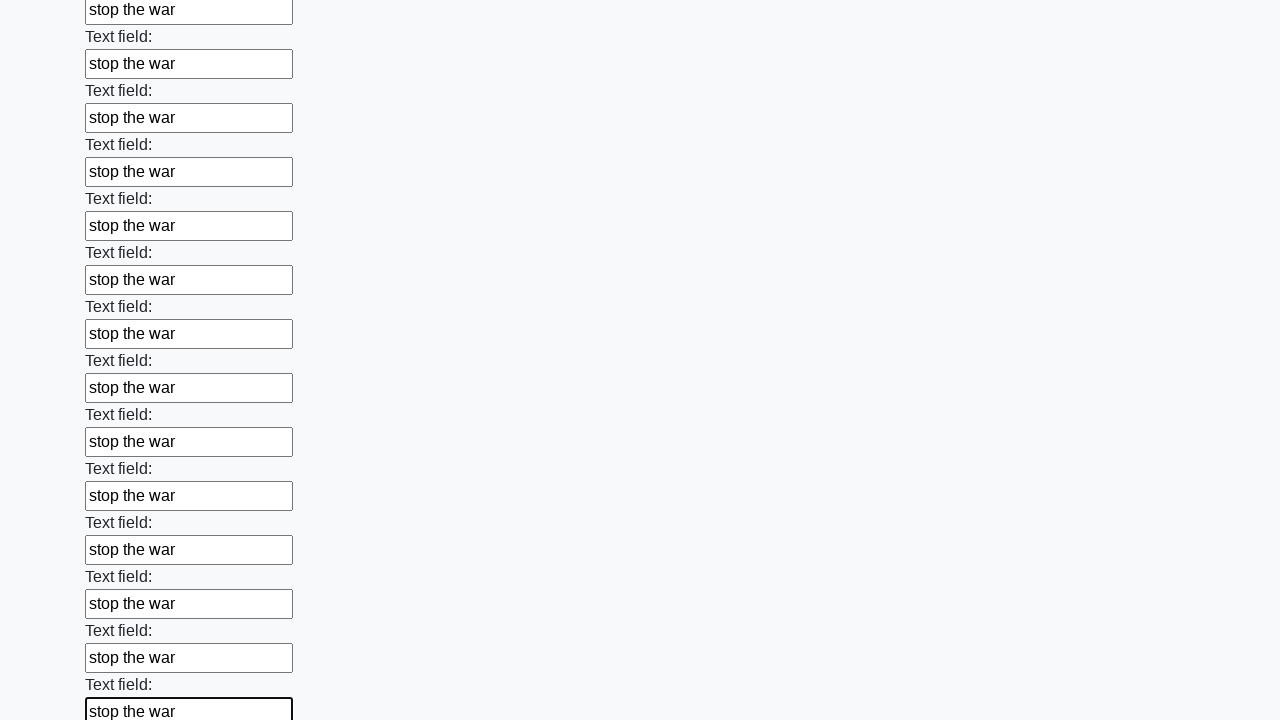

Filled input field with 'stop the war' on input >> nth=60
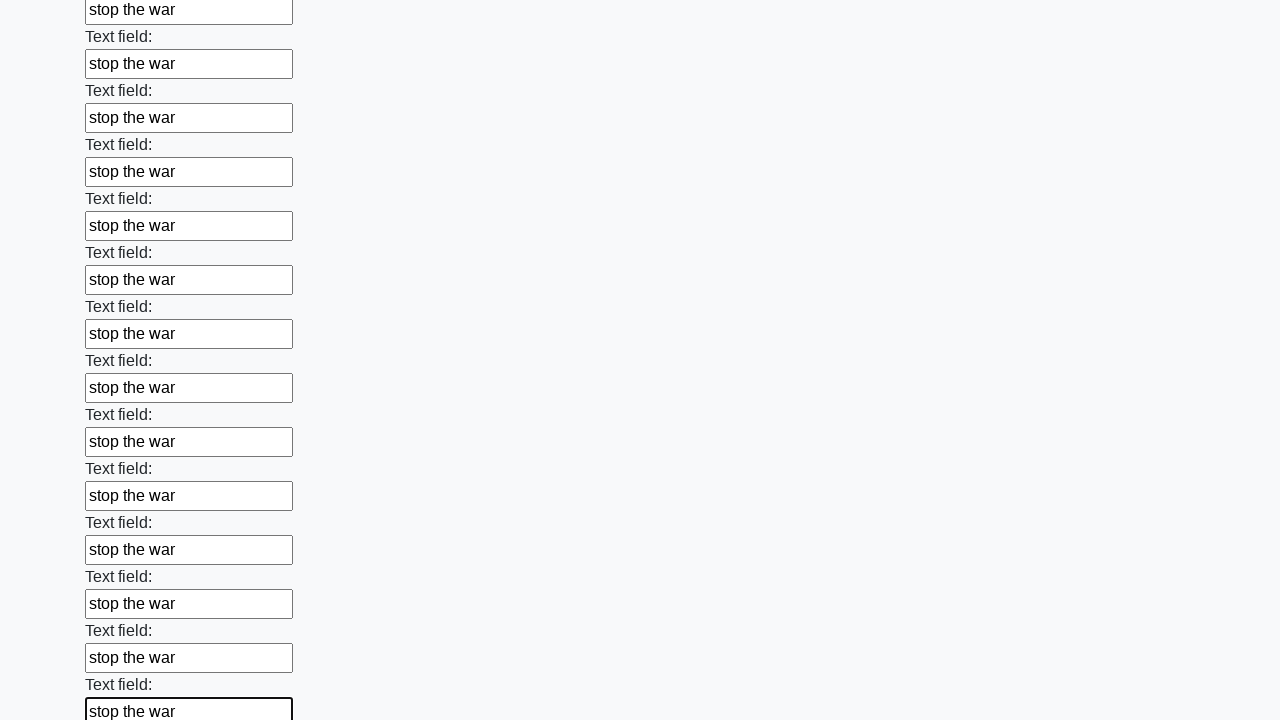

Filled input field with 'stop the war' on input >> nth=61
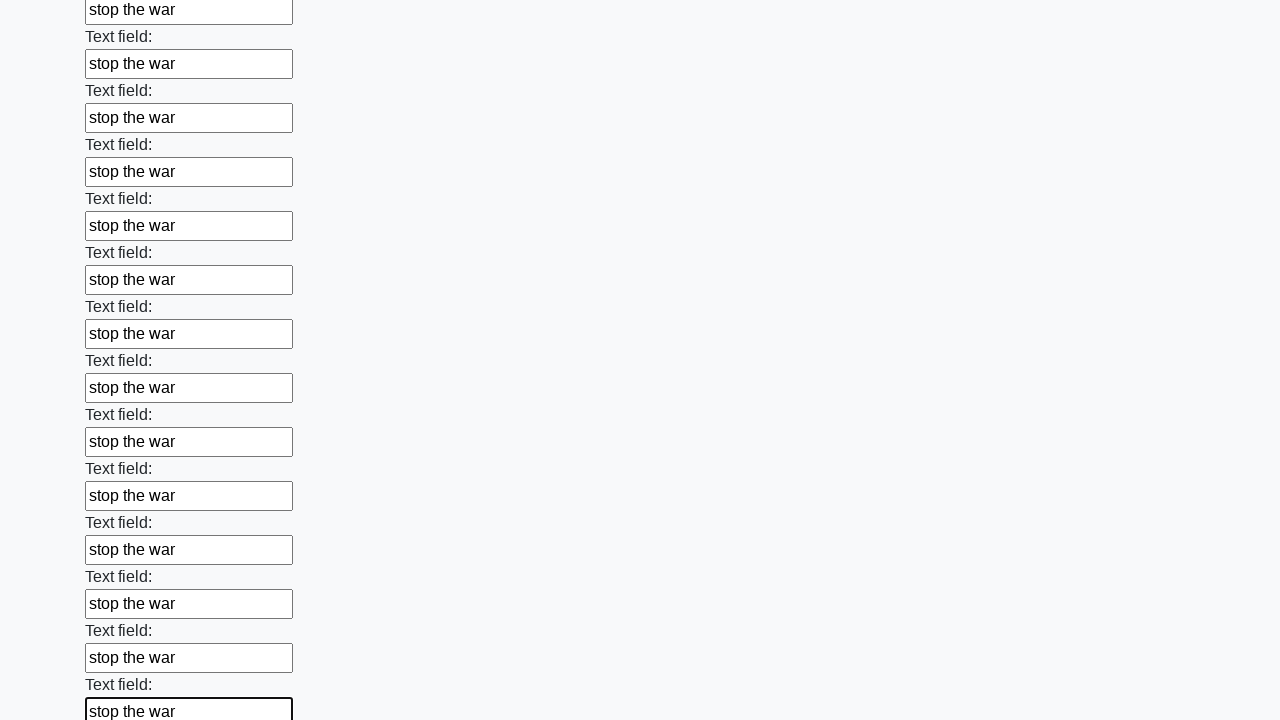

Filled input field with 'stop the war' on input >> nth=62
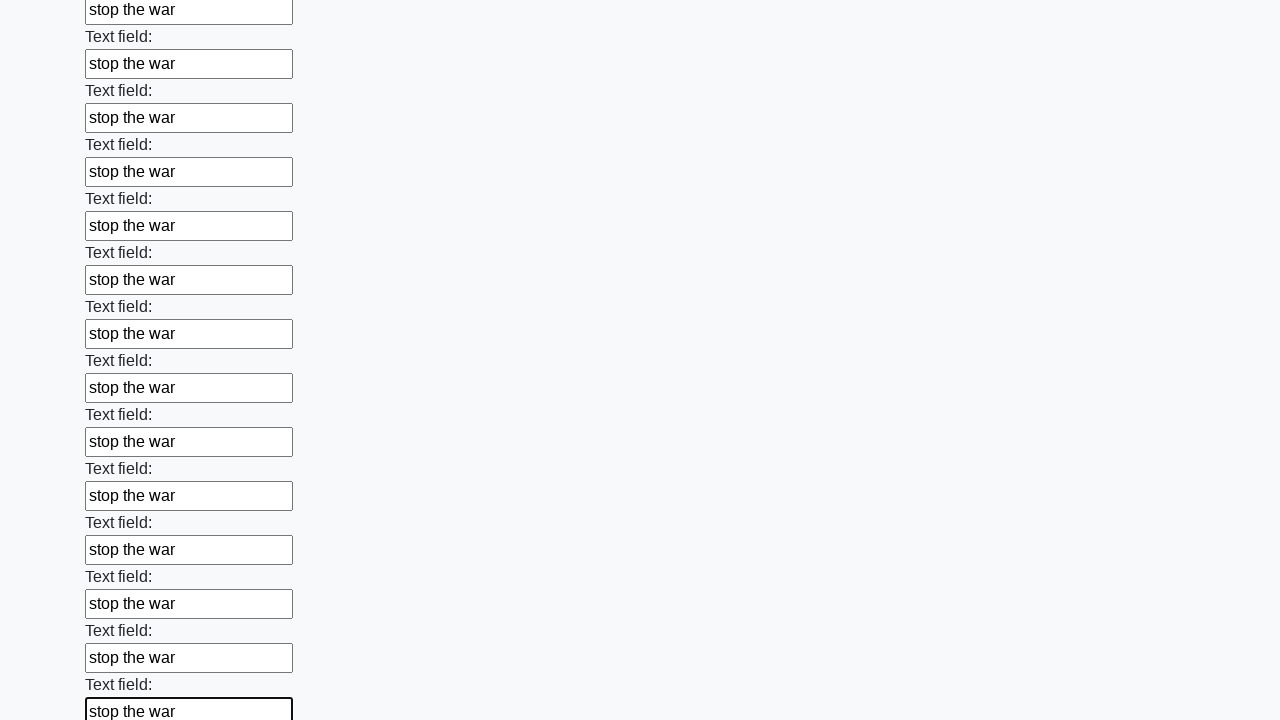

Filled input field with 'stop the war' on input >> nth=63
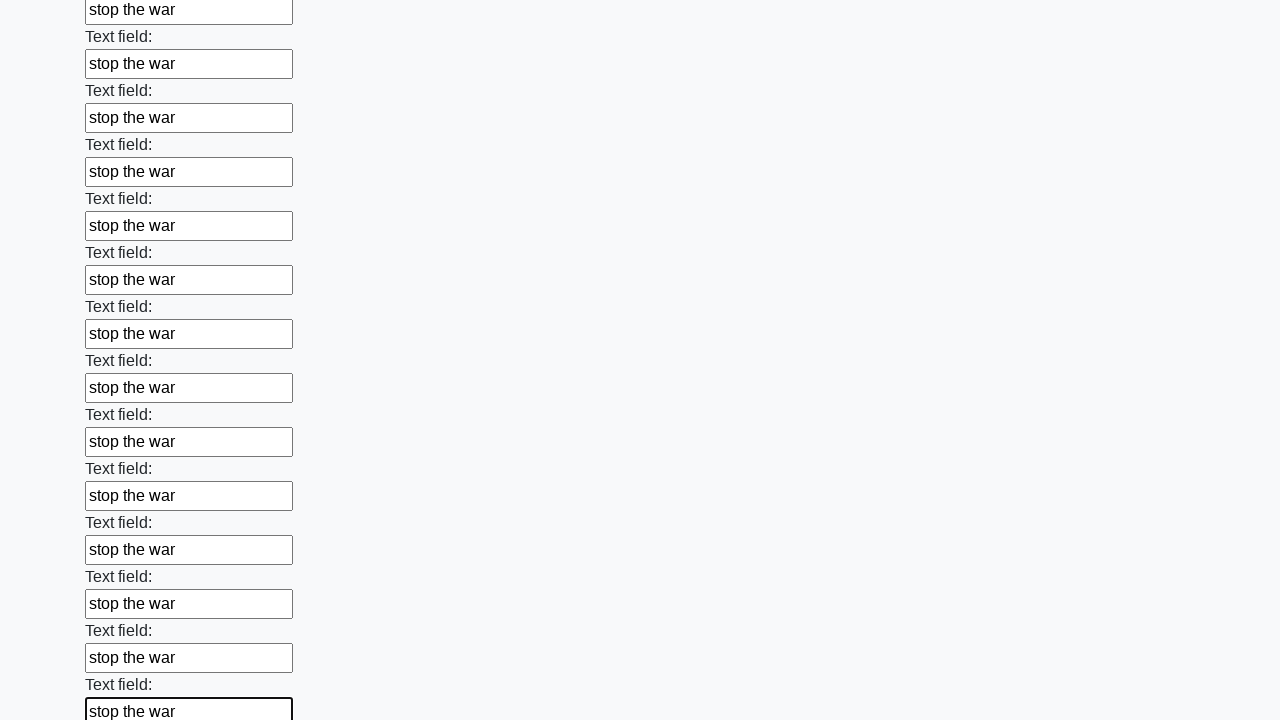

Filled input field with 'stop the war' on input >> nth=64
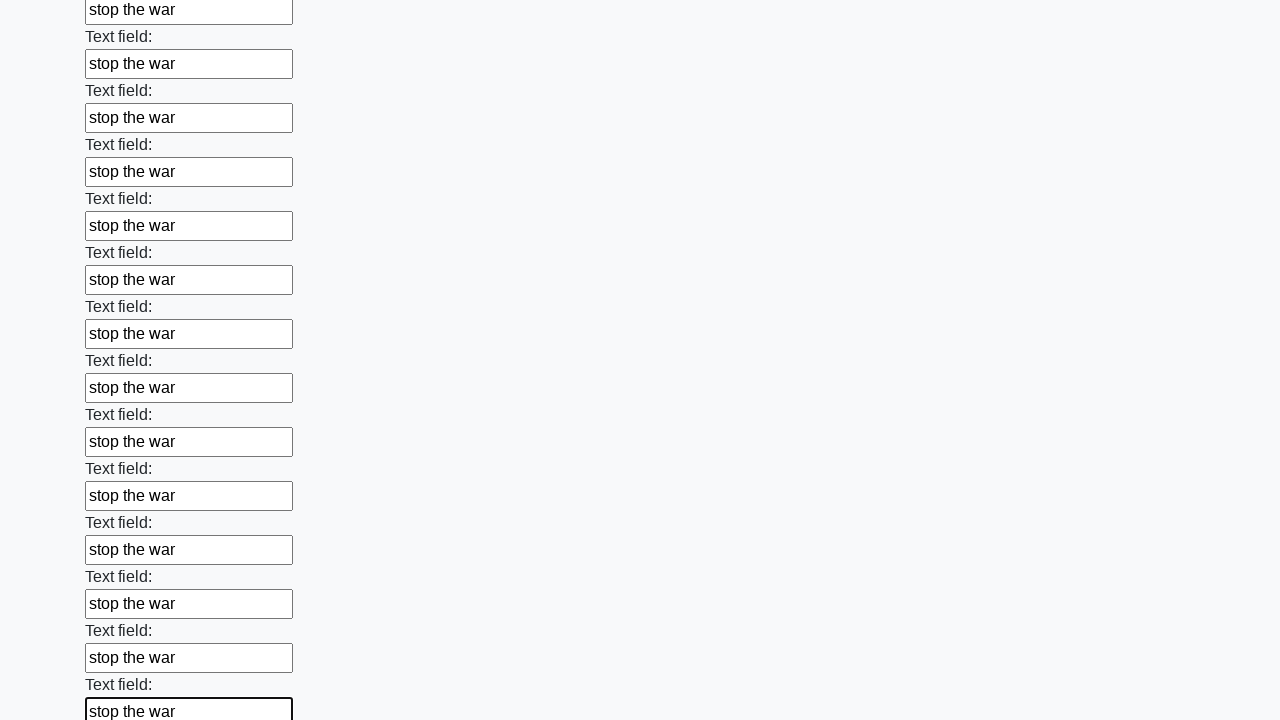

Filled input field with 'stop the war' on input >> nth=65
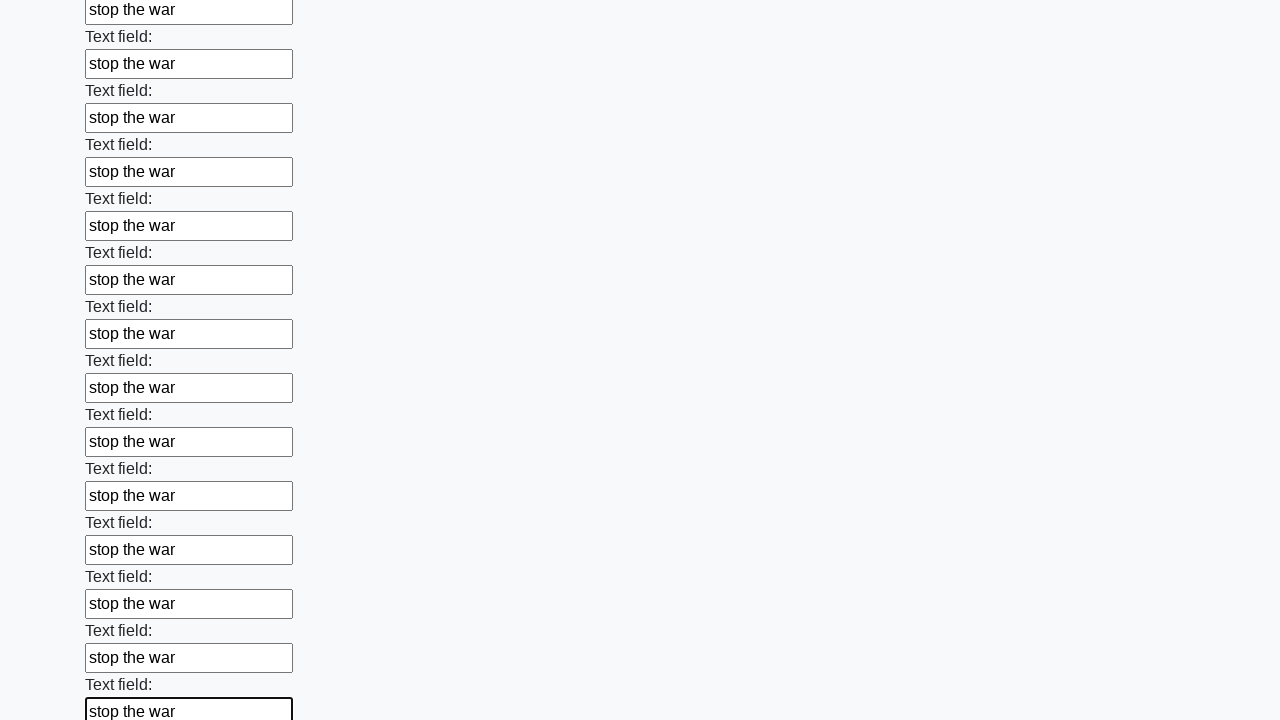

Filled input field with 'stop the war' on input >> nth=66
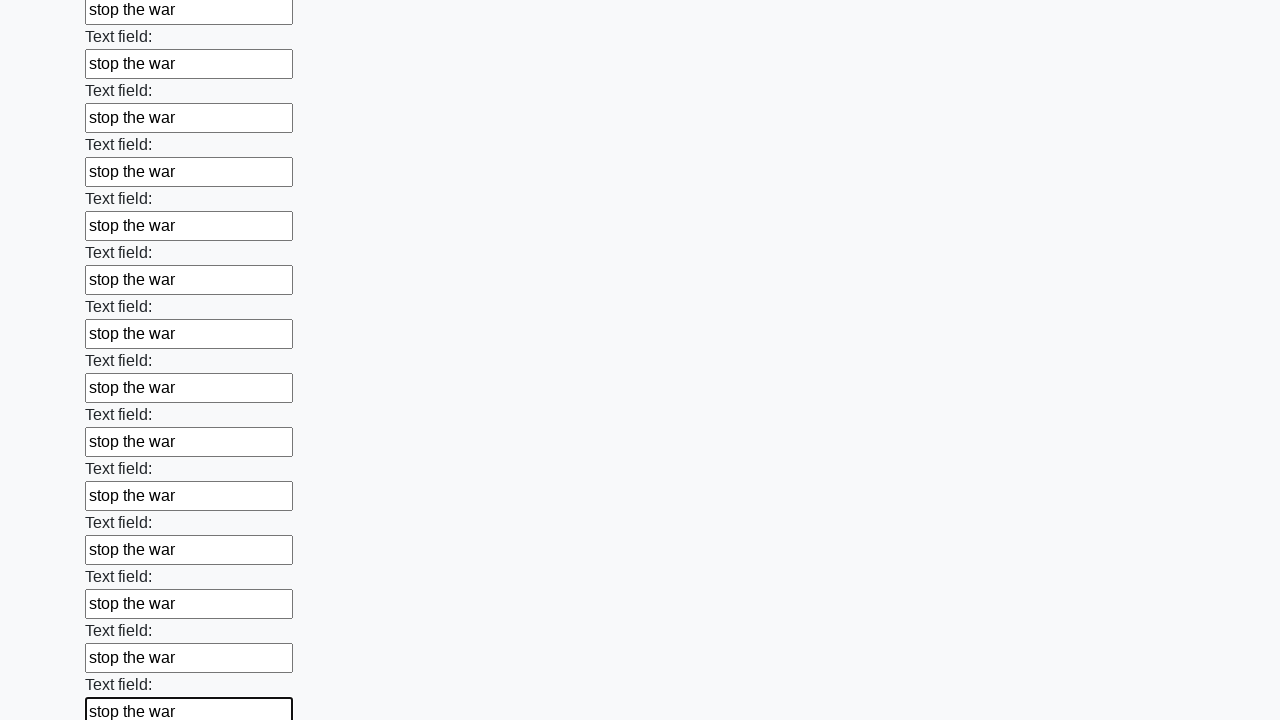

Filled input field with 'stop the war' on input >> nth=67
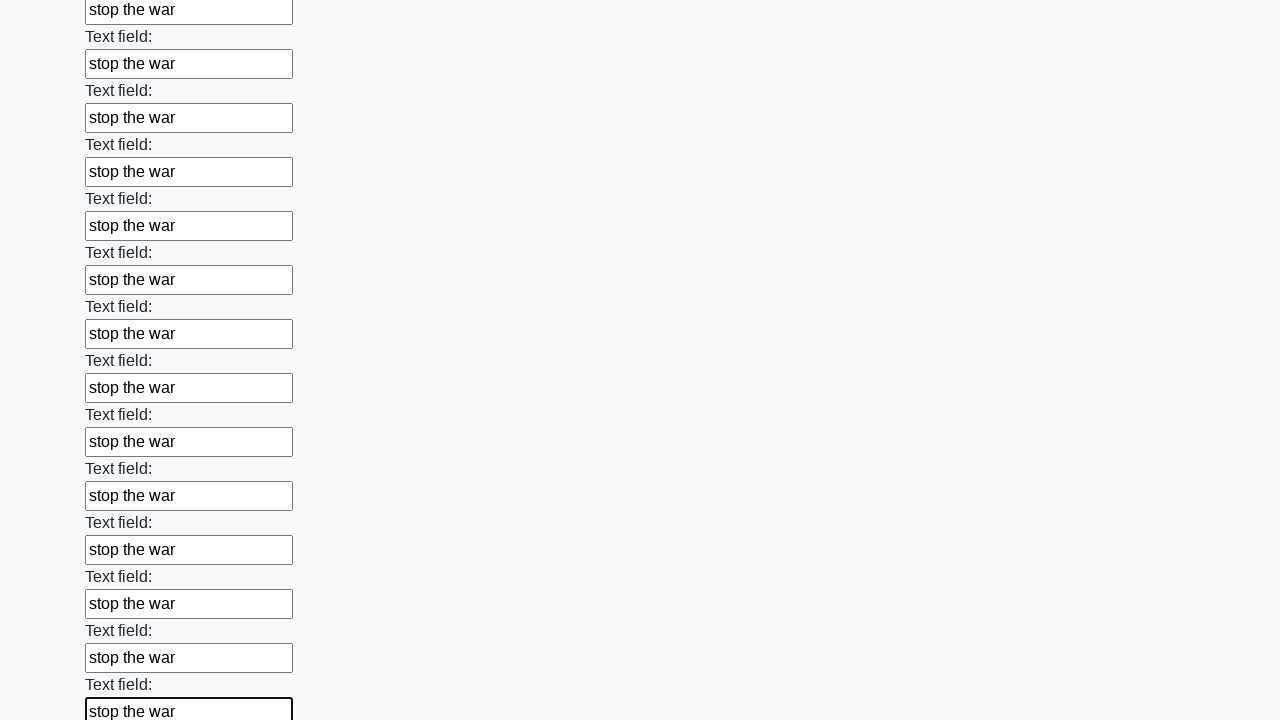

Filled input field with 'stop the war' on input >> nth=68
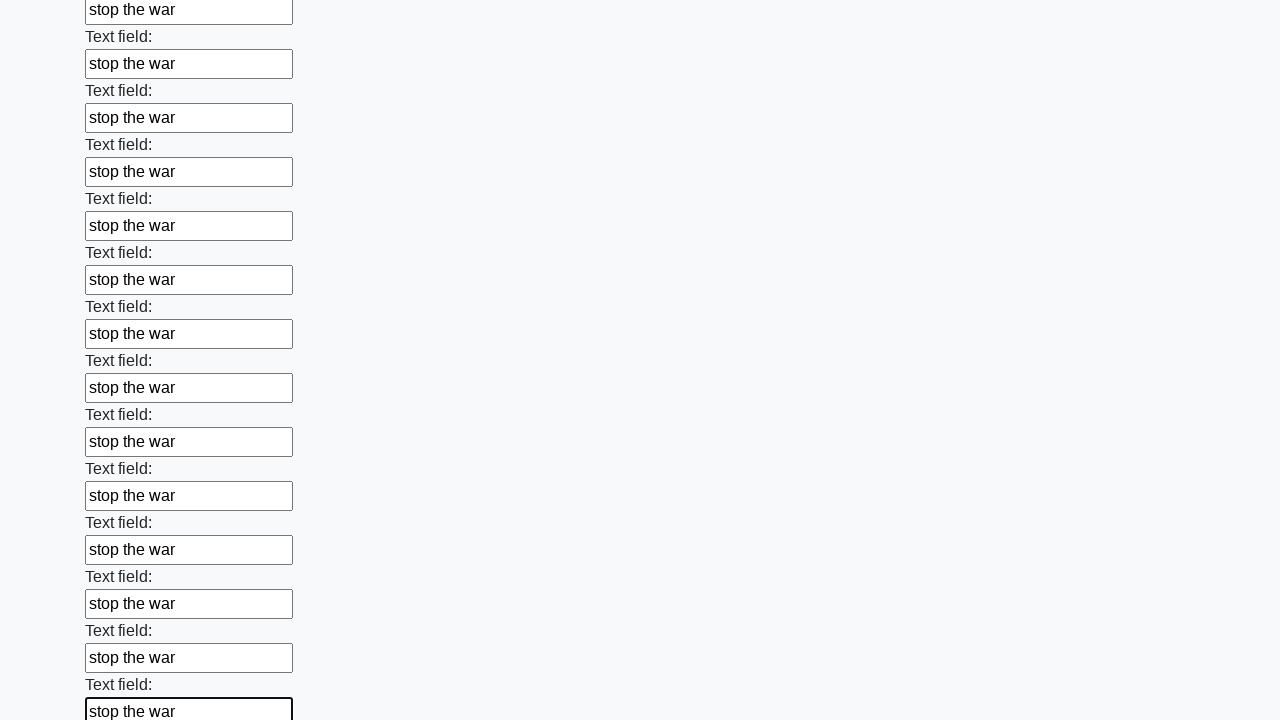

Filled input field with 'stop the war' on input >> nth=69
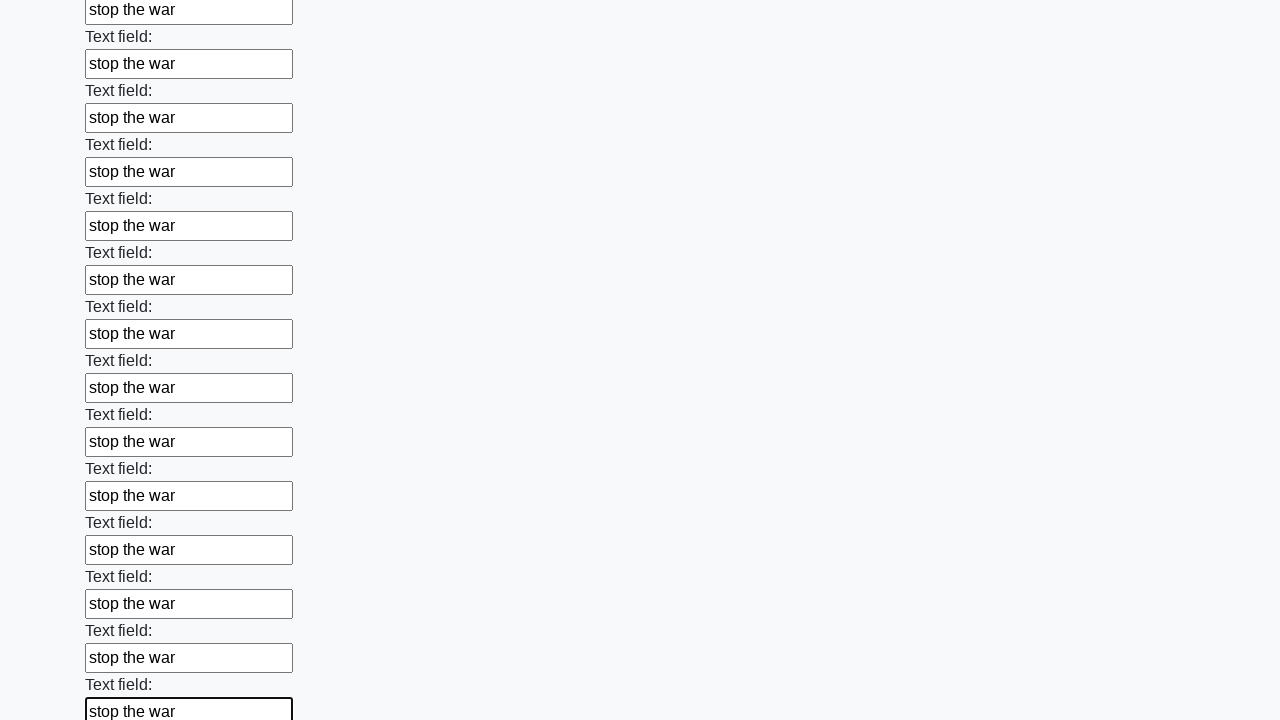

Filled input field with 'stop the war' on input >> nth=70
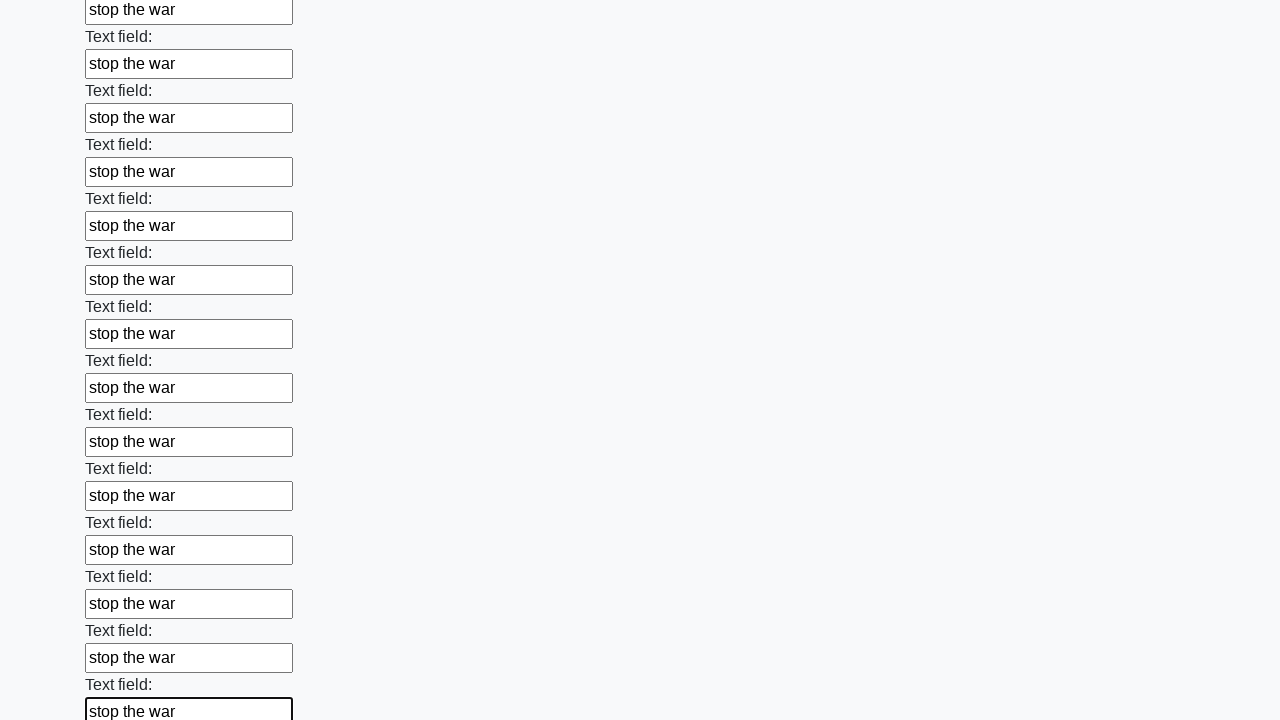

Filled input field with 'stop the war' on input >> nth=71
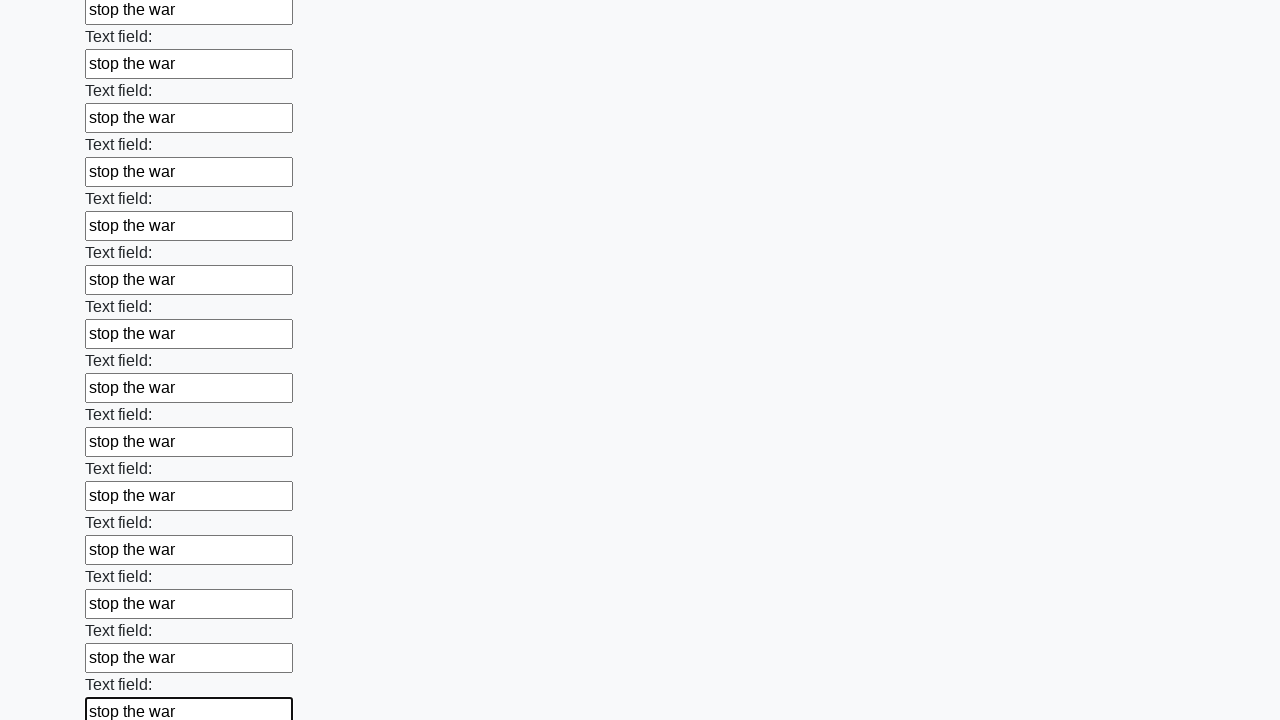

Filled input field with 'stop the war' on input >> nth=72
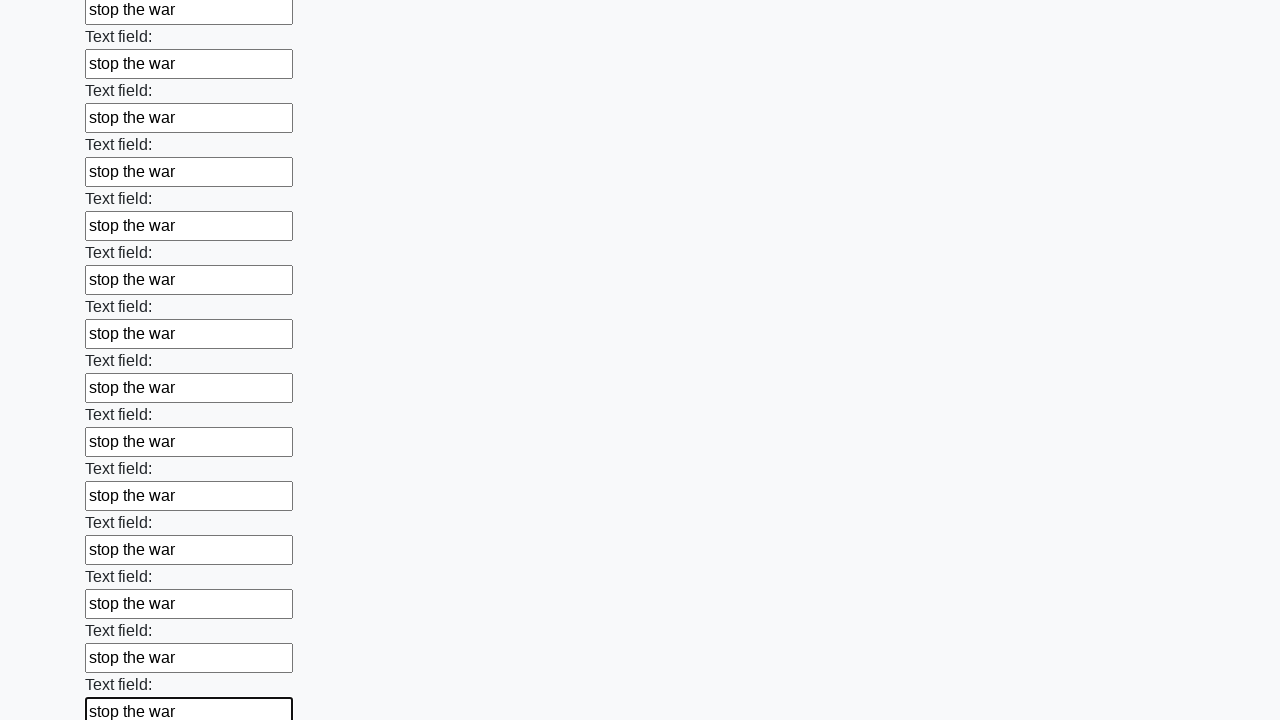

Filled input field with 'stop the war' on input >> nth=73
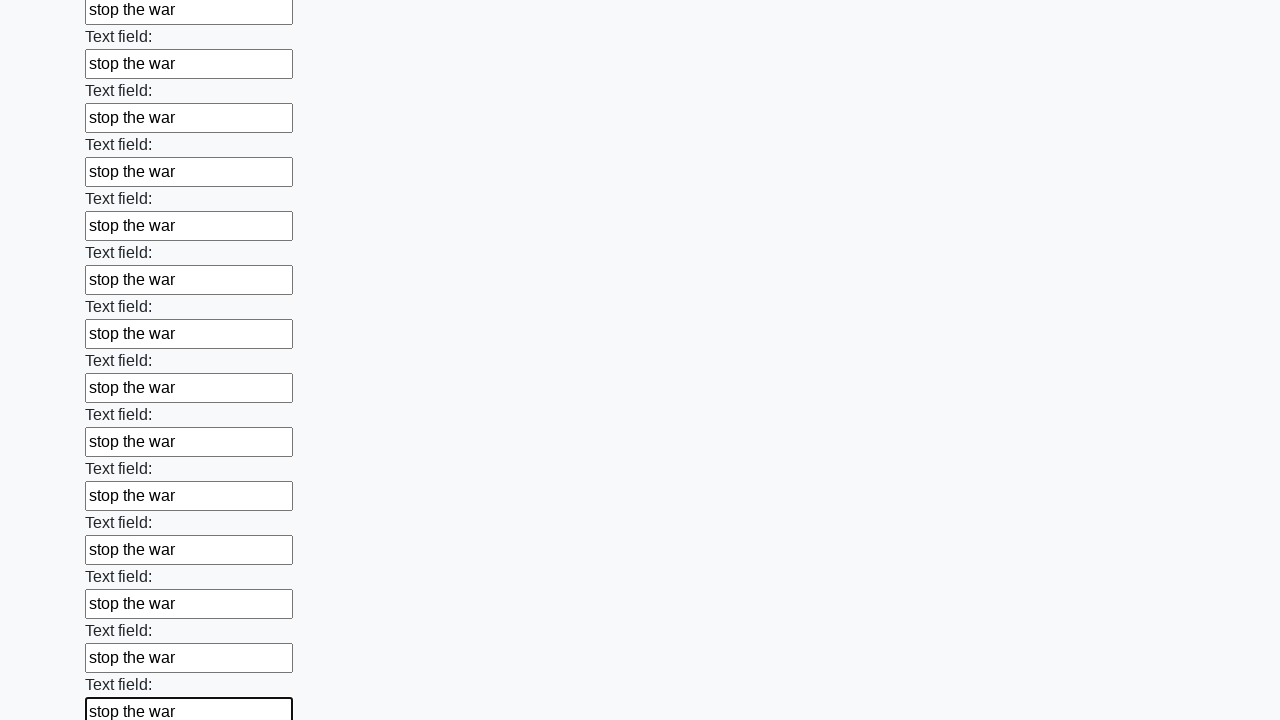

Filled input field with 'stop the war' on input >> nth=74
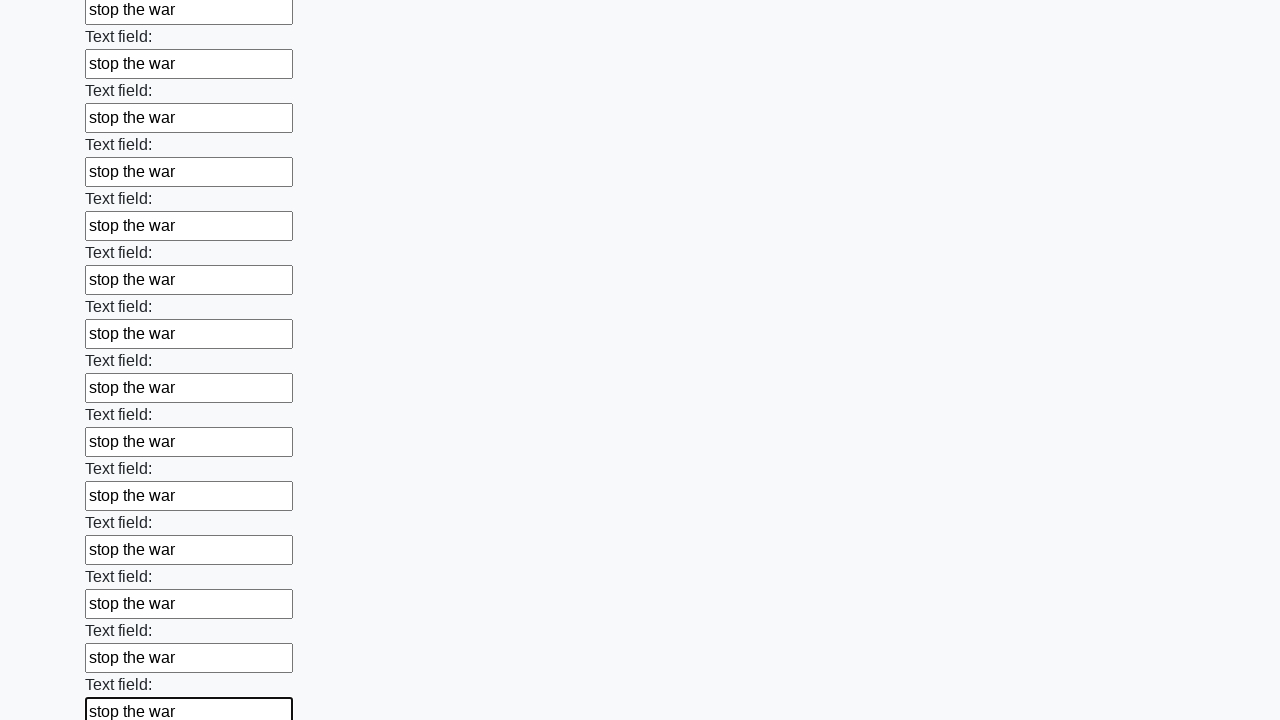

Filled input field with 'stop the war' on input >> nth=75
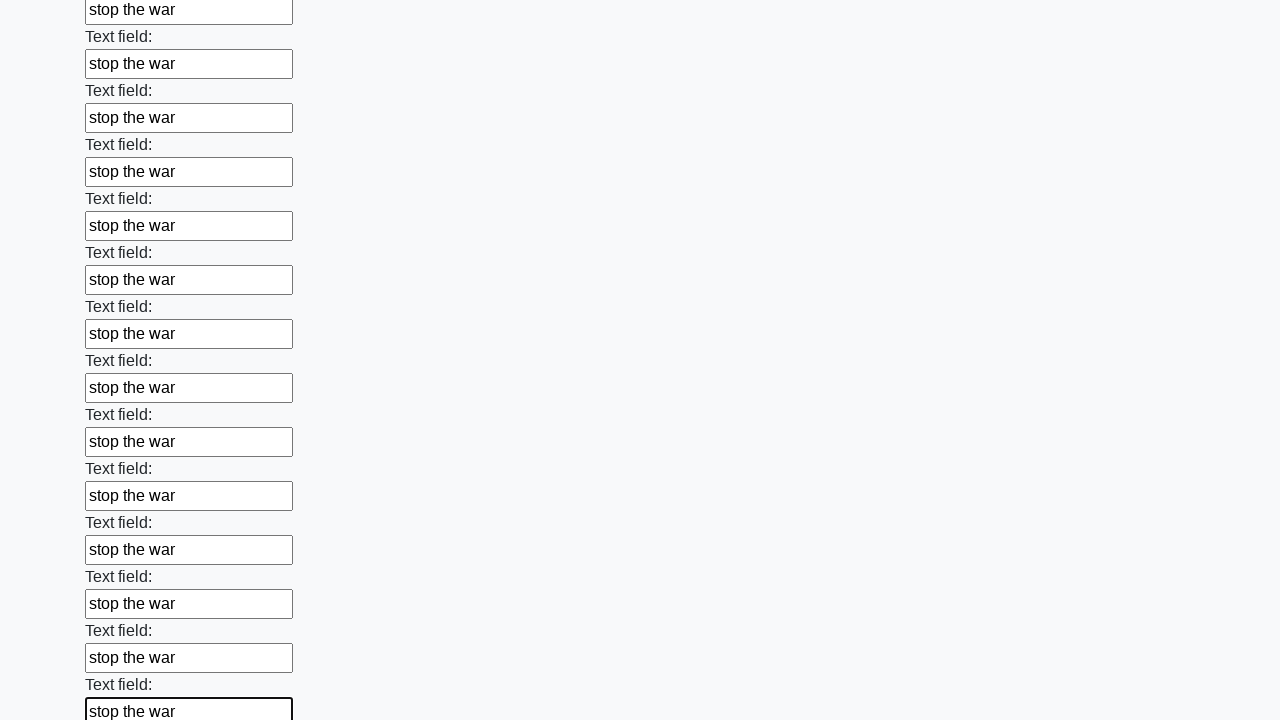

Filled input field with 'stop the war' on input >> nth=76
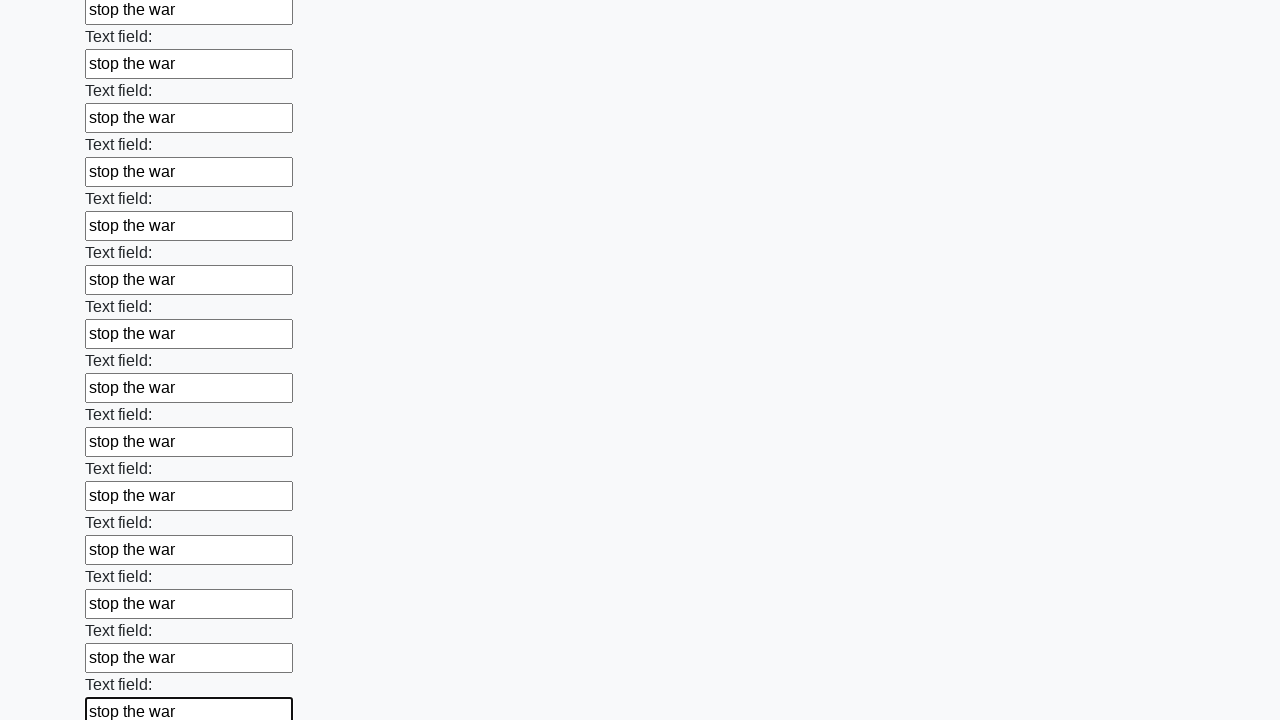

Filled input field with 'stop the war' on input >> nth=77
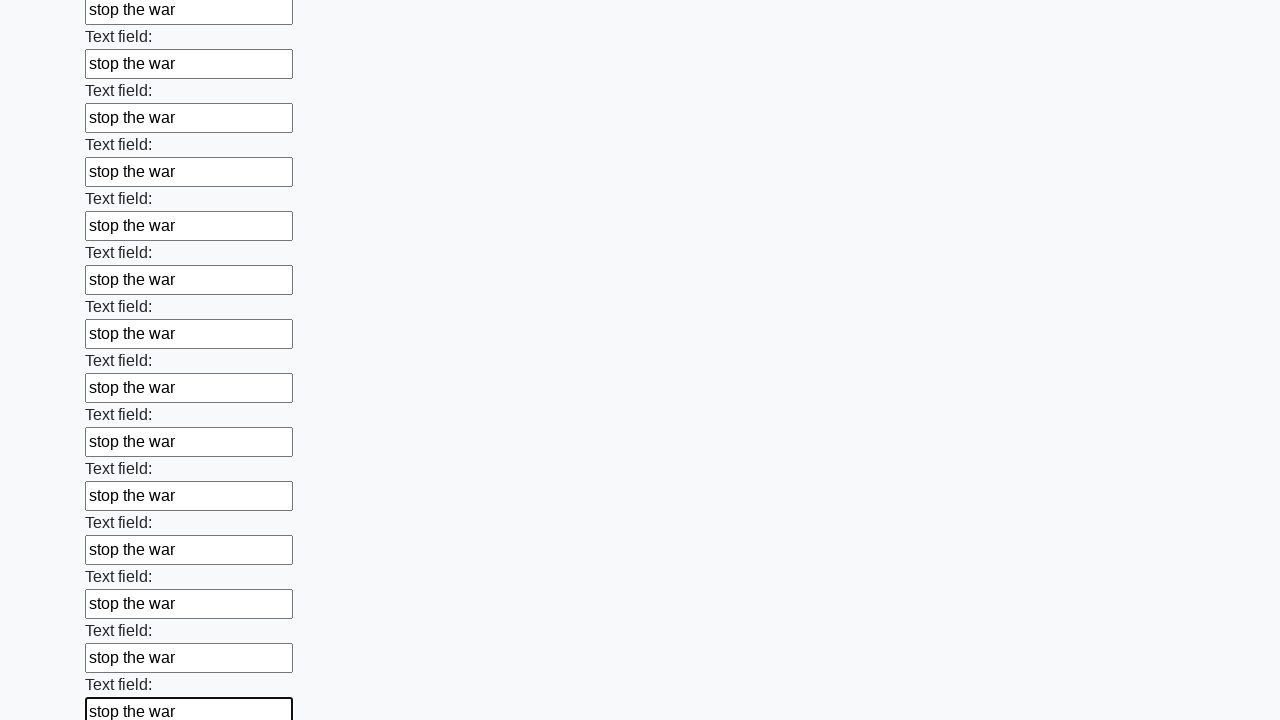

Filled input field with 'stop the war' on input >> nth=78
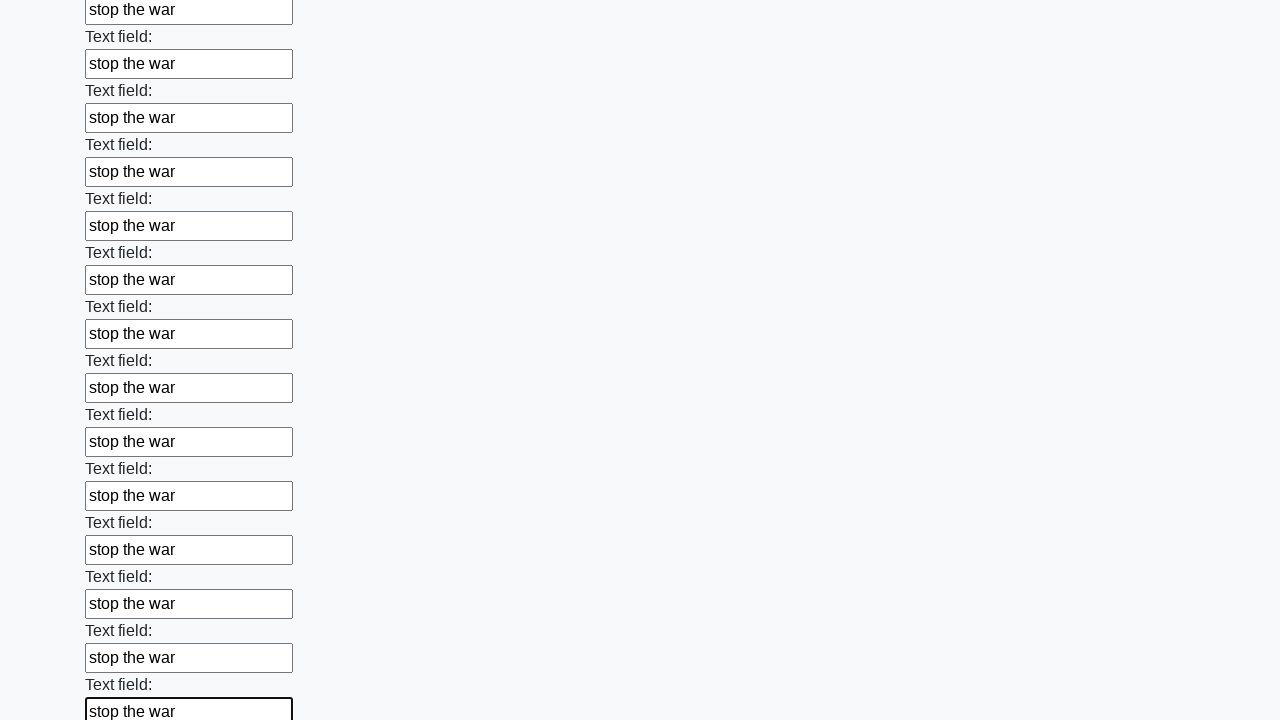

Filled input field with 'stop the war' on input >> nth=79
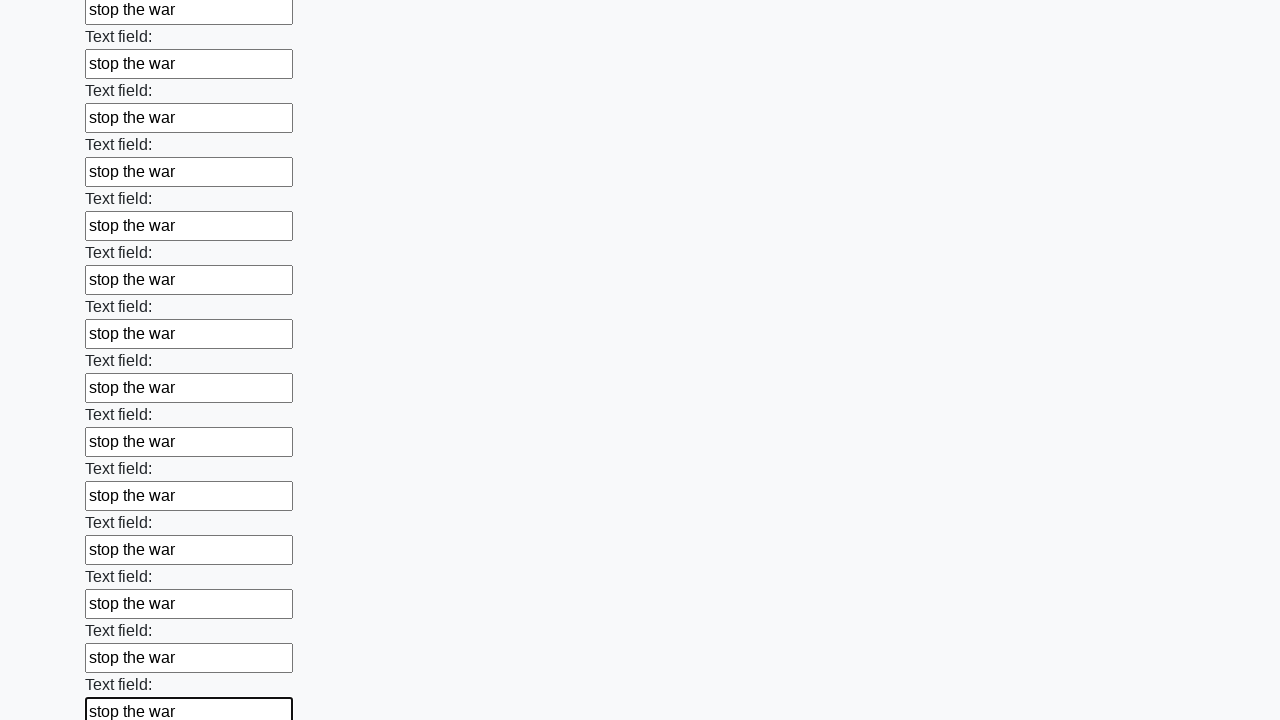

Filled input field with 'stop the war' on input >> nth=80
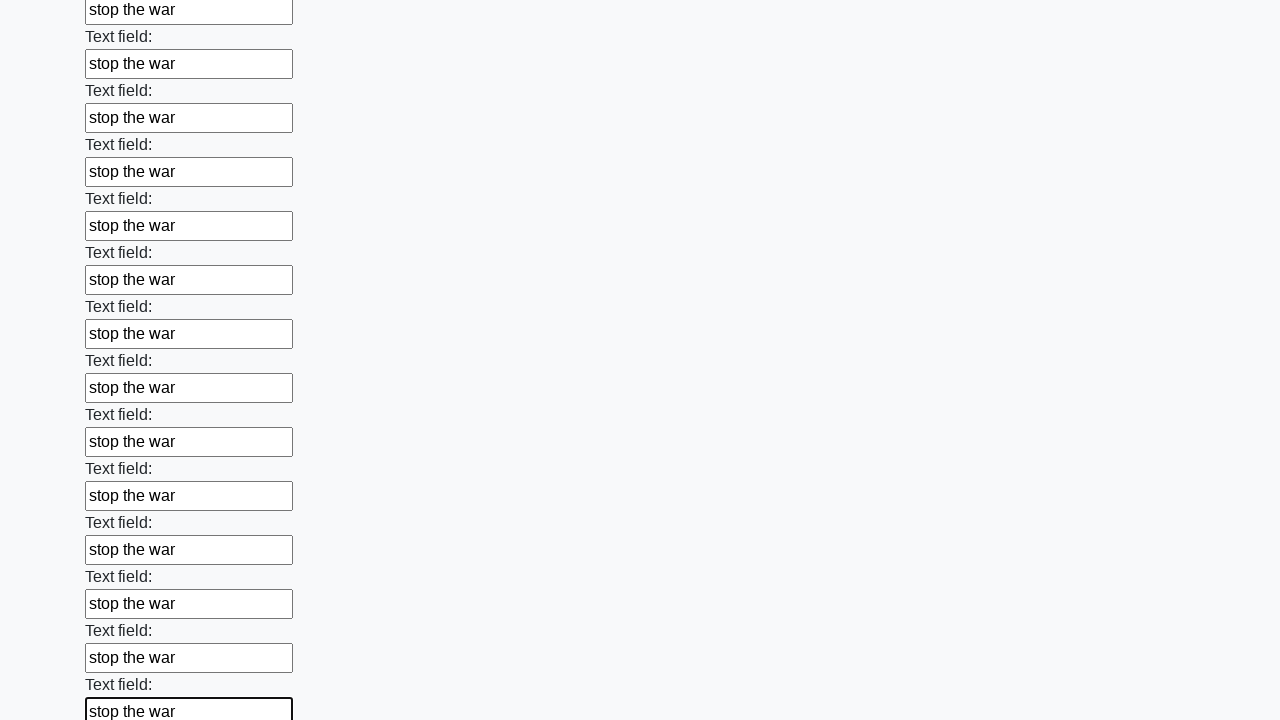

Filled input field with 'stop the war' on input >> nth=81
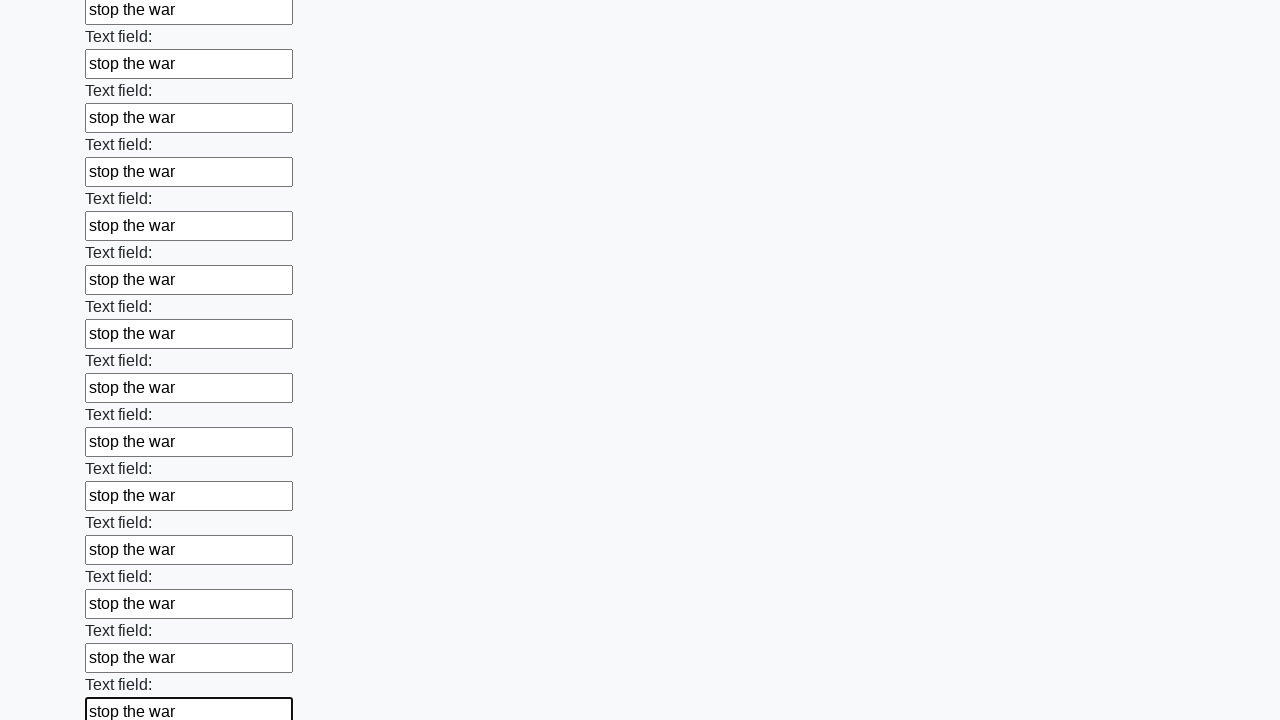

Filled input field with 'stop the war' on input >> nth=82
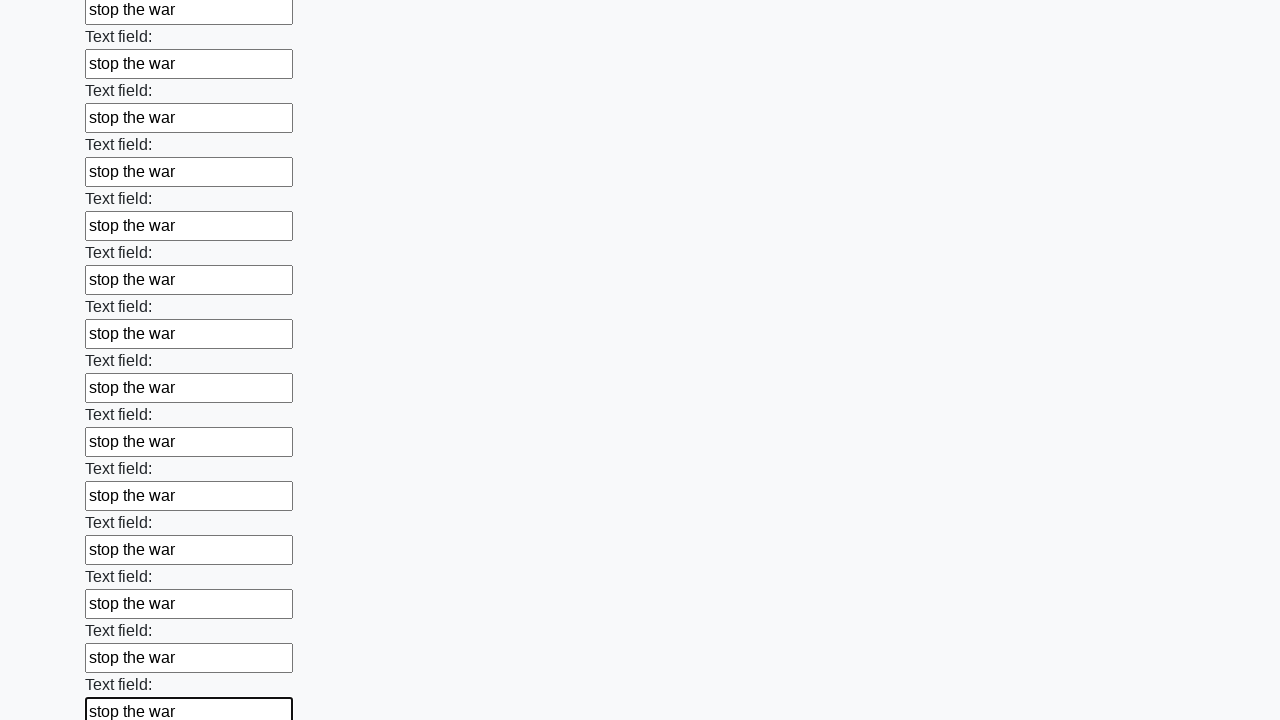

Filled input field with 'stop the war' on input >> nth=83
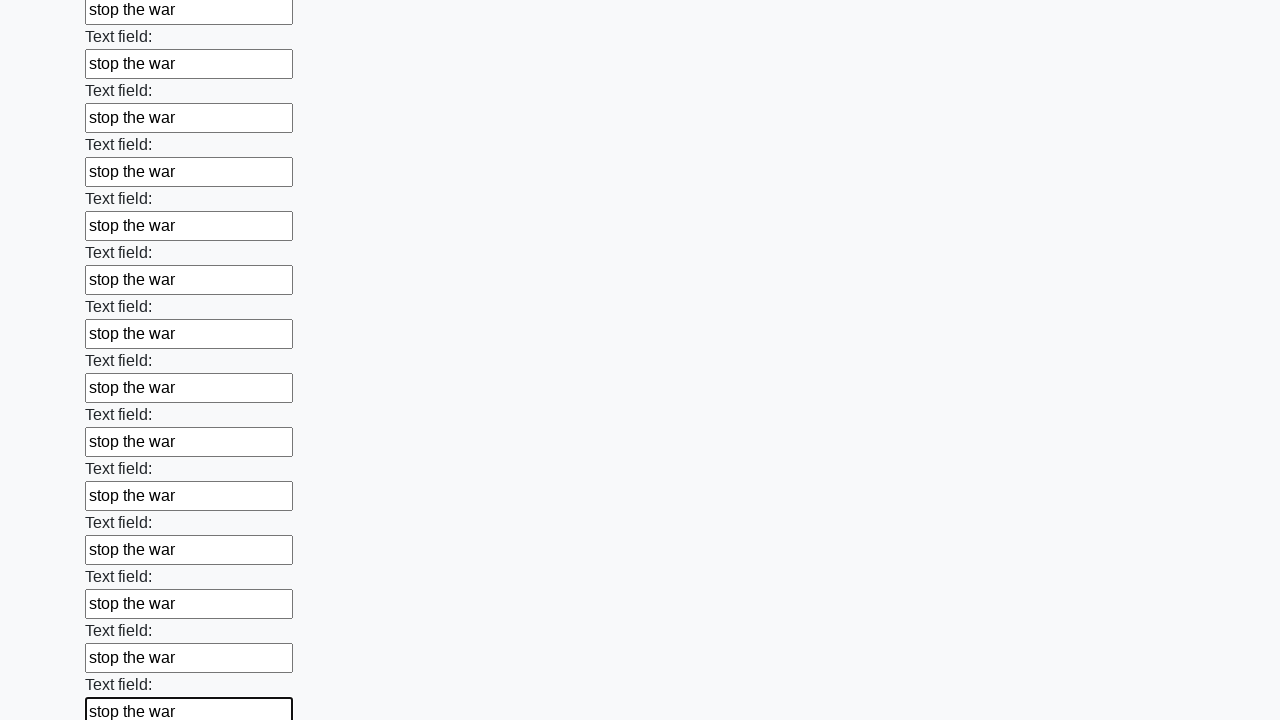

Filled input field with 'stop the war' on input >> nth=84
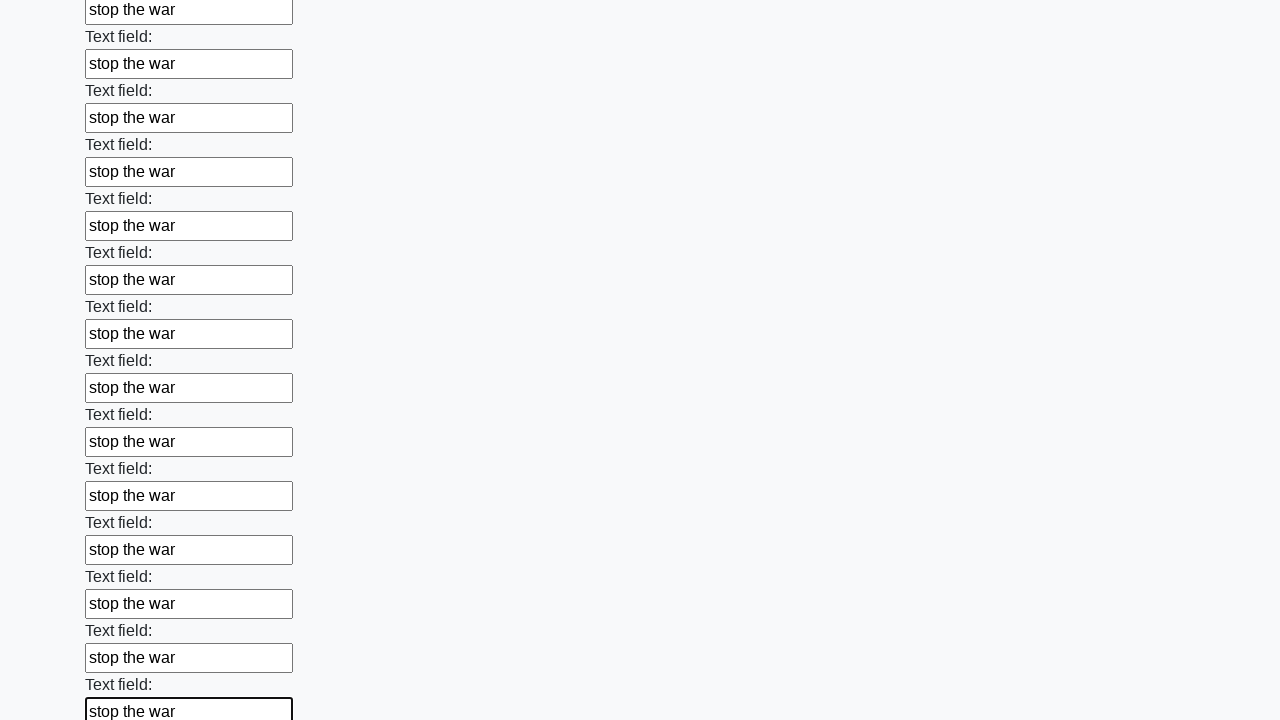

Filled input field with 'stop the war' on input >> nth=85
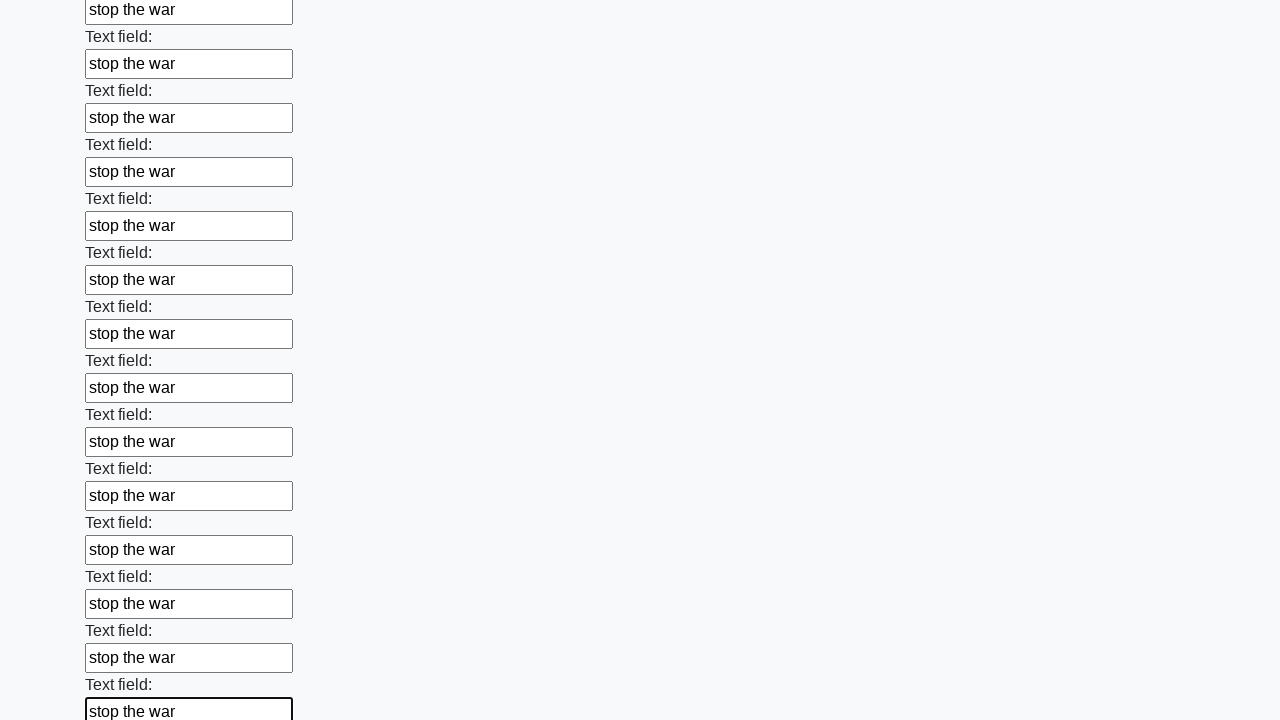

Filled input field with 'stop the war' on input >> nth=86
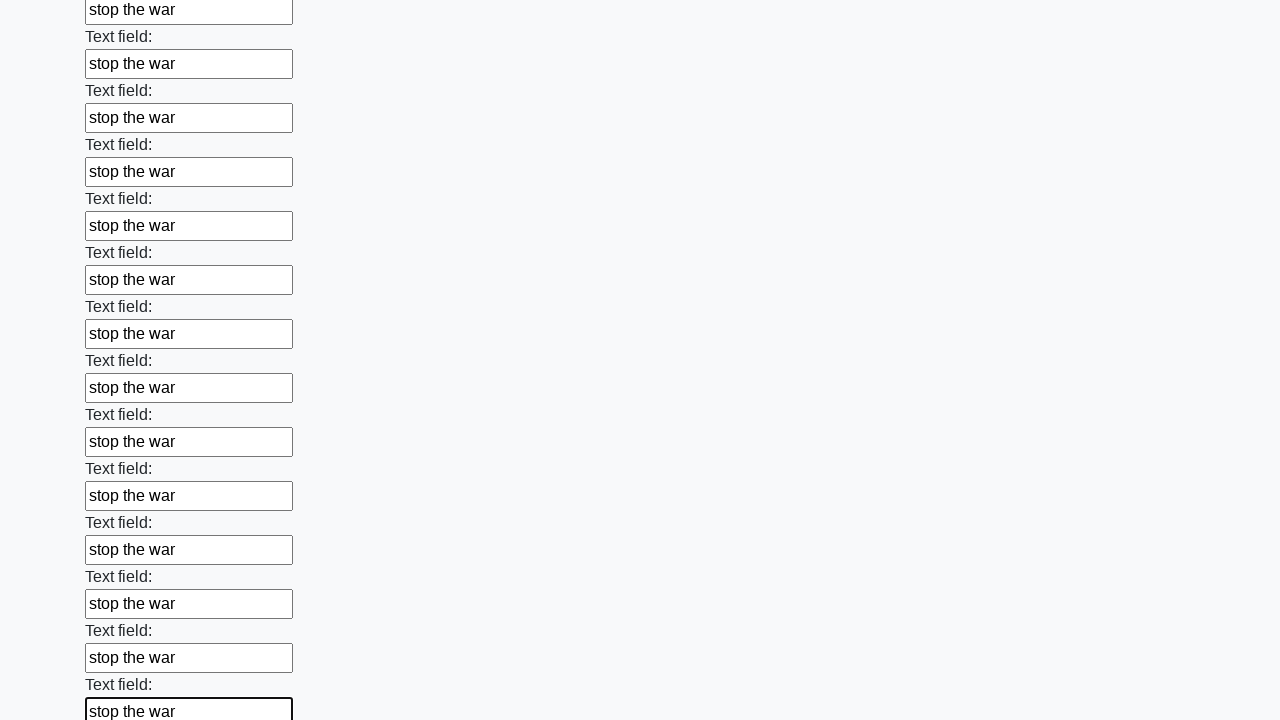

Filled input field with 'stop the war' on input >> nth=87
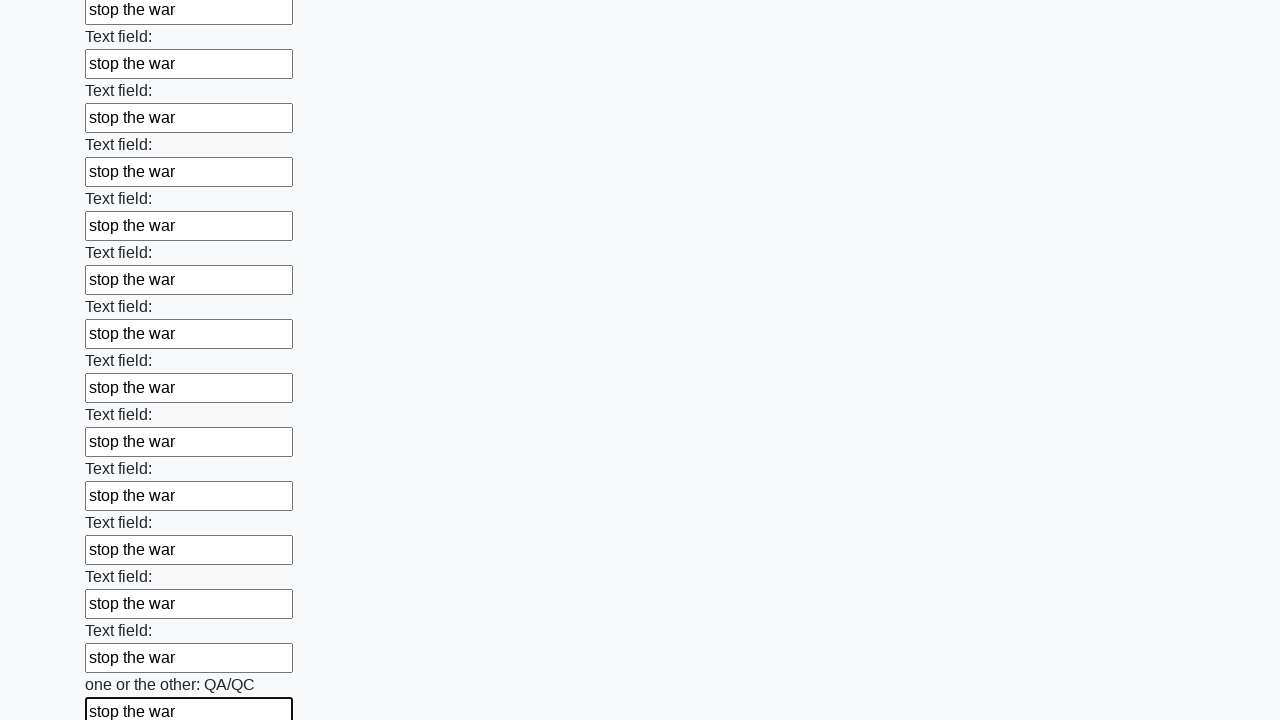

Filled input field with 'stop the war' on input >> nth=88
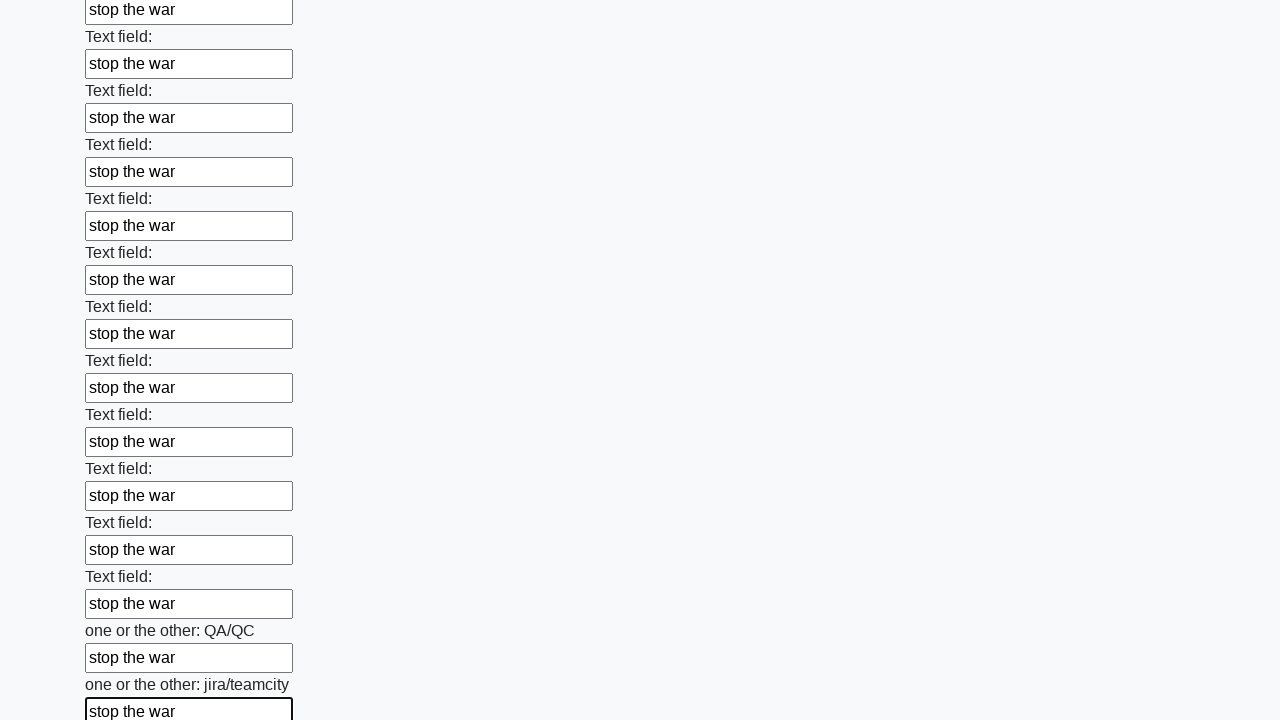

Filled input field with 'stop the war' on input >> nth=89
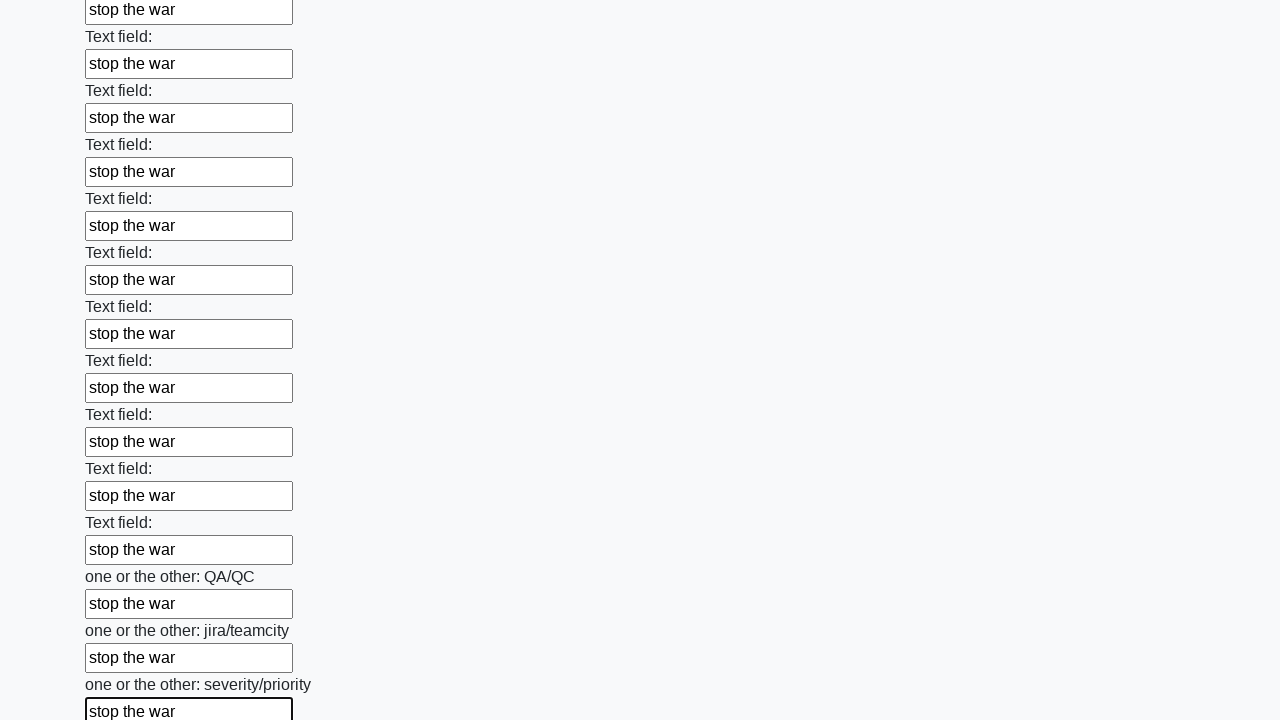

Filled input field with 'stop the war' on input >> nth=90
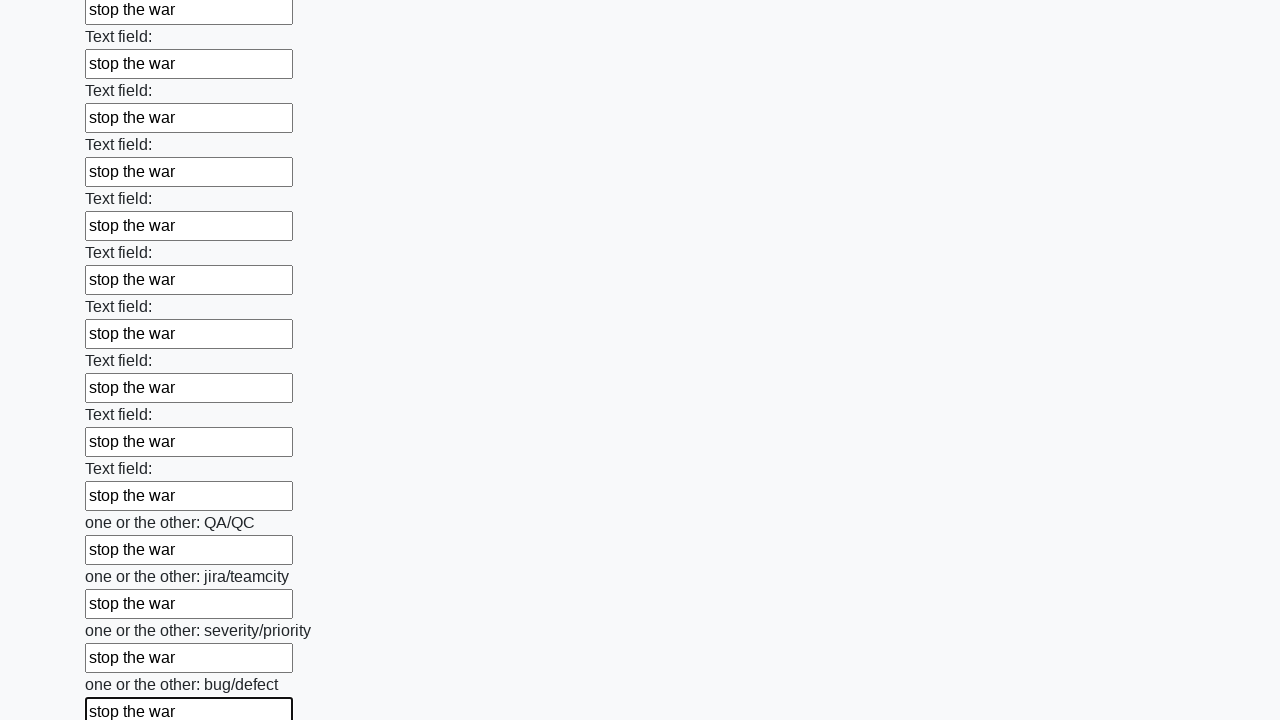

Filled input field with 'stop the war' on input >> nth=91
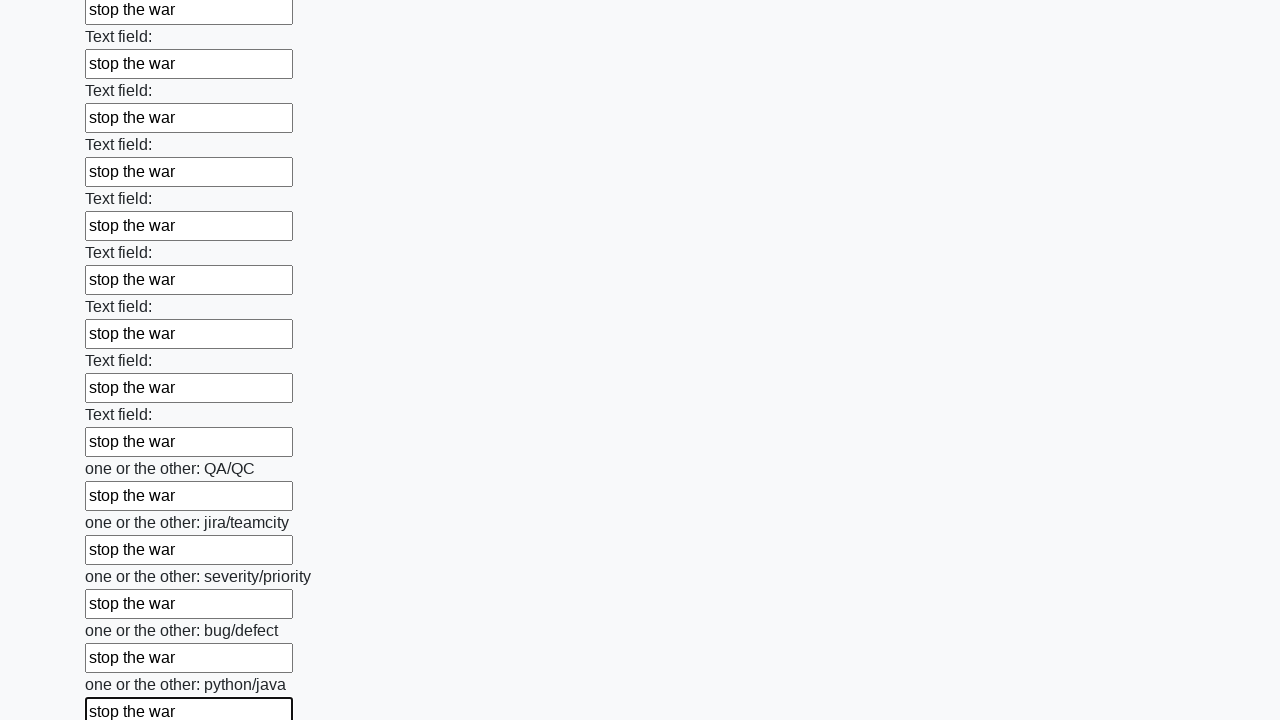

Filled input field with 'stop the war' on input >> nth=92
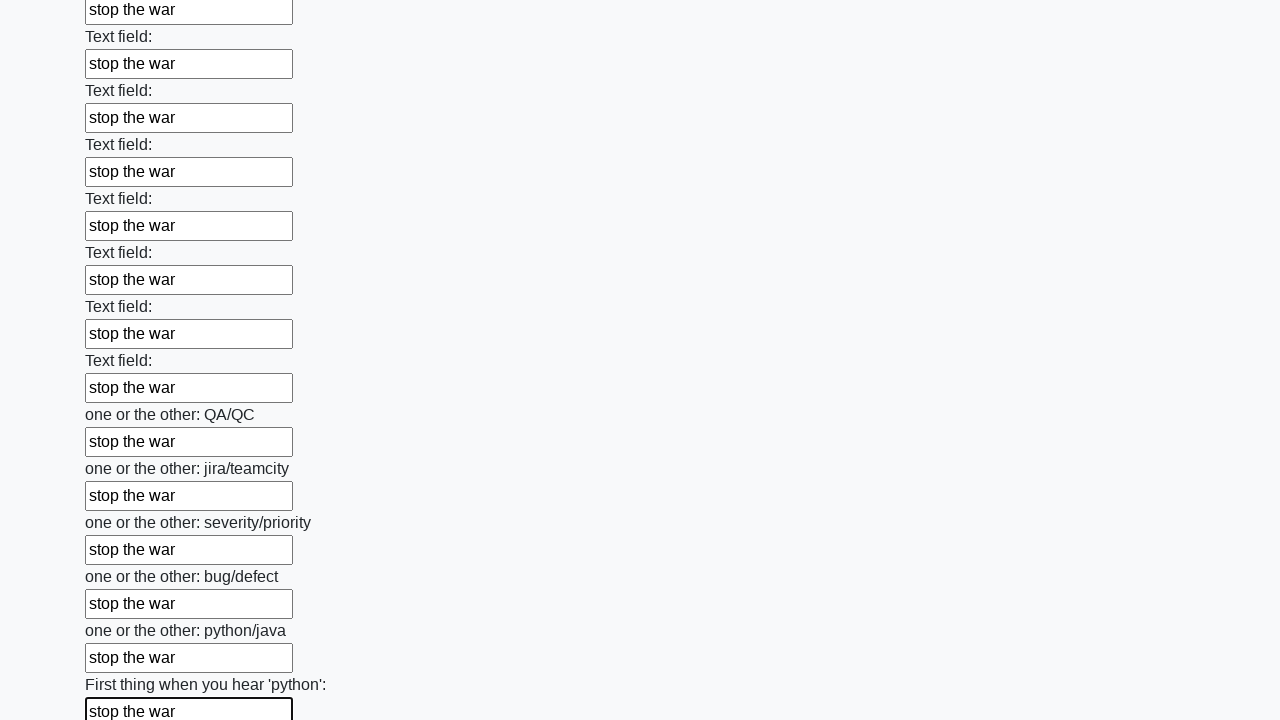

Filled input field with 'stop the war' on input >> nth=93
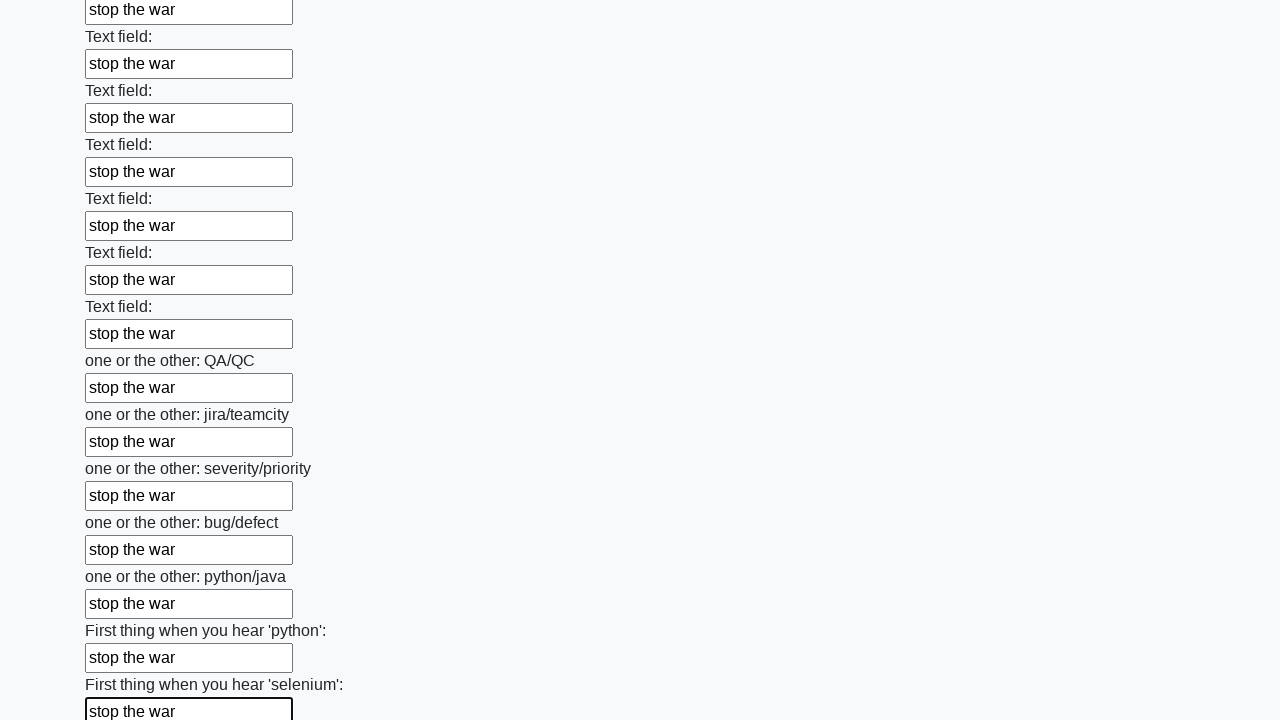

Filled input field with 'stop the war' on input >> nth=94
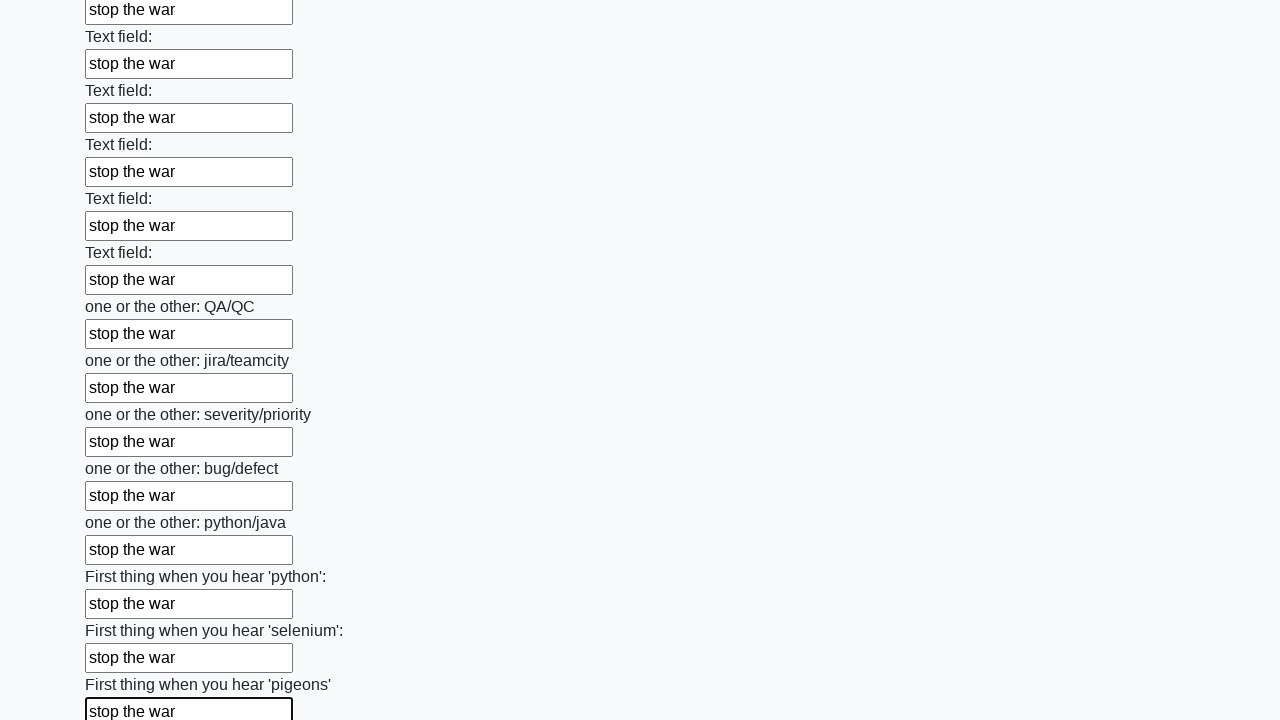

Filled input field with 'stop the war' on input >> nth=95
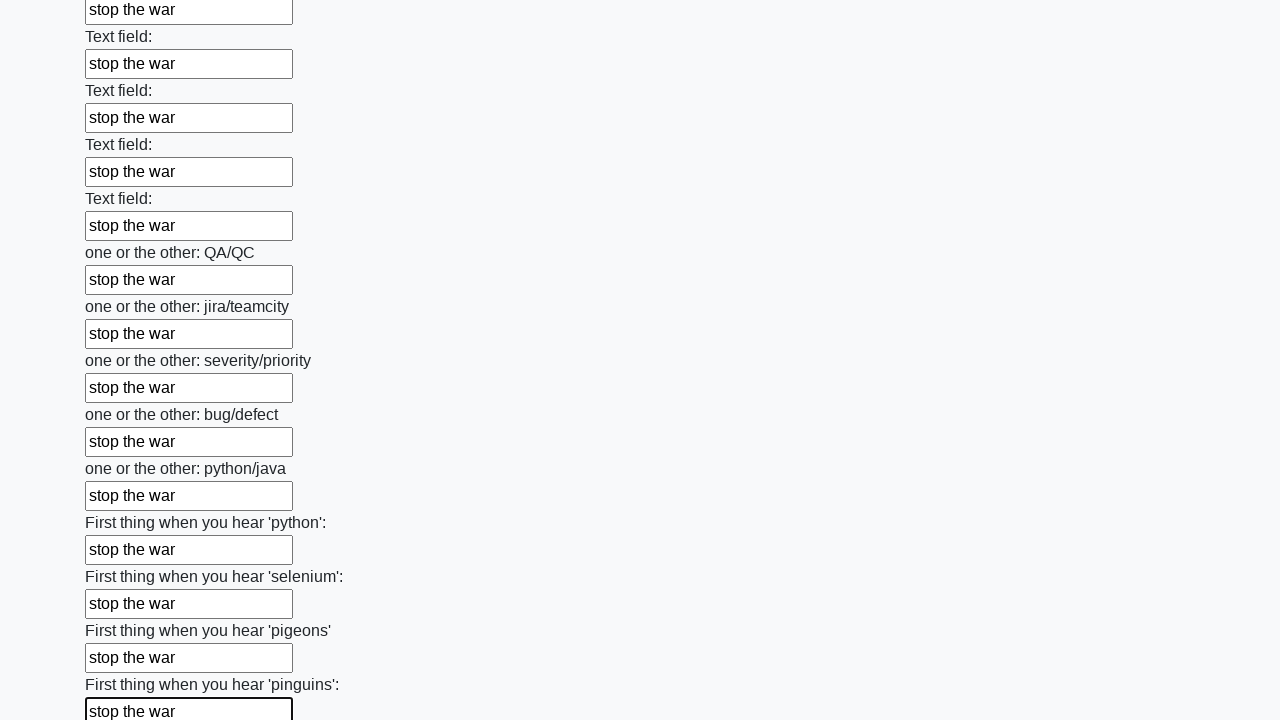

Filled input field with 'stop the war' on input >> nth=96
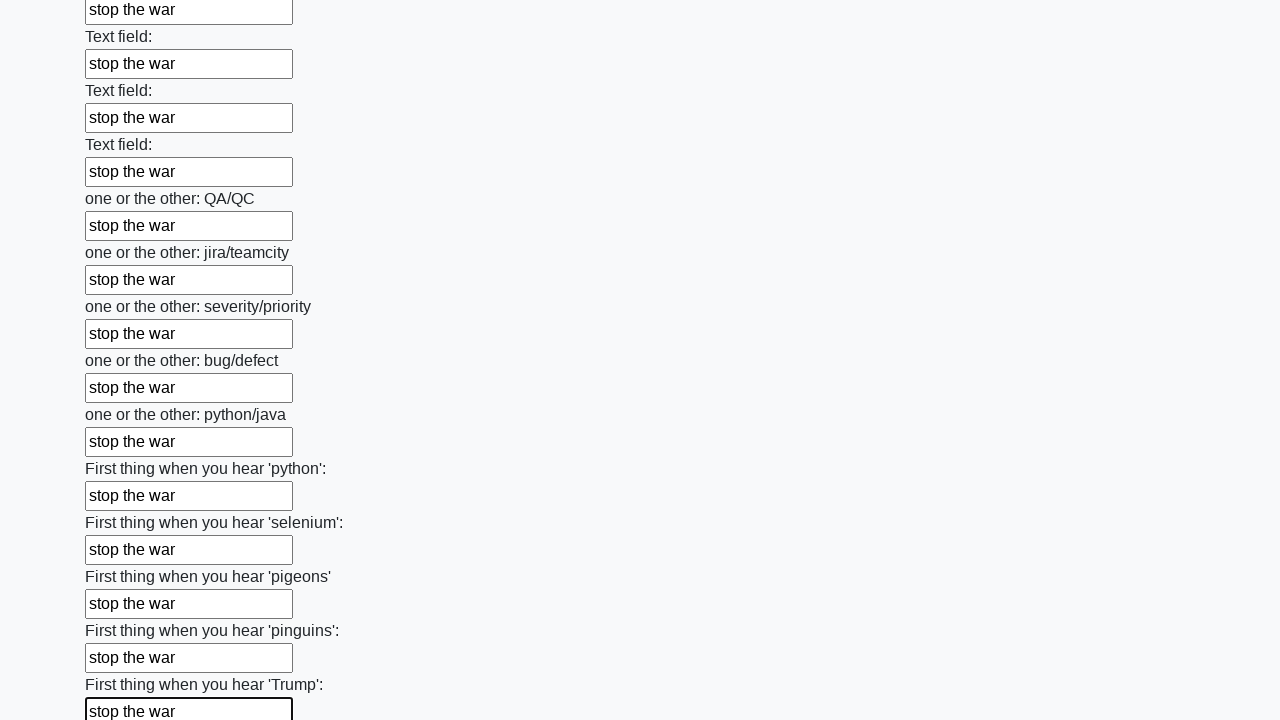

Filled input field with 'stop the war' on input >> nth=97
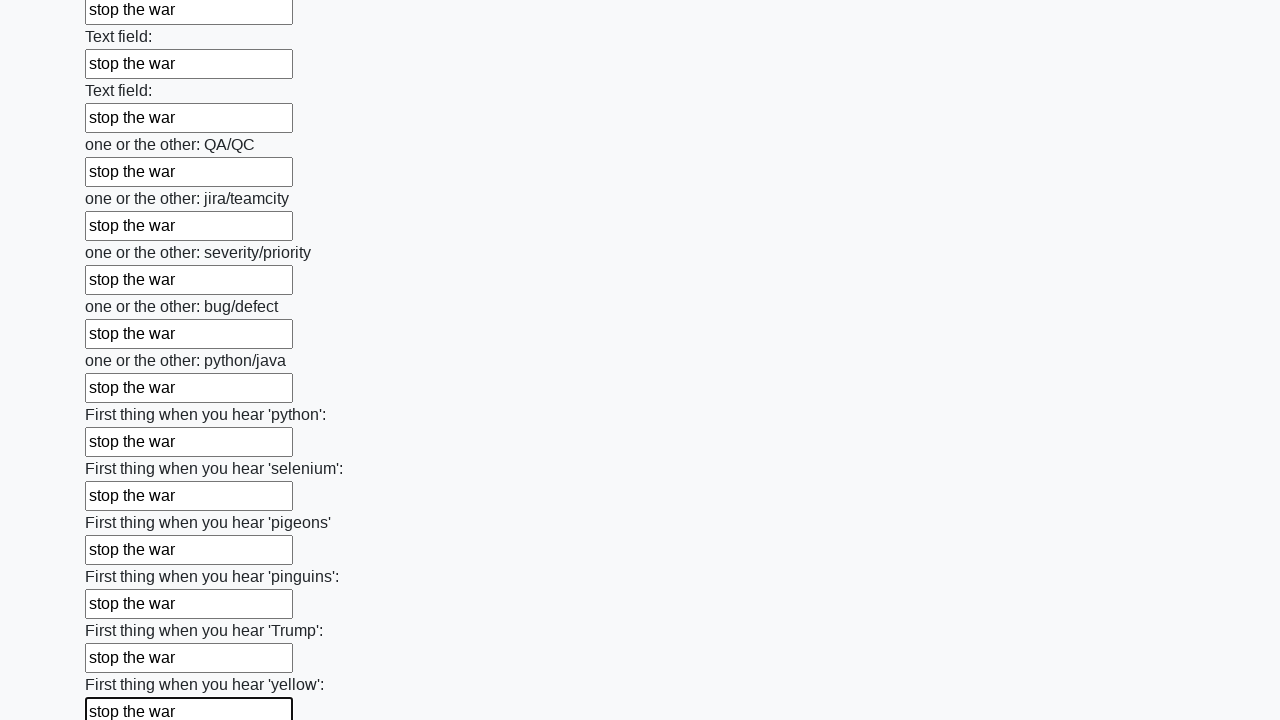

Filled input field with 'stop the war' on input >> nth=98
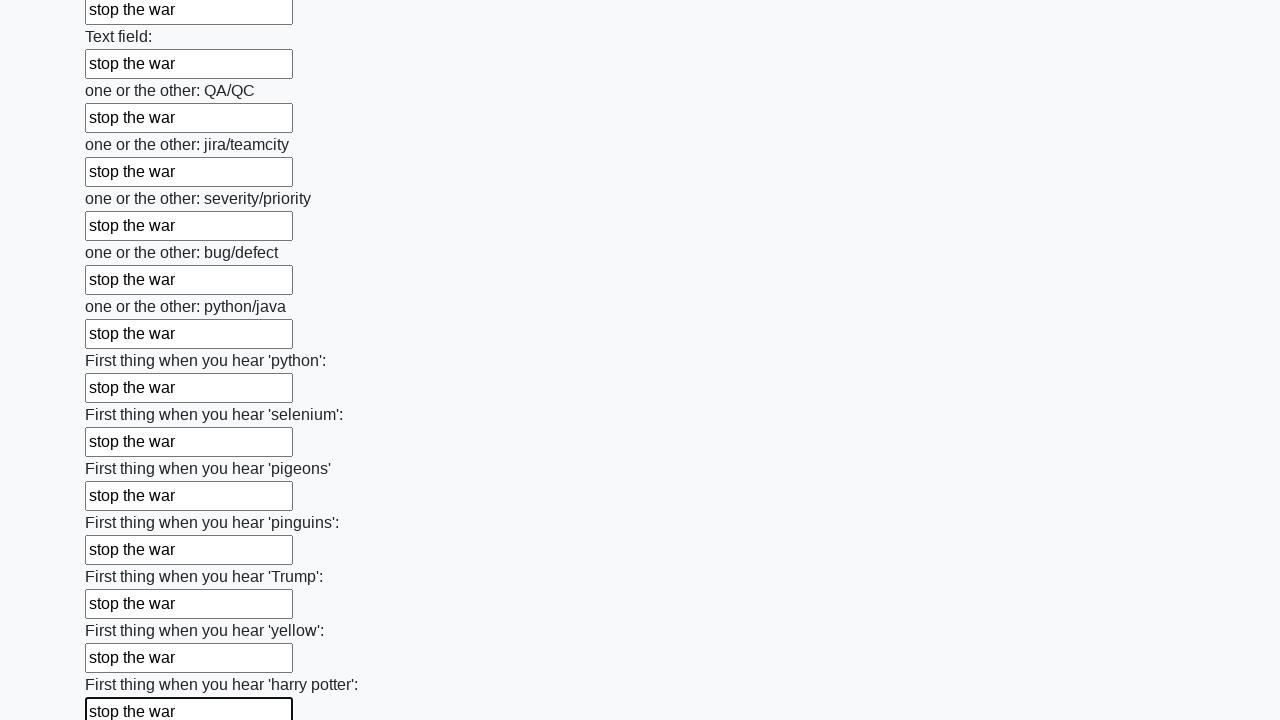

Filled input field with 'stop the war' on input >> nth=99
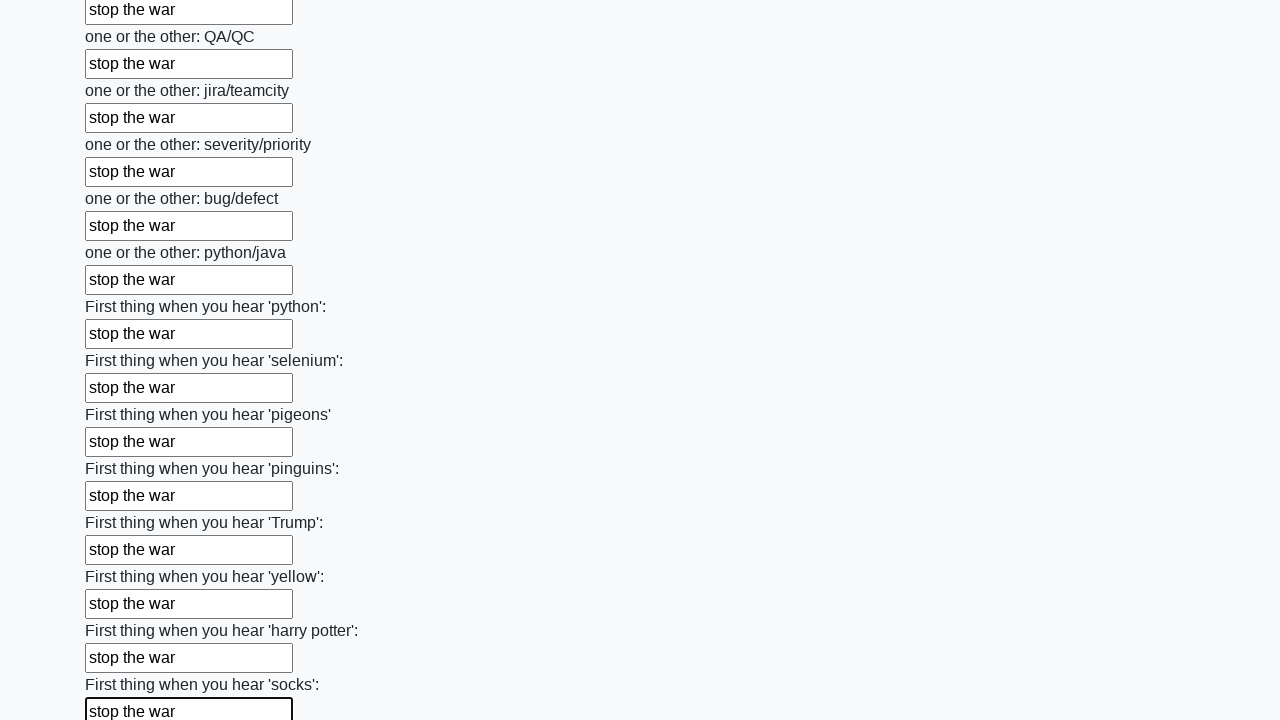

Clicked the submit button at (123, 611) on button
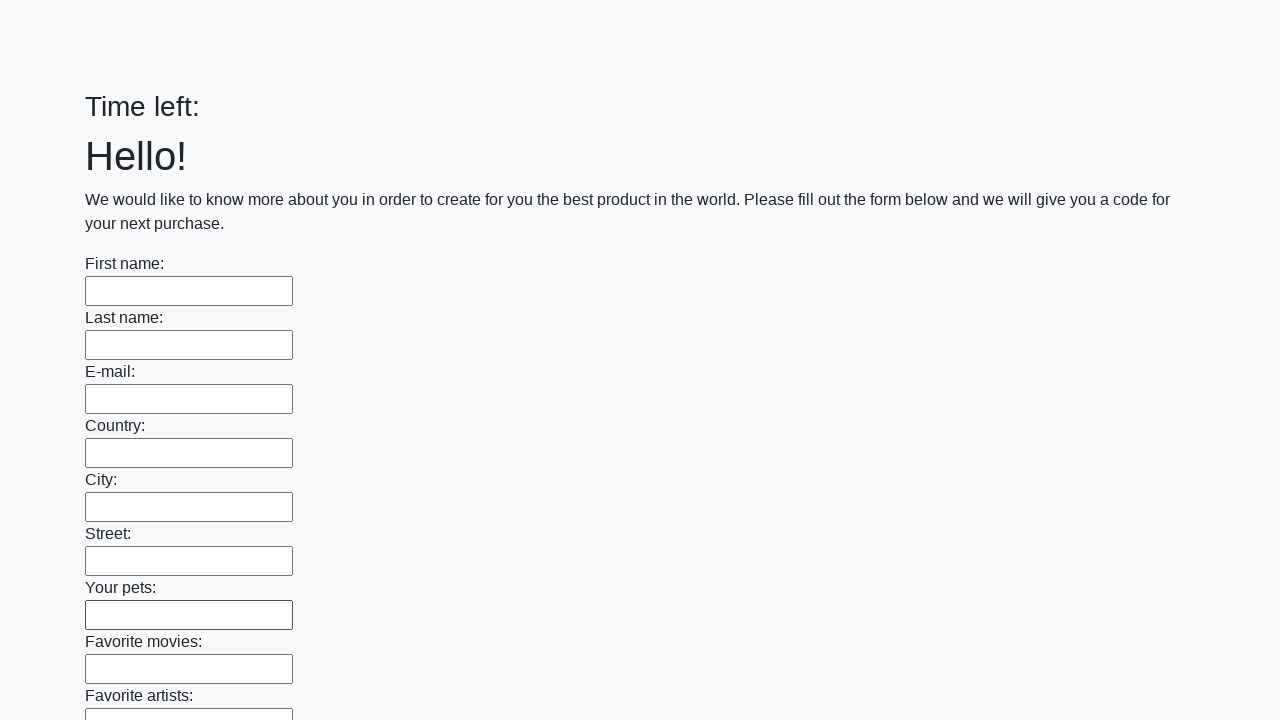

Waited 1 second for alert to be handled
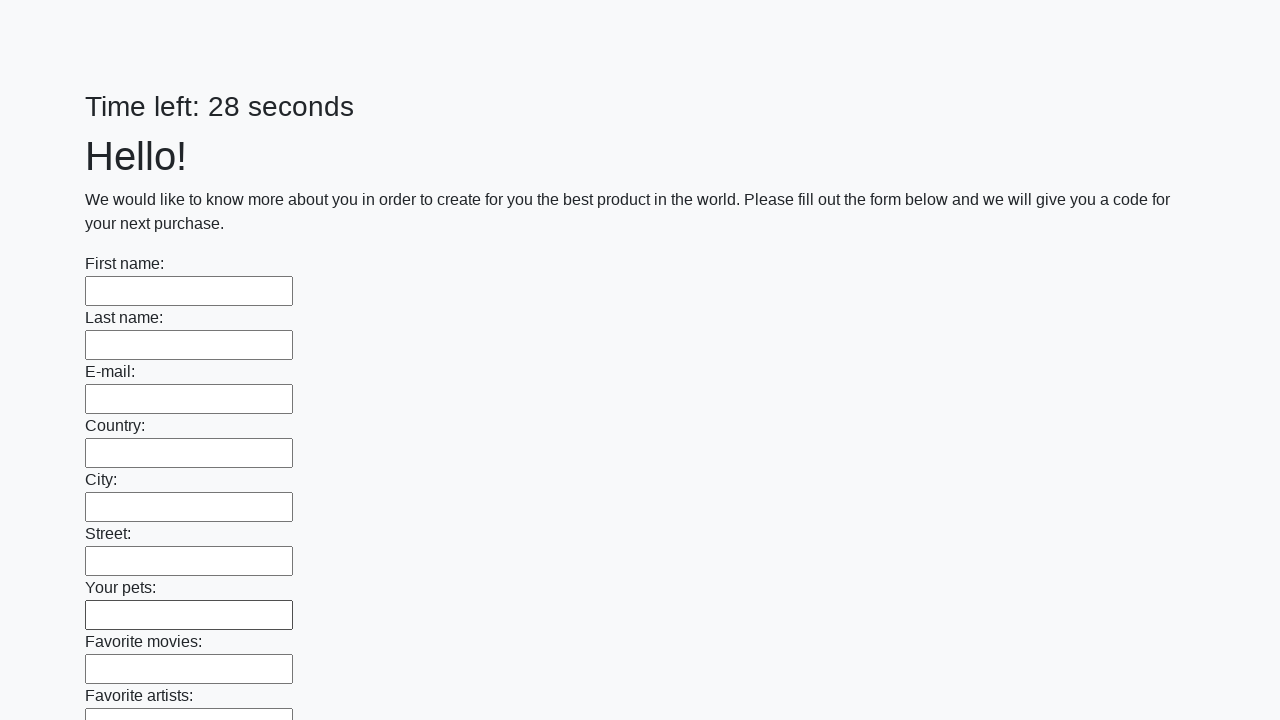

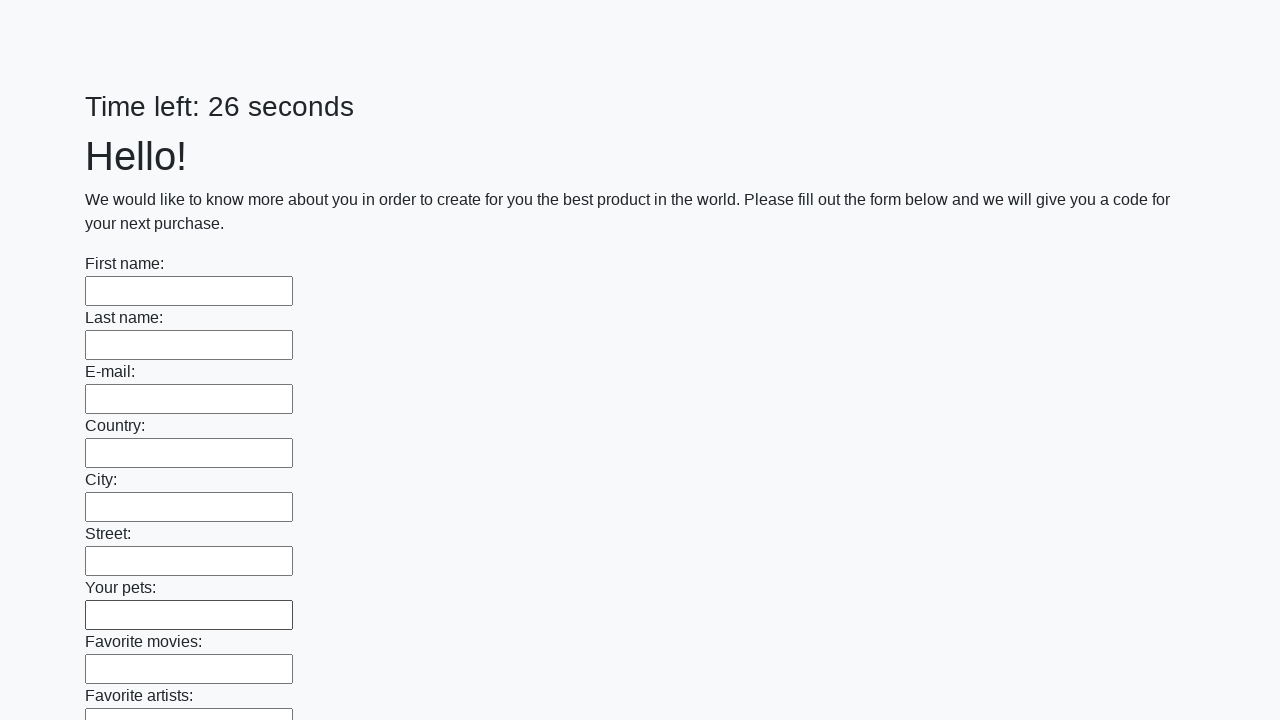